Fills out a form with many input fields by entering a dot character in each field, then submits the form

Starting URL: http://suninjuly.github.io/huge_form.html

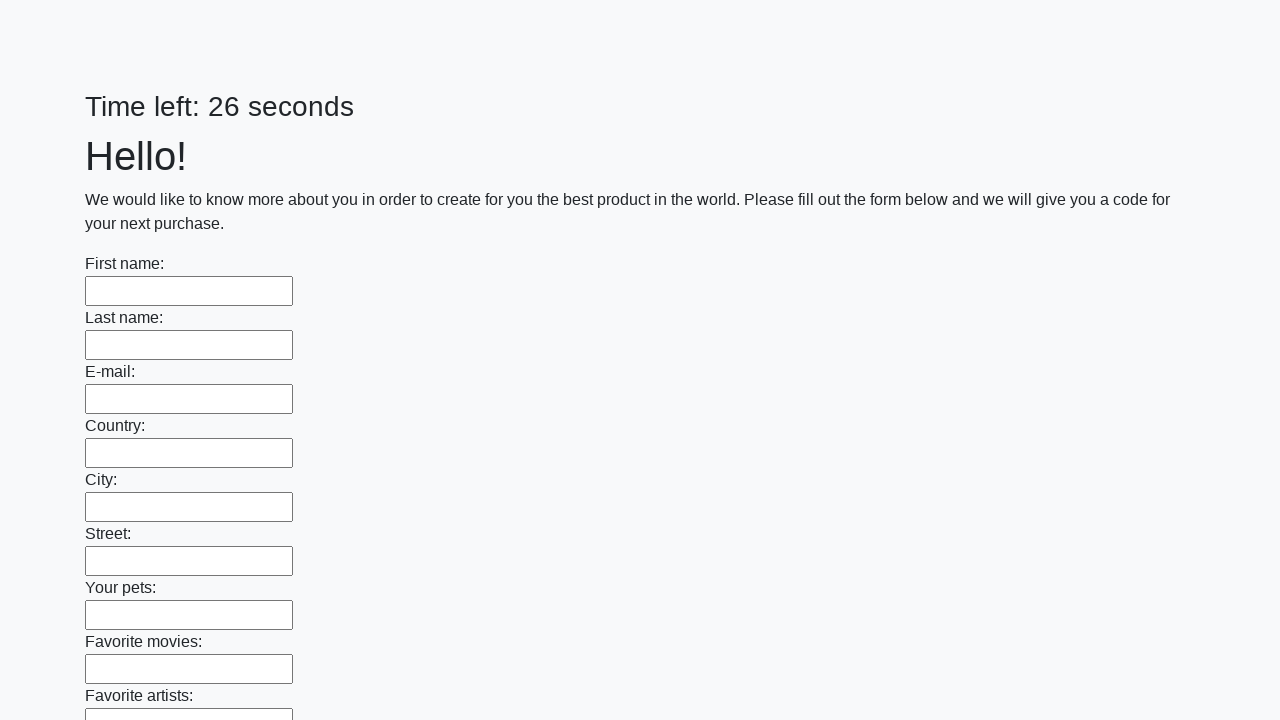

Navigated to huge form page
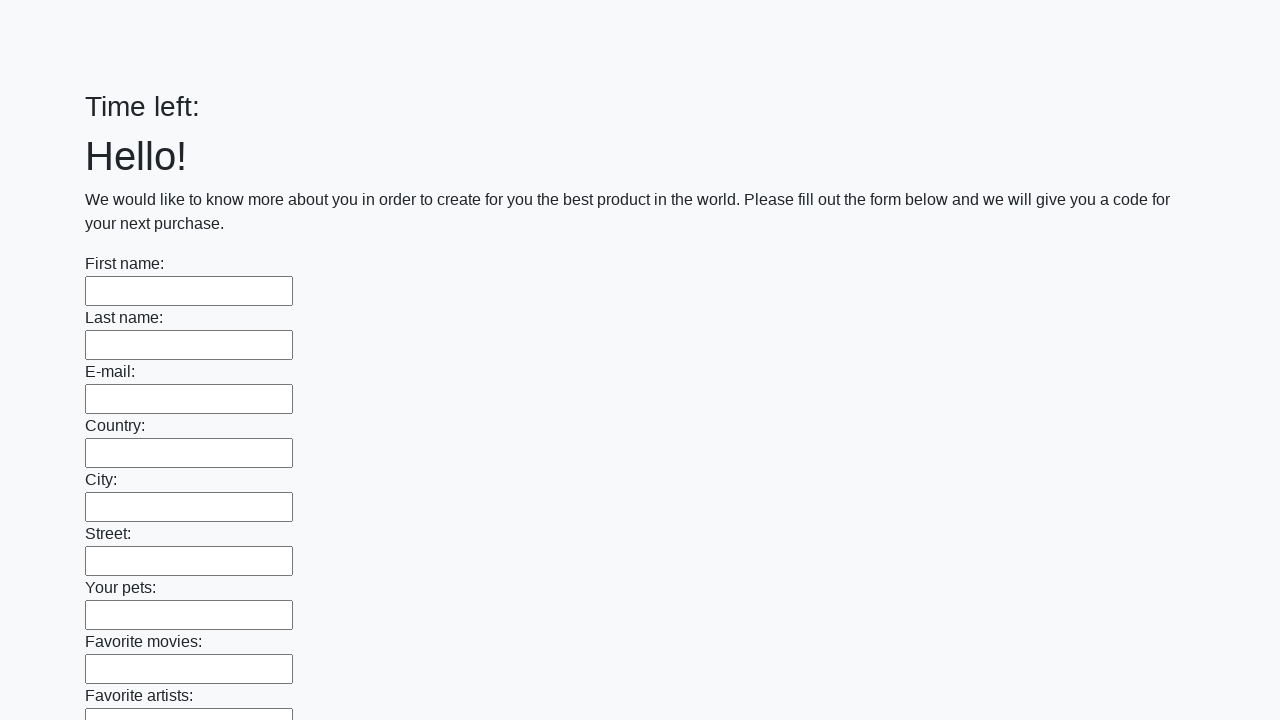

Located all input fields on the form
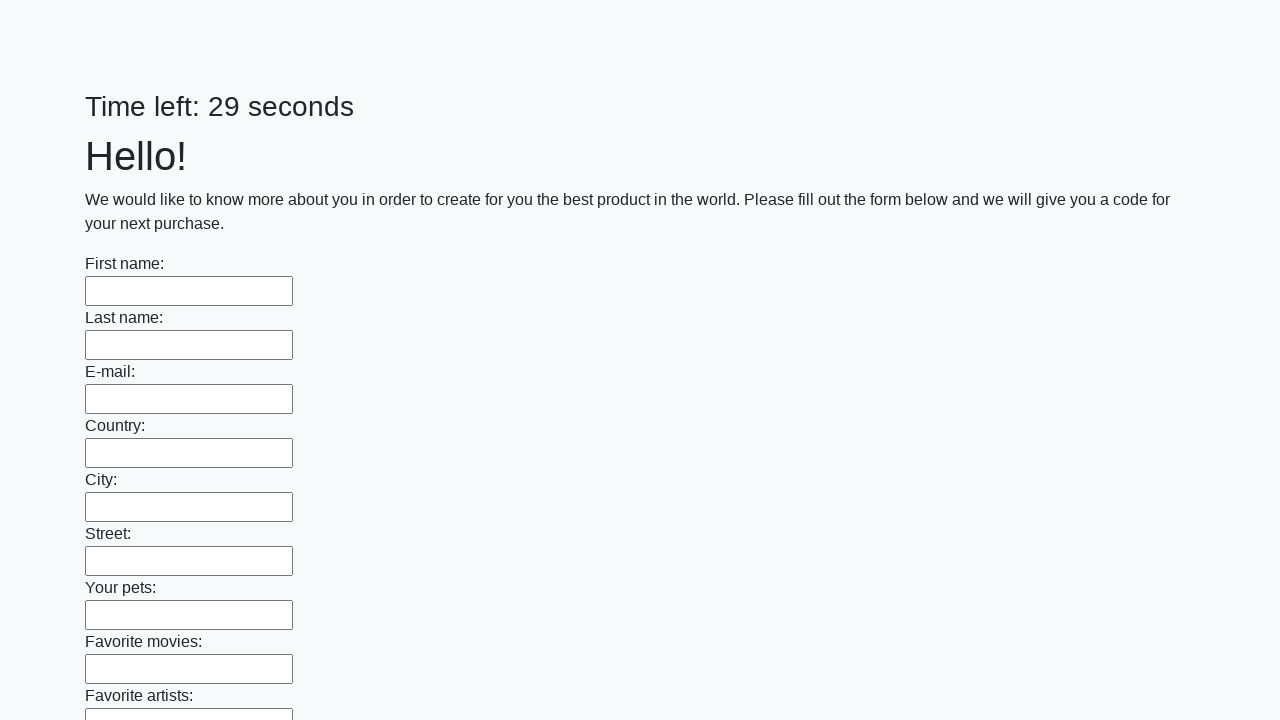

Filled input field with a dot character on input >> nth=0
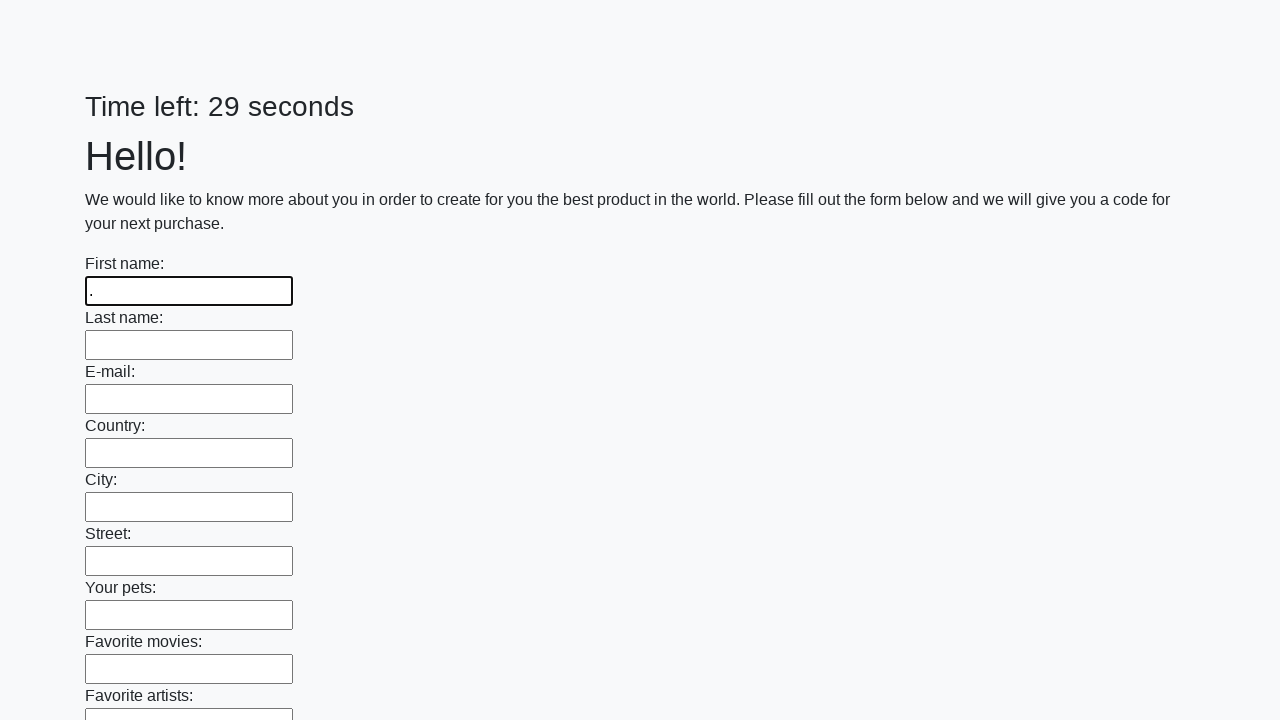

Filled input field with a dot character on input >> nth=1
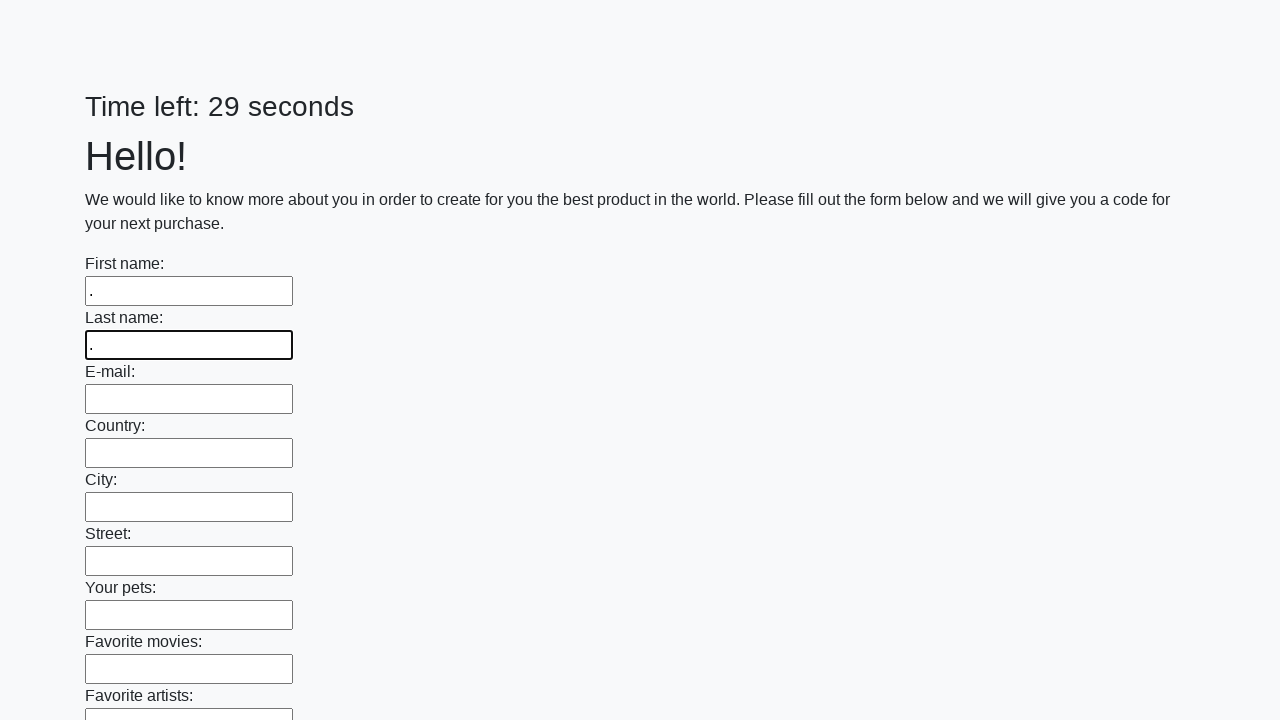

Filled input field with a dot character on input >> nth=2
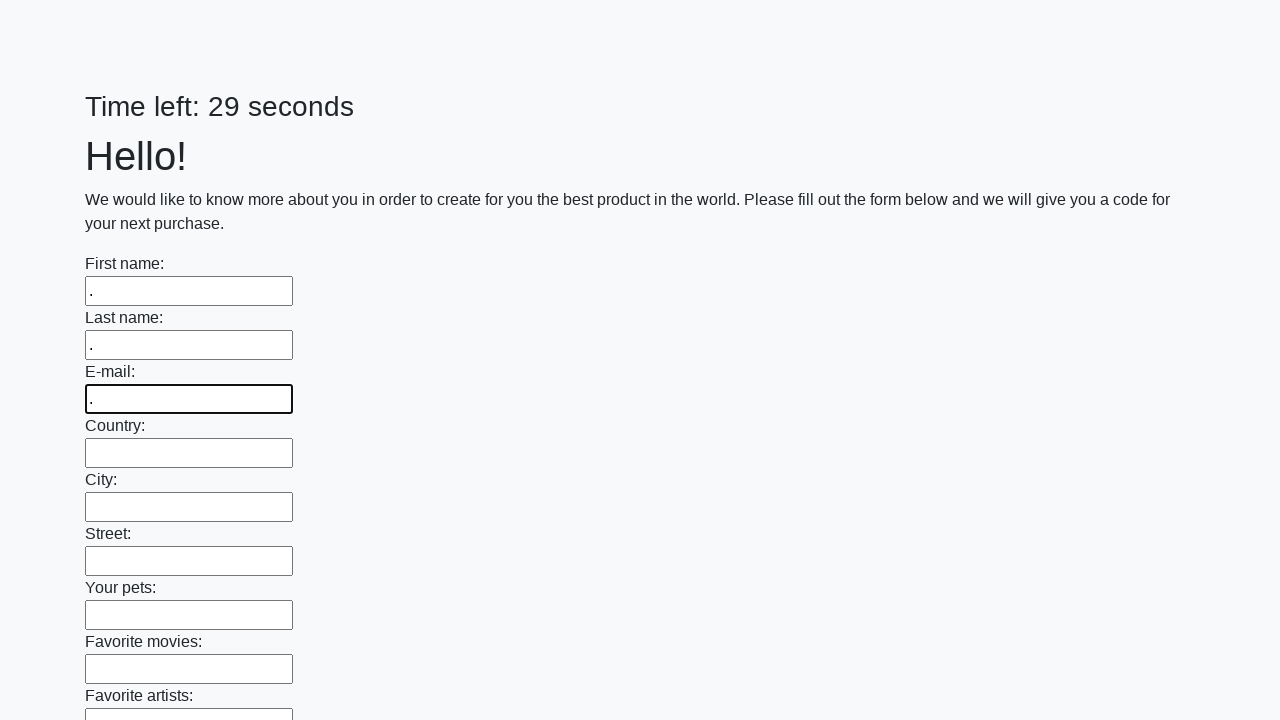

Filled input field with a dot character on input >> nth=3
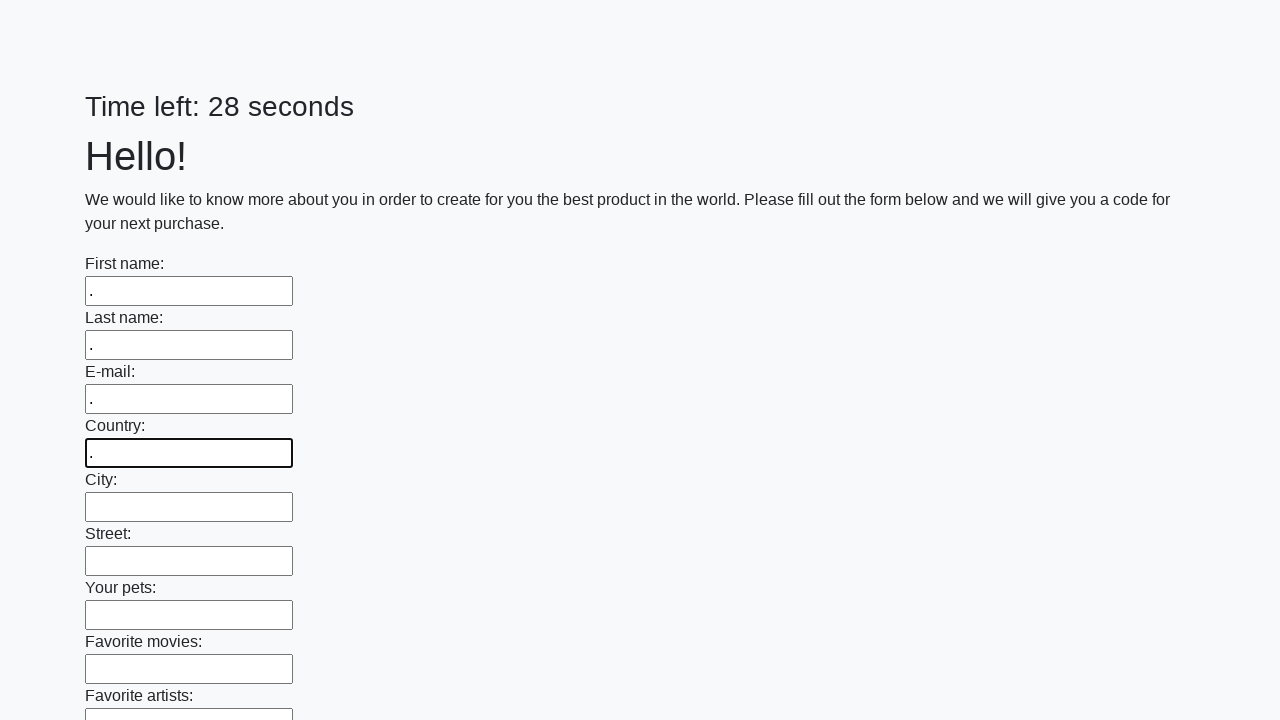

Filled input field with a dot character on input >> nth=4
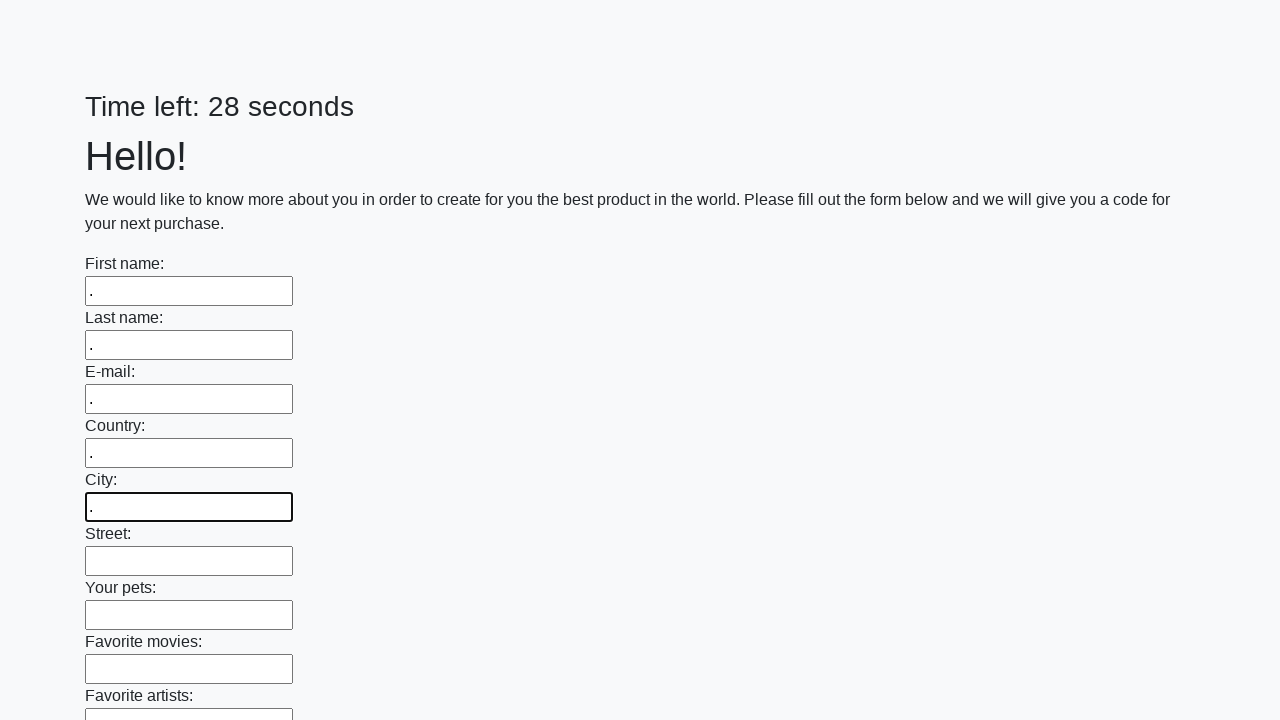

Filled input field with a dot character on input >> nth=5
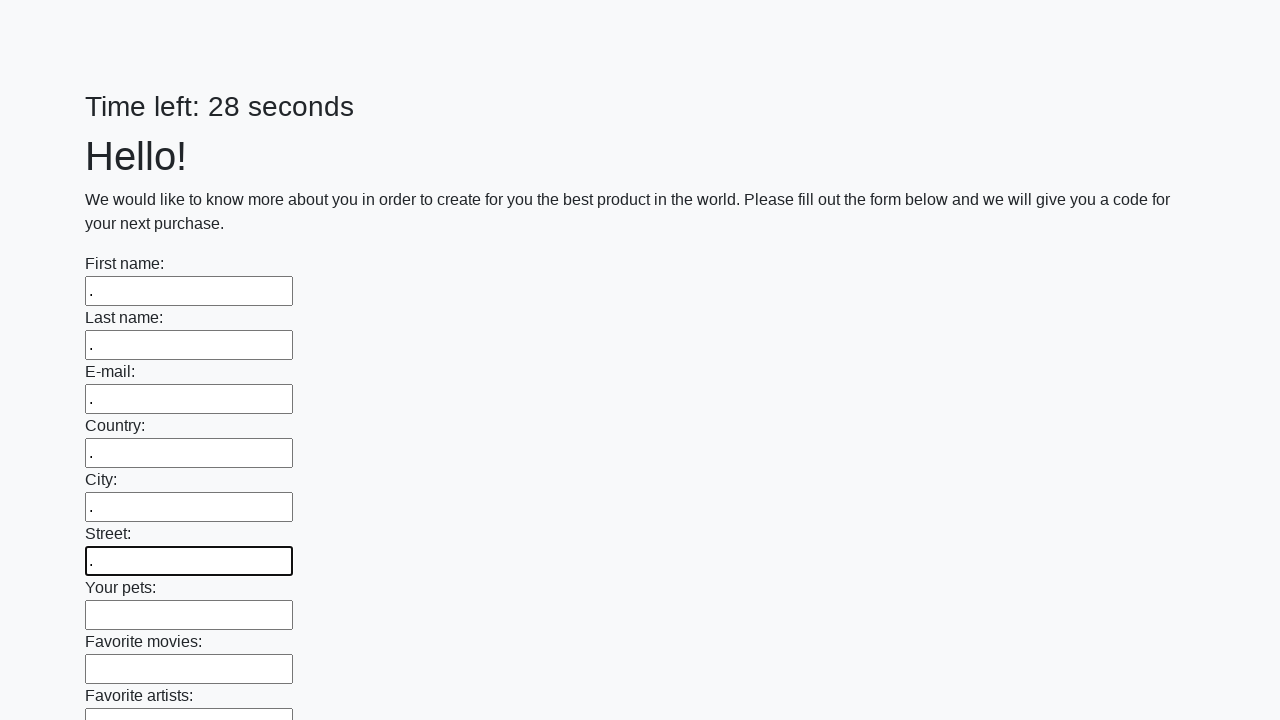

Filled input field with a dot character on input >> nth=6
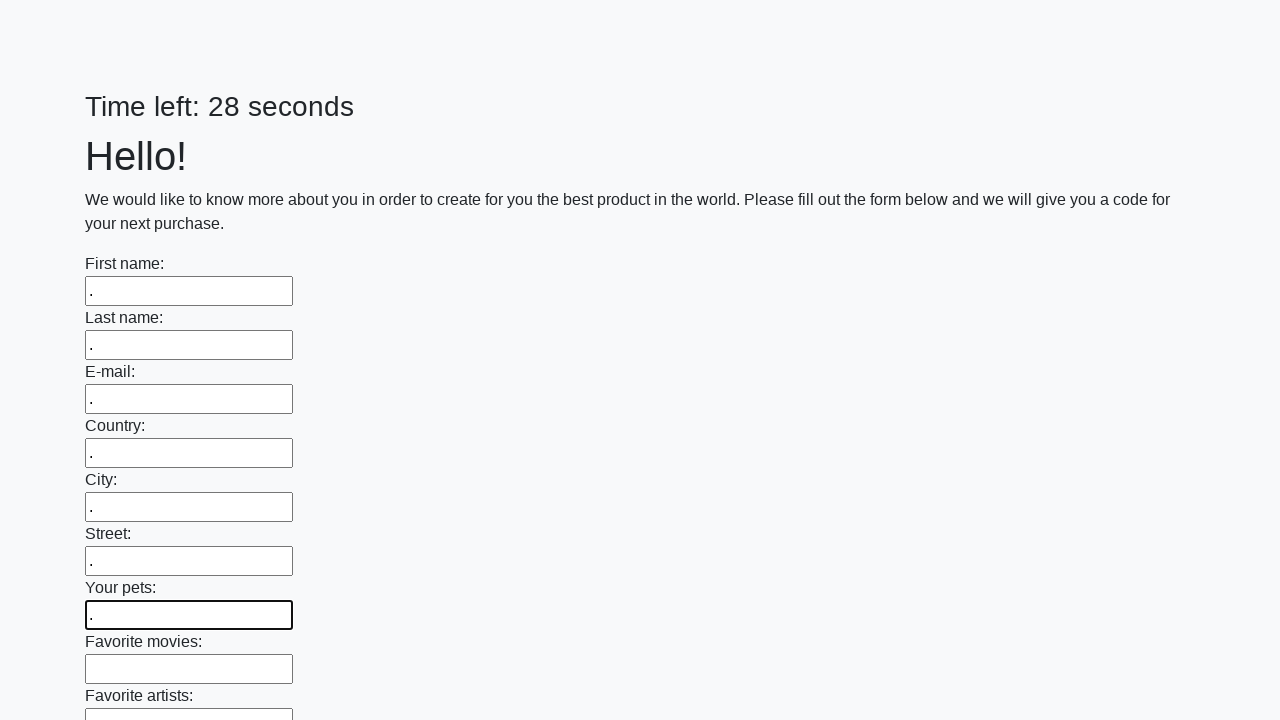

Filled input field with a dot character on input >> nth=7
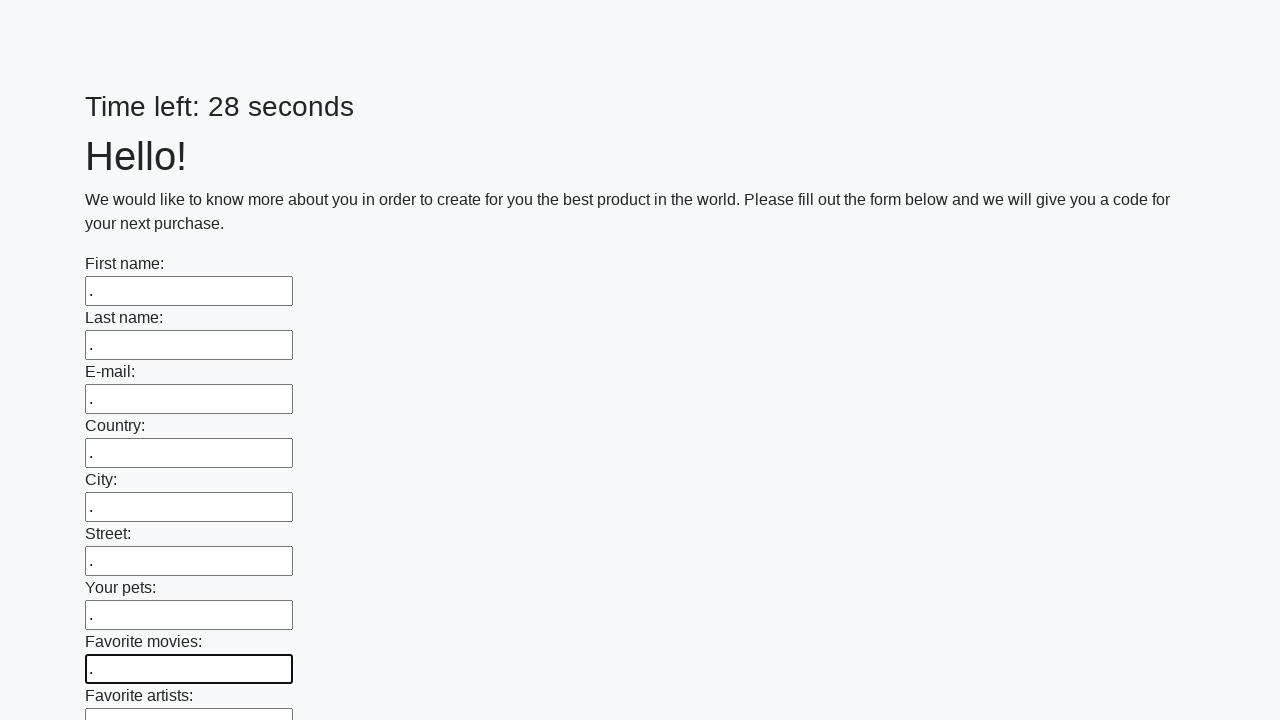

Filled input field with a dot character on input >> nth=8
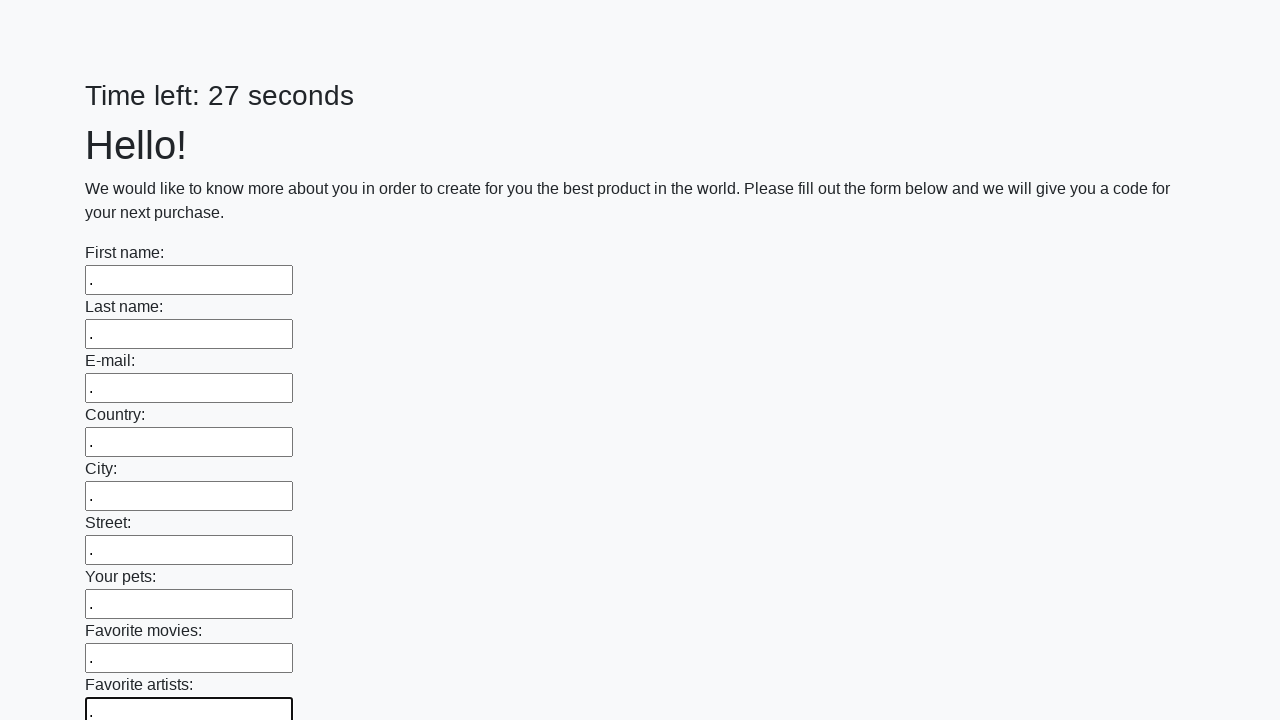

Filled input field with a dot character on input >> nth=9
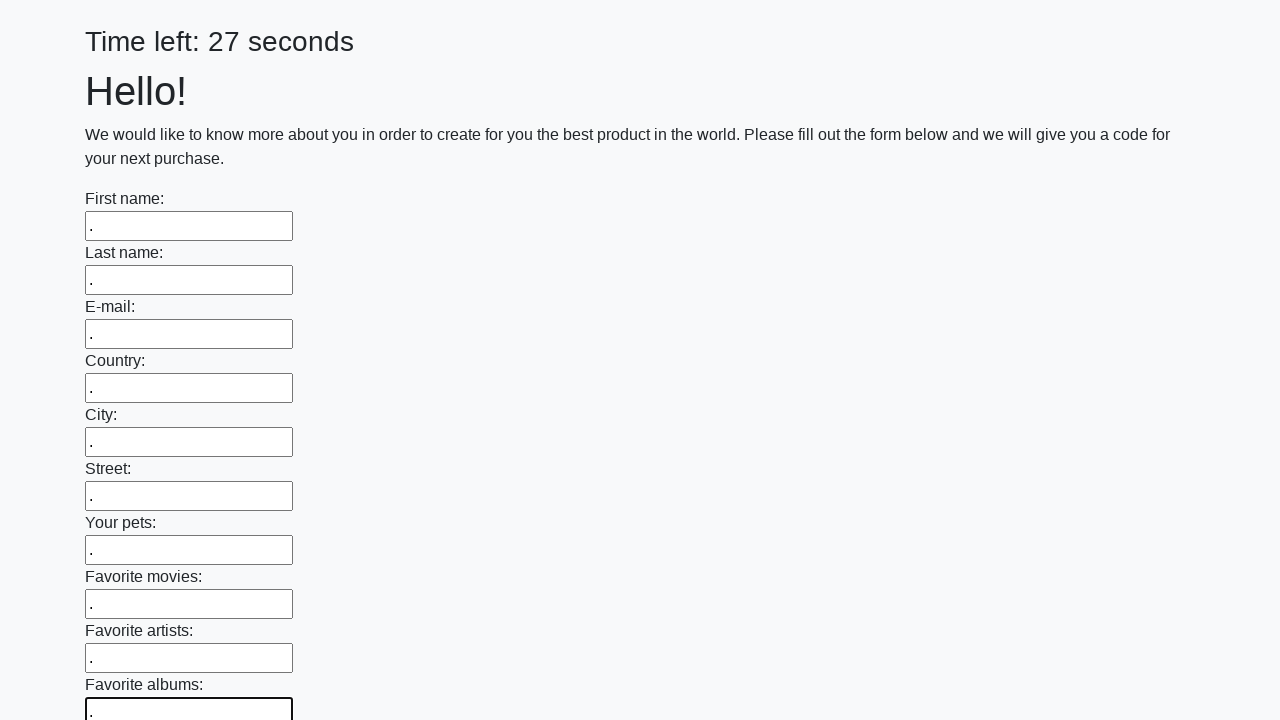

Filled input field with a dot character on input >> nth=10
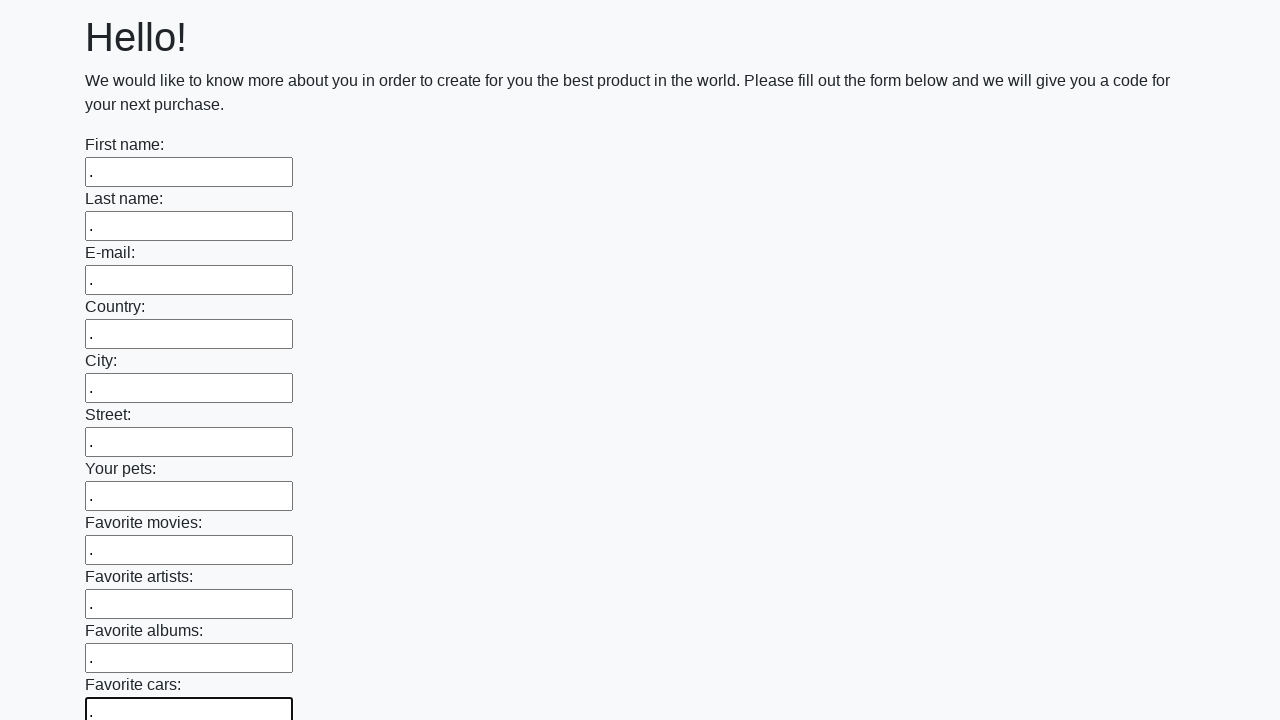

Filled input field with a dot character on input >> nth=11
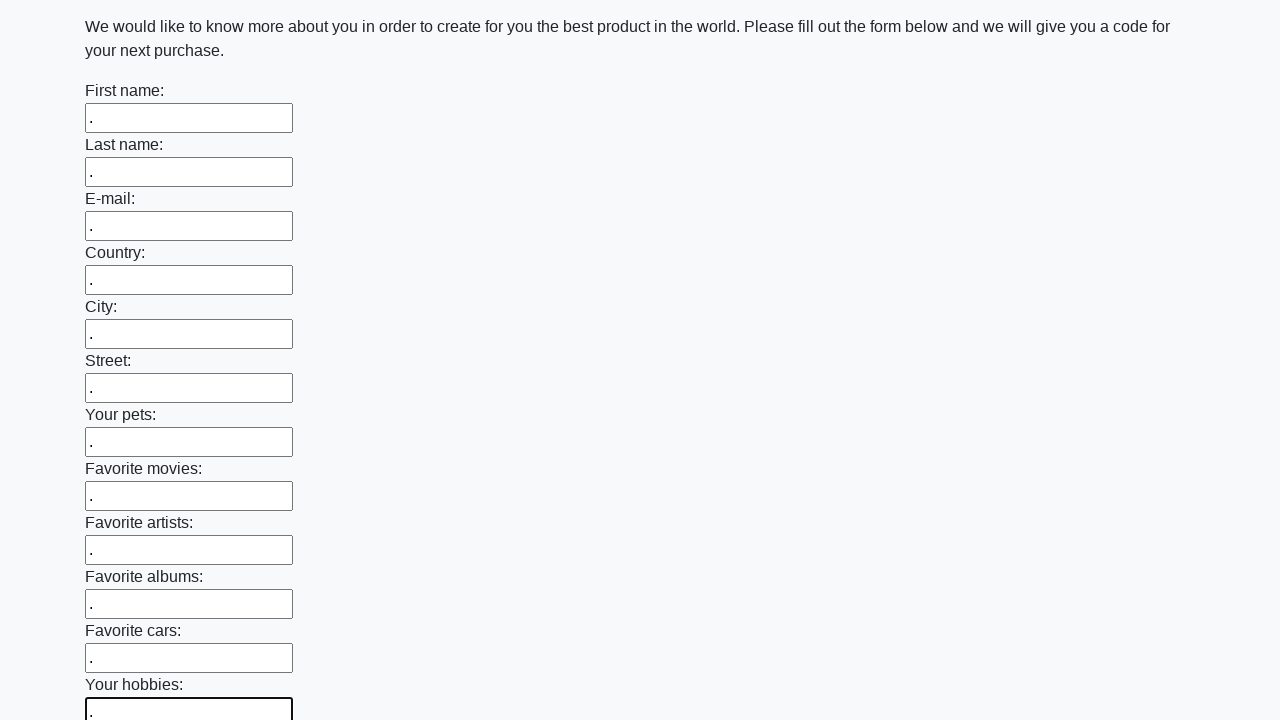

Filled input field with a dot character on input >> nth=12
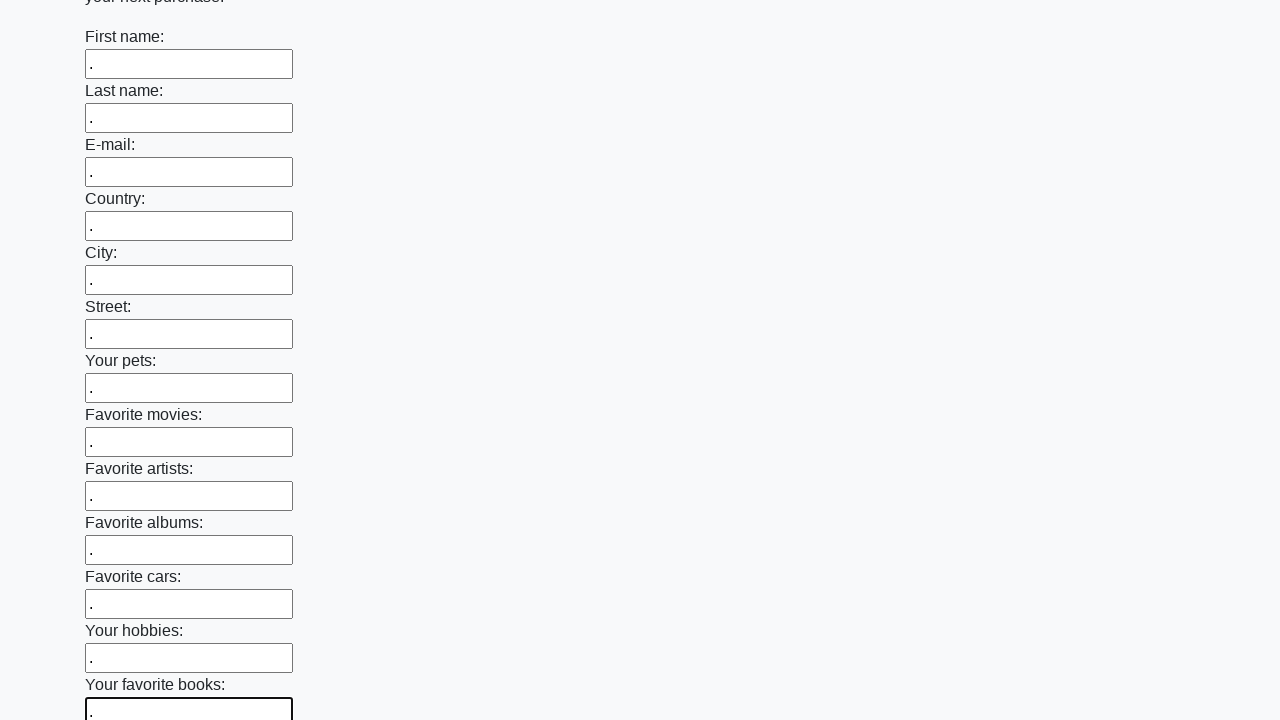

Filled input field with a dot character on input >> nth=13
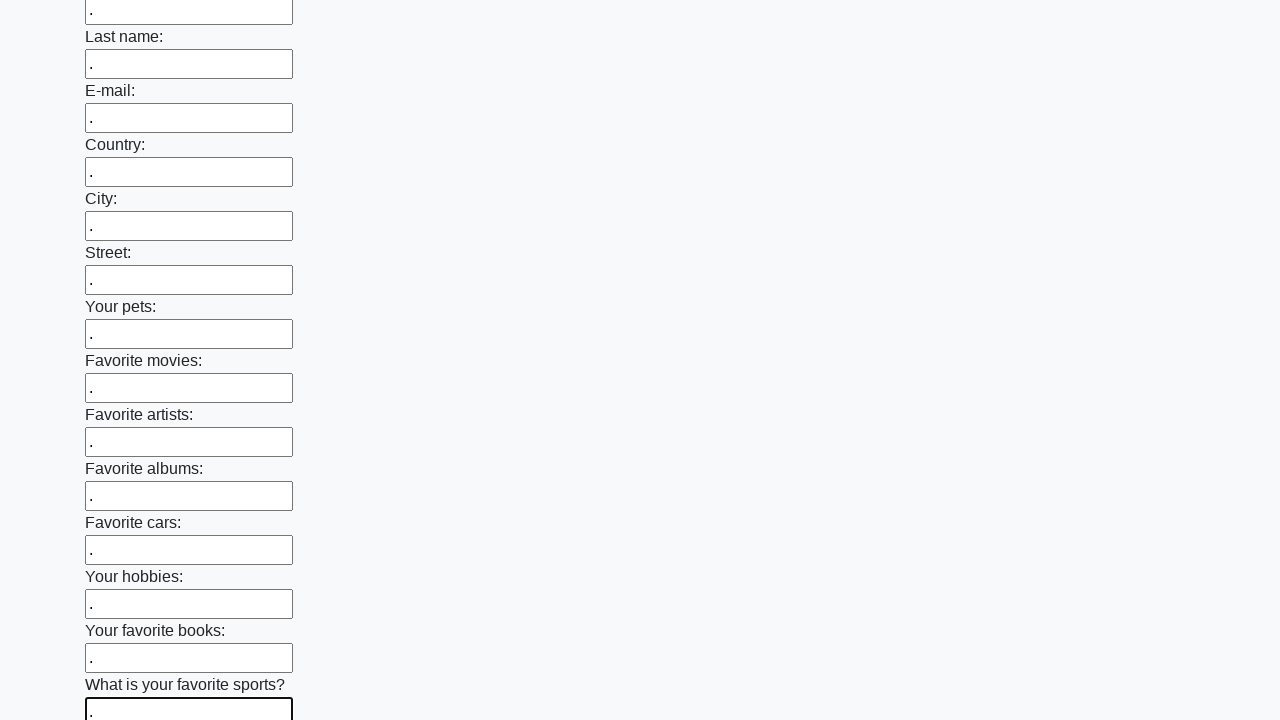

Filled input field with a dot character on input >> nth=14
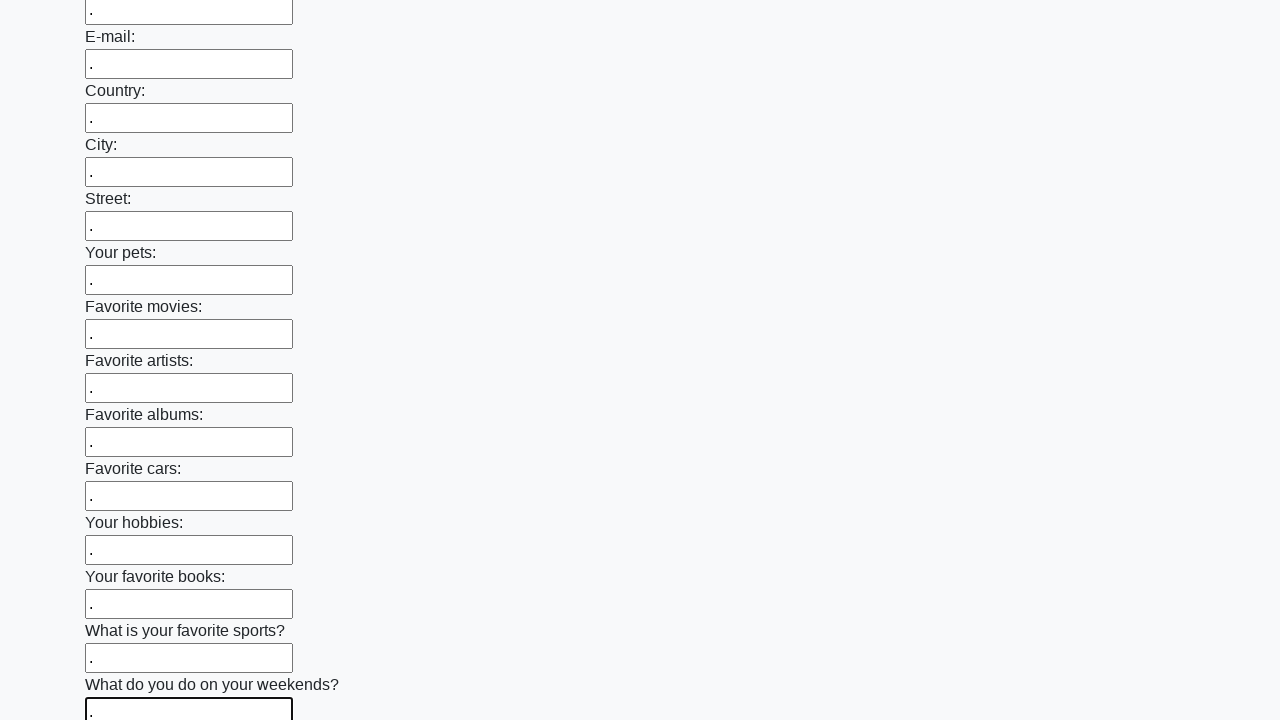

Filled input field with a dot character on input >> nth=15
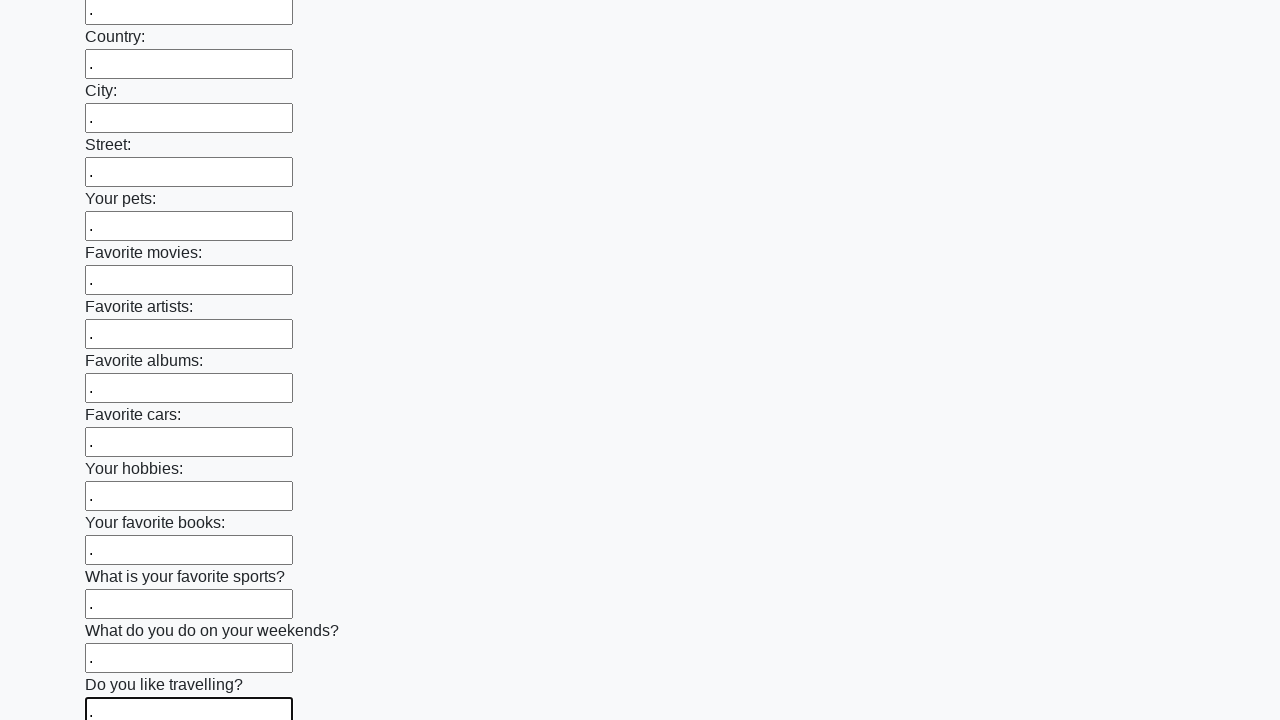

Filled input field with a dot character on input >> nth=16
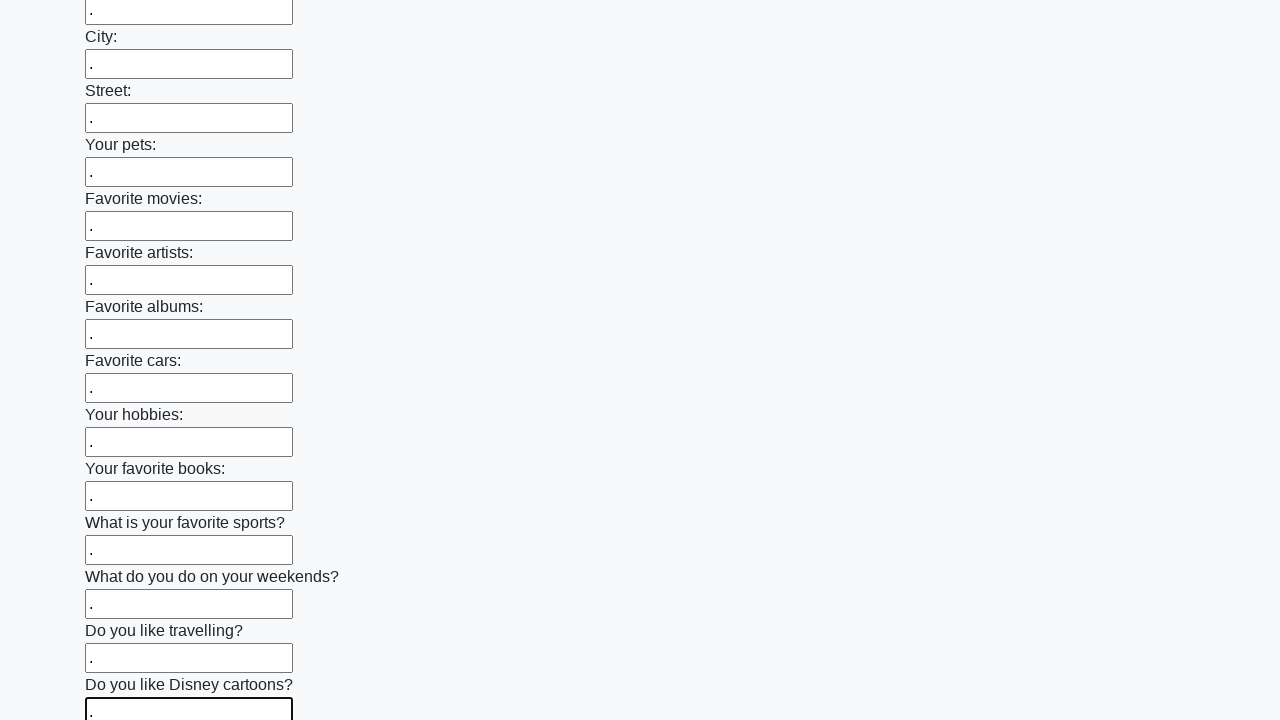

Filled input field with a dot character on input >> nth=17
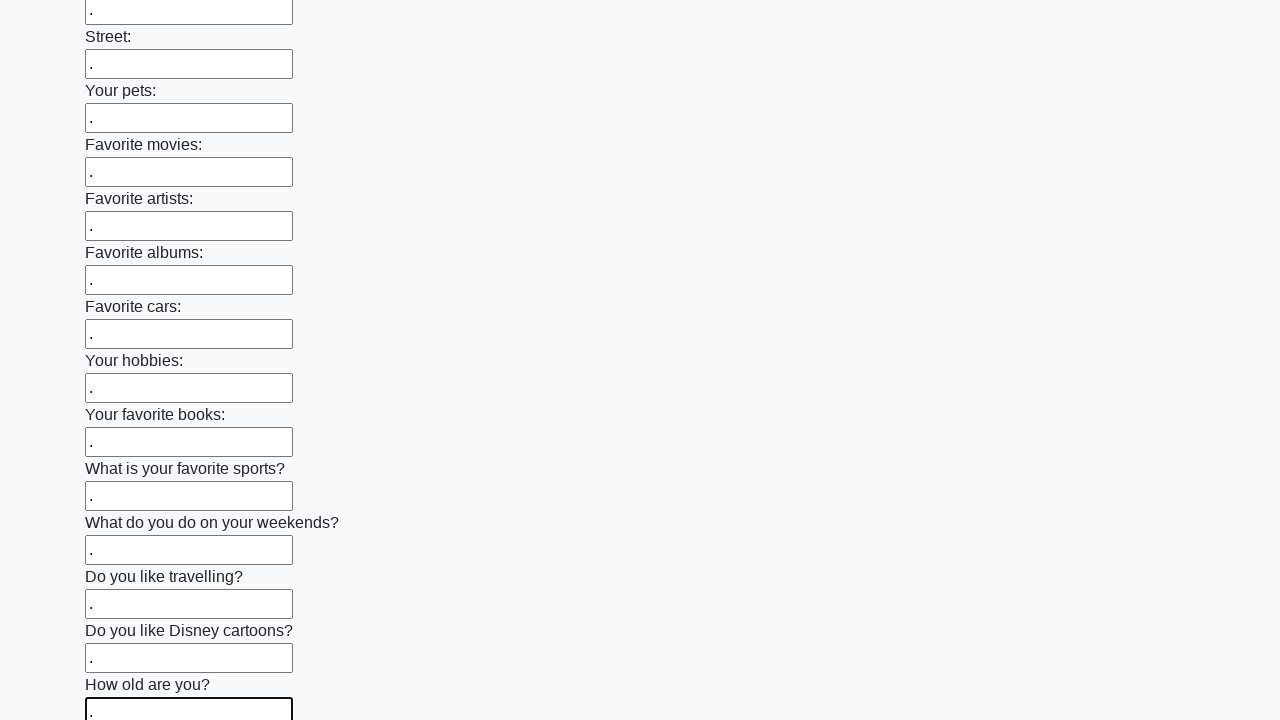

Filled input field with a dot character on input >> nth=18
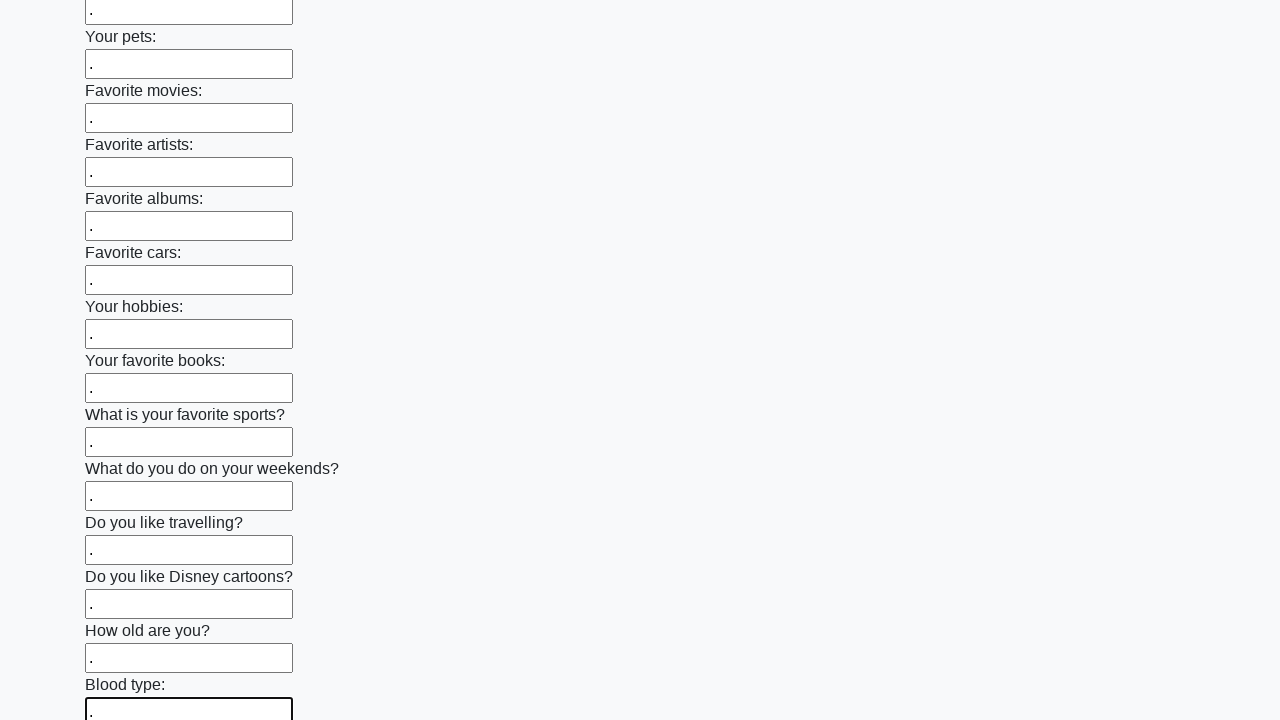

Filled input field with a dot character on input >> nth=19
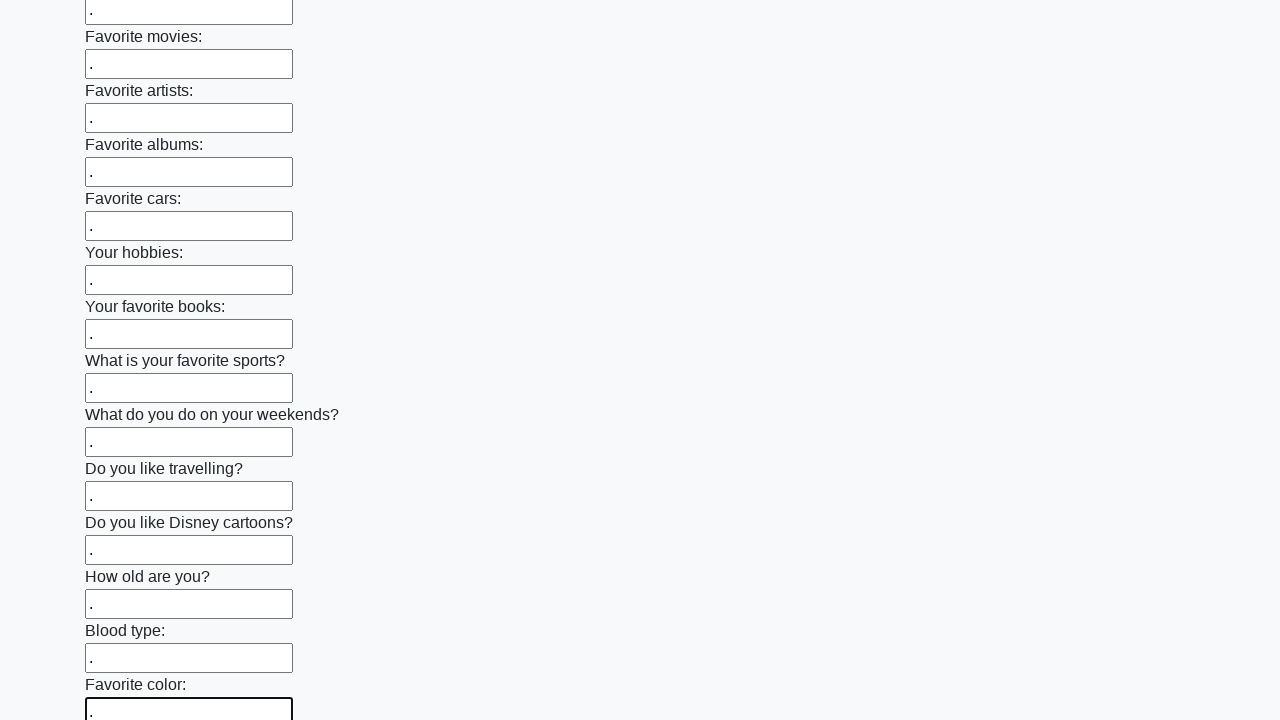

Filled input field with a dot character on input >> nth=20
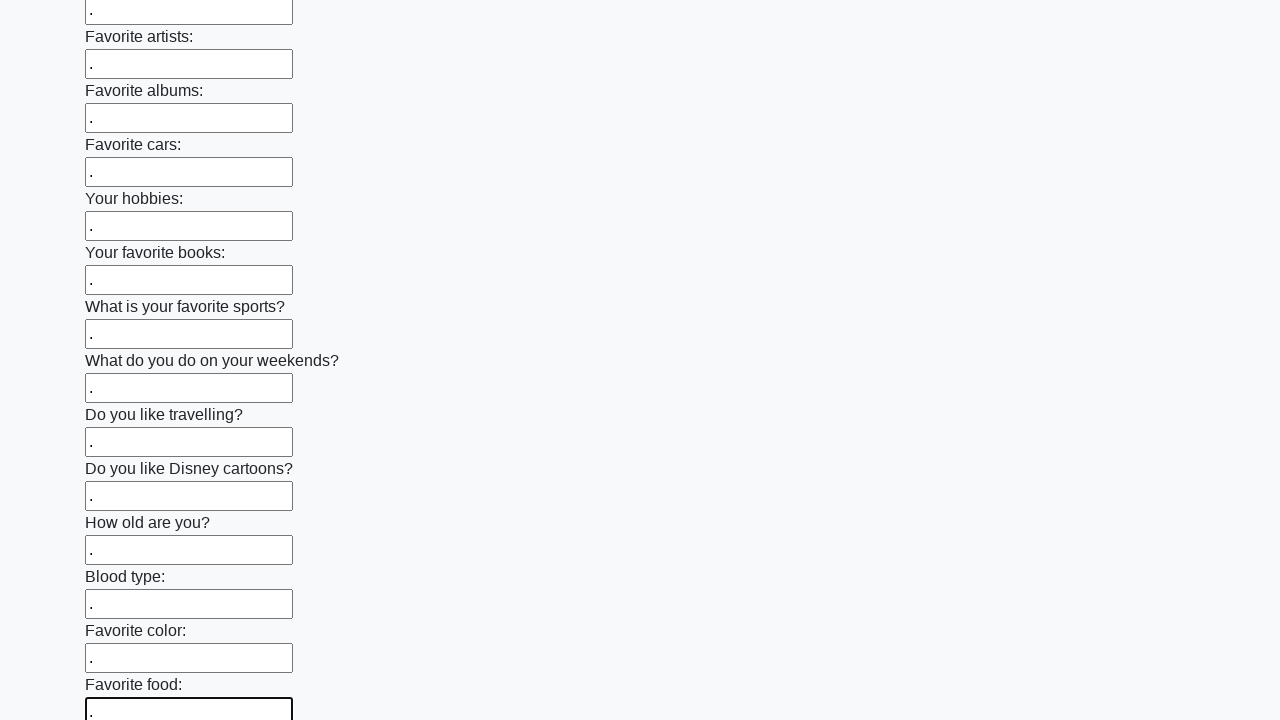

Filled input field with a dot character on input >> nth=21
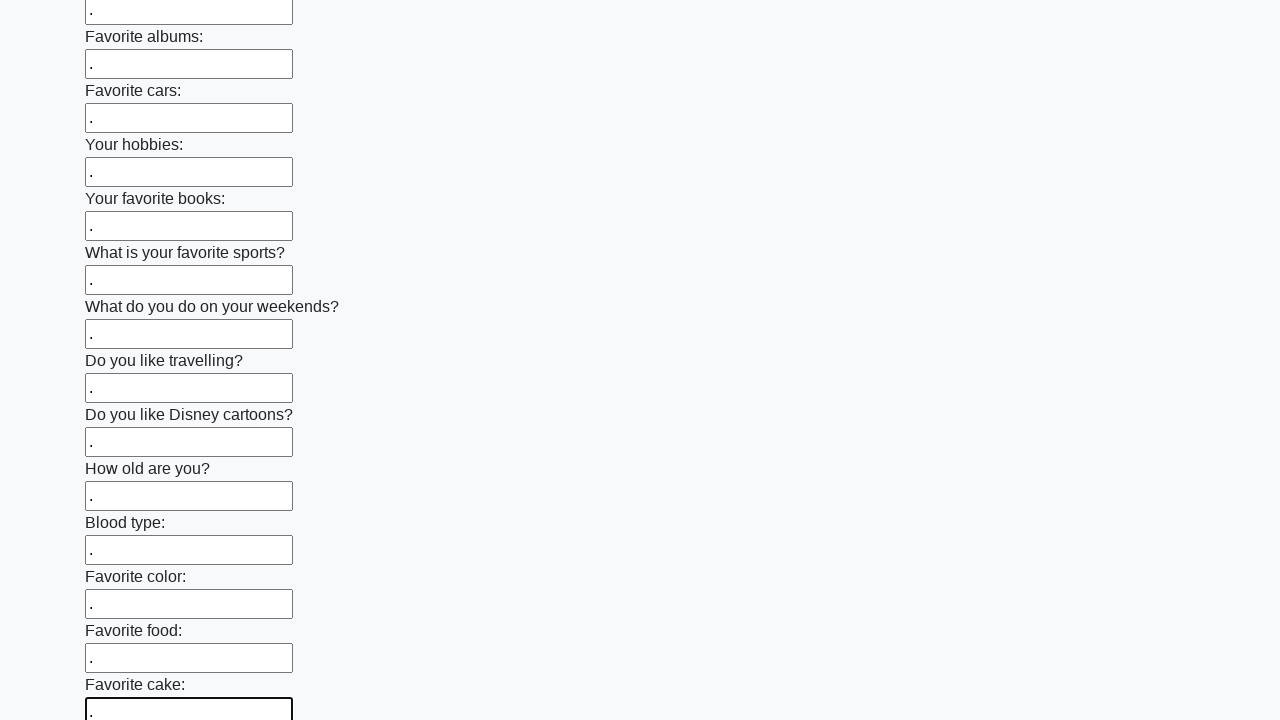

Filled input field with a dot character on input >> nth=22
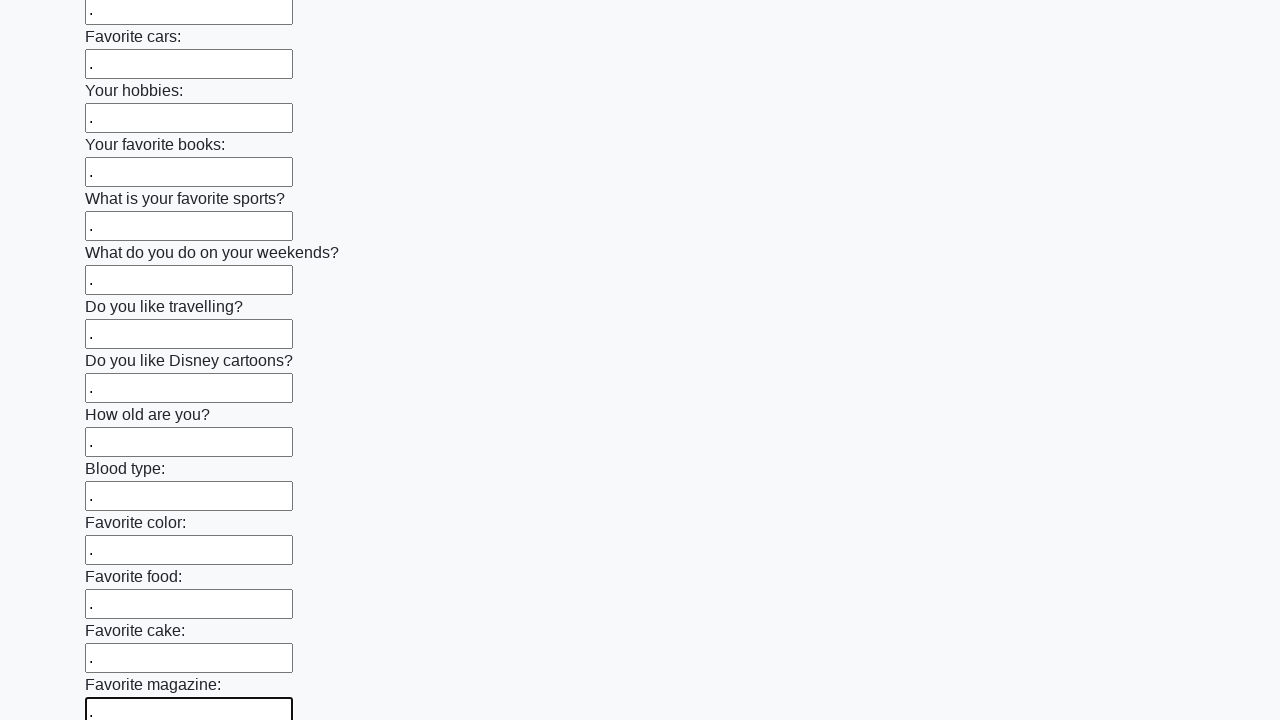

Filled input field with a dot character on input >> nth=23
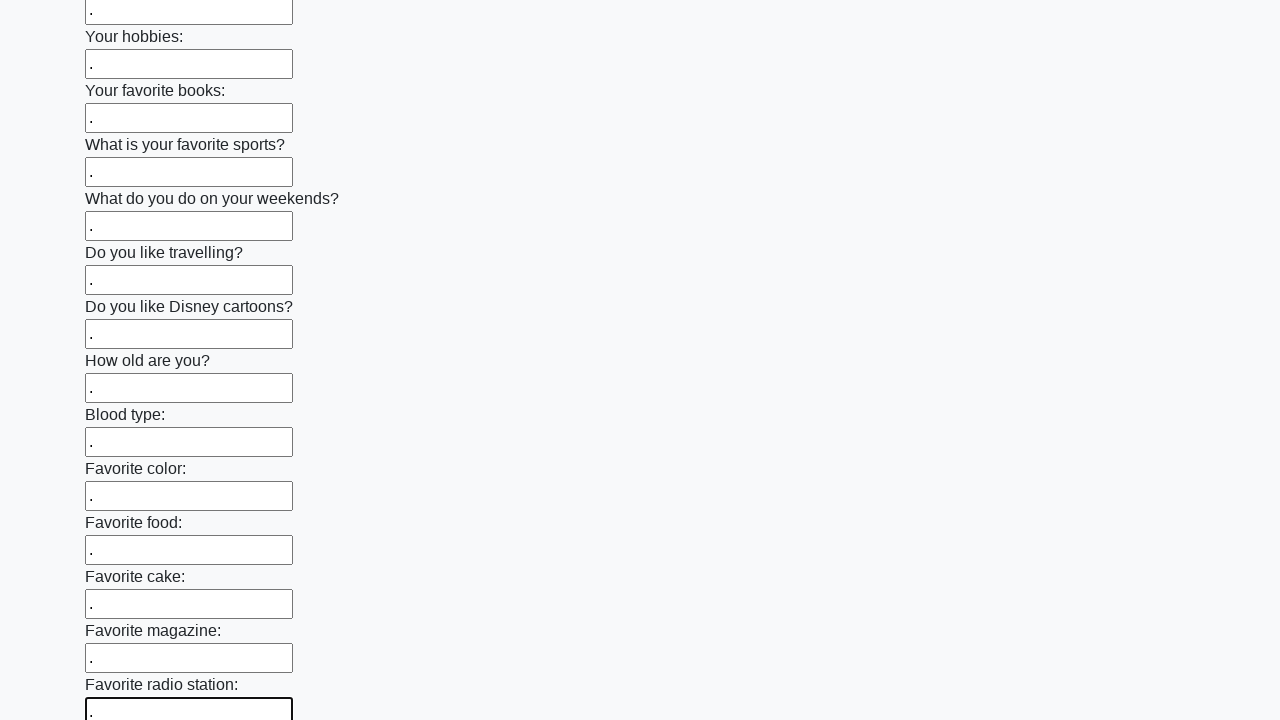

Filled input field with a dot character on input >> nth=24
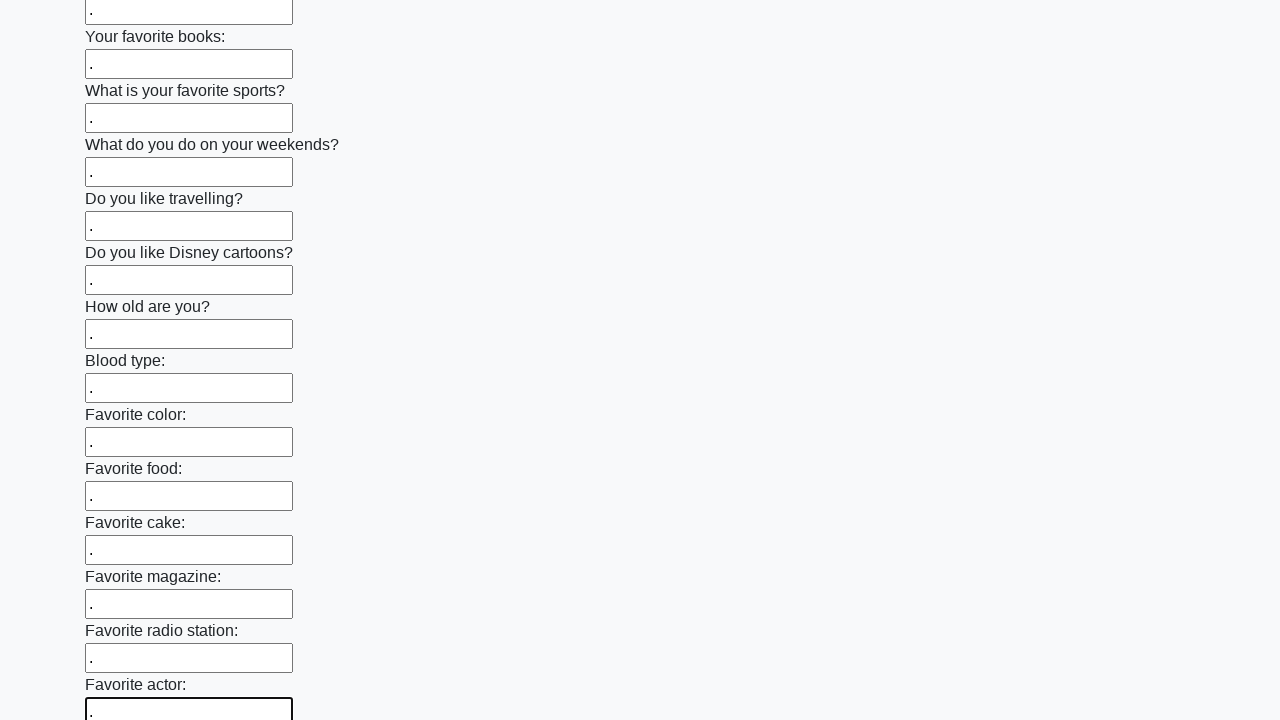

Filled input field with a dot character on input >> nth=25
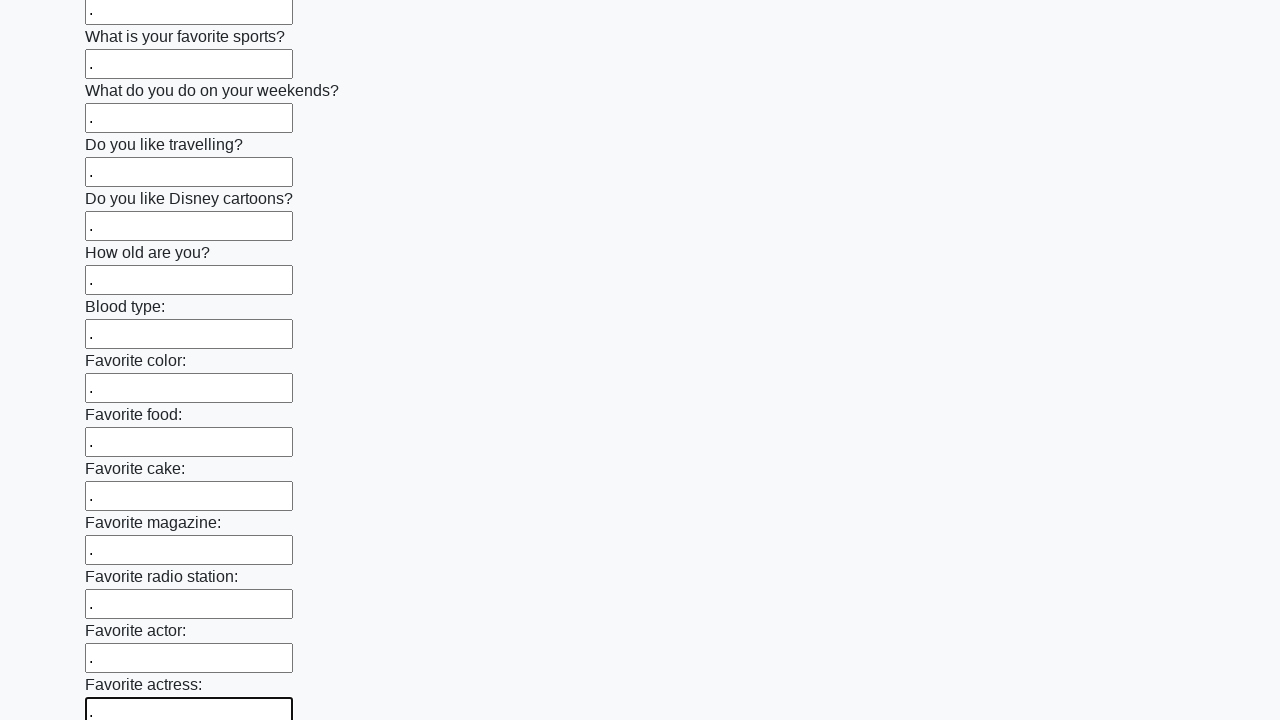

Filled input field with a dot character on input >> nth=26
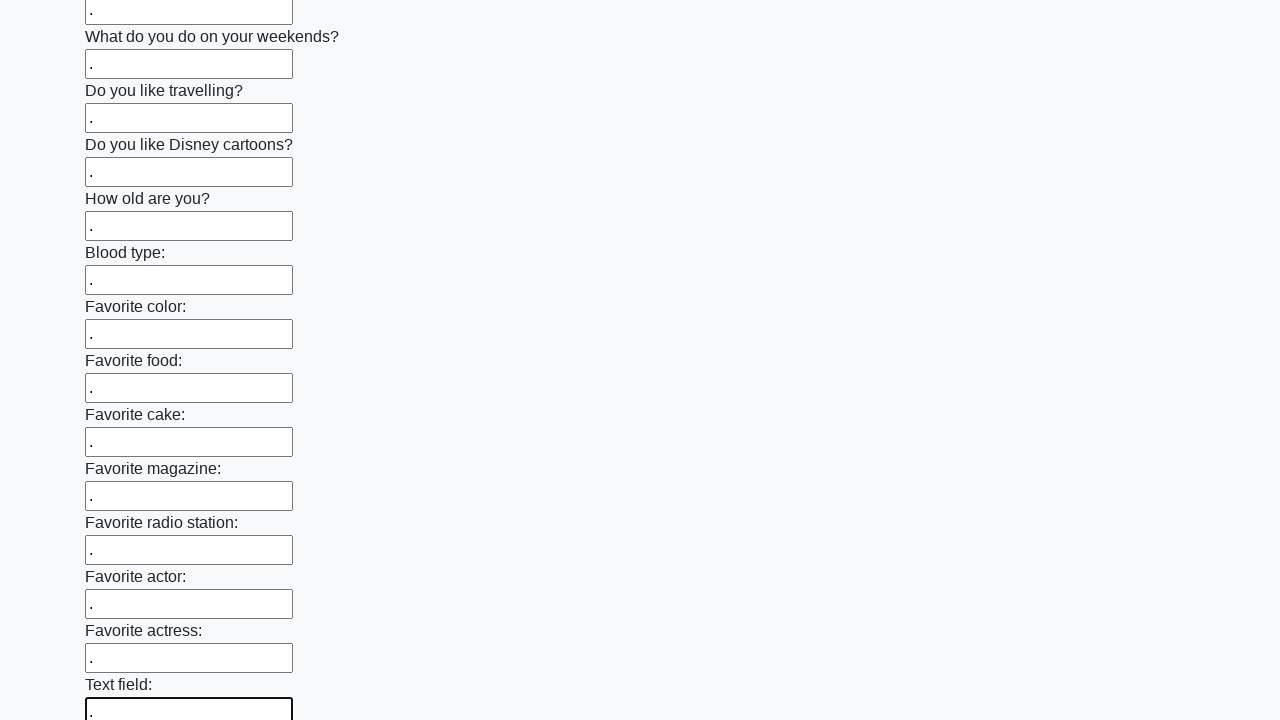

Filled input field with a dot character on input >> nth=27
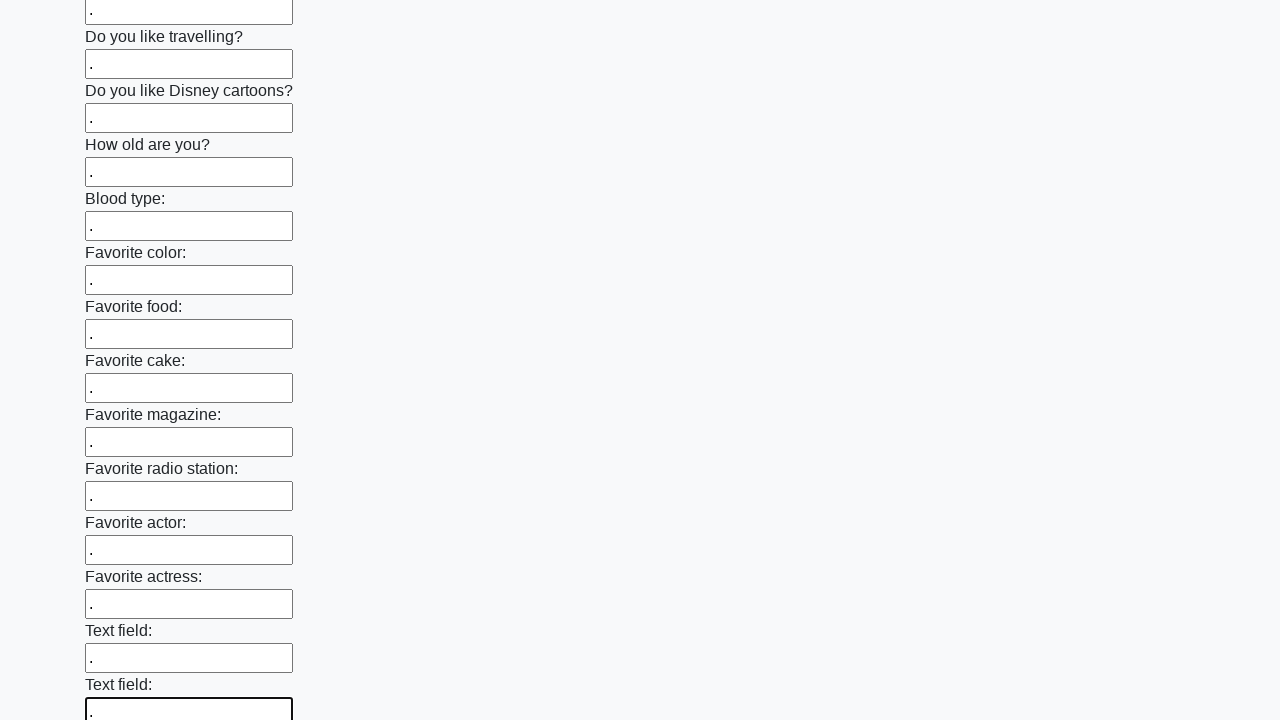

Filled input field with a dot character on input >> nth=28
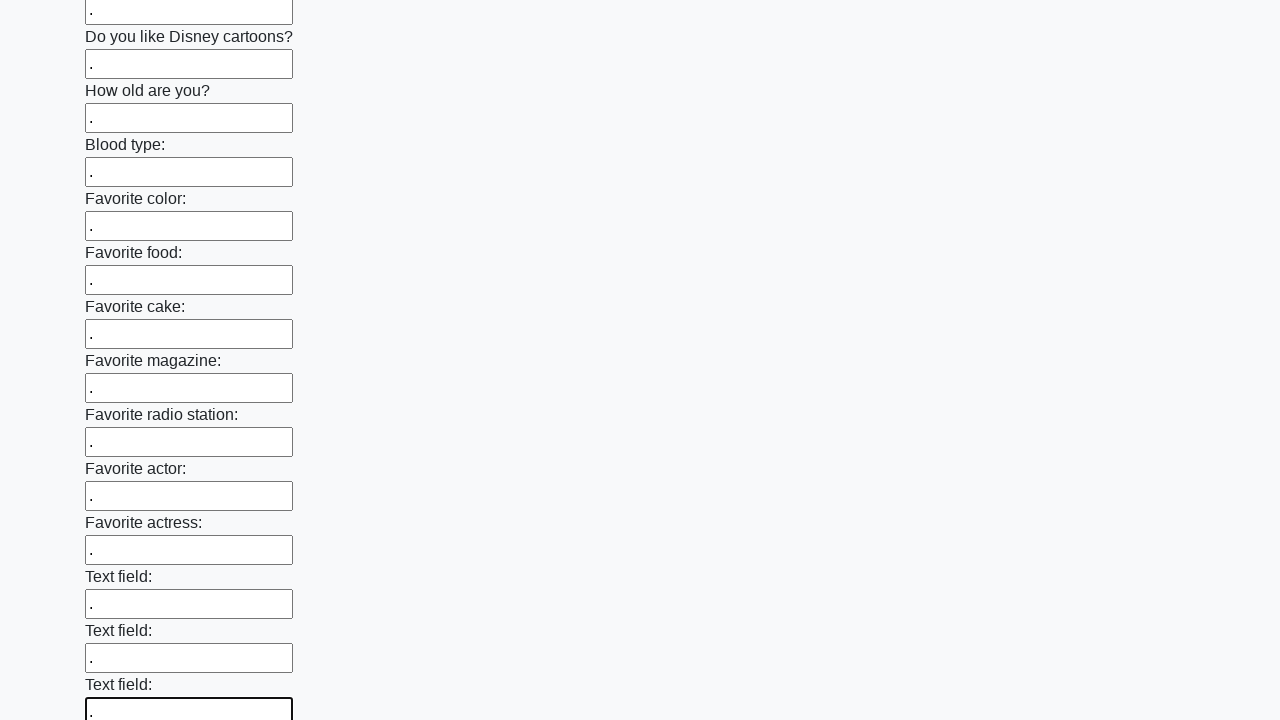

Filled input field with a dot character on input >> nth=29
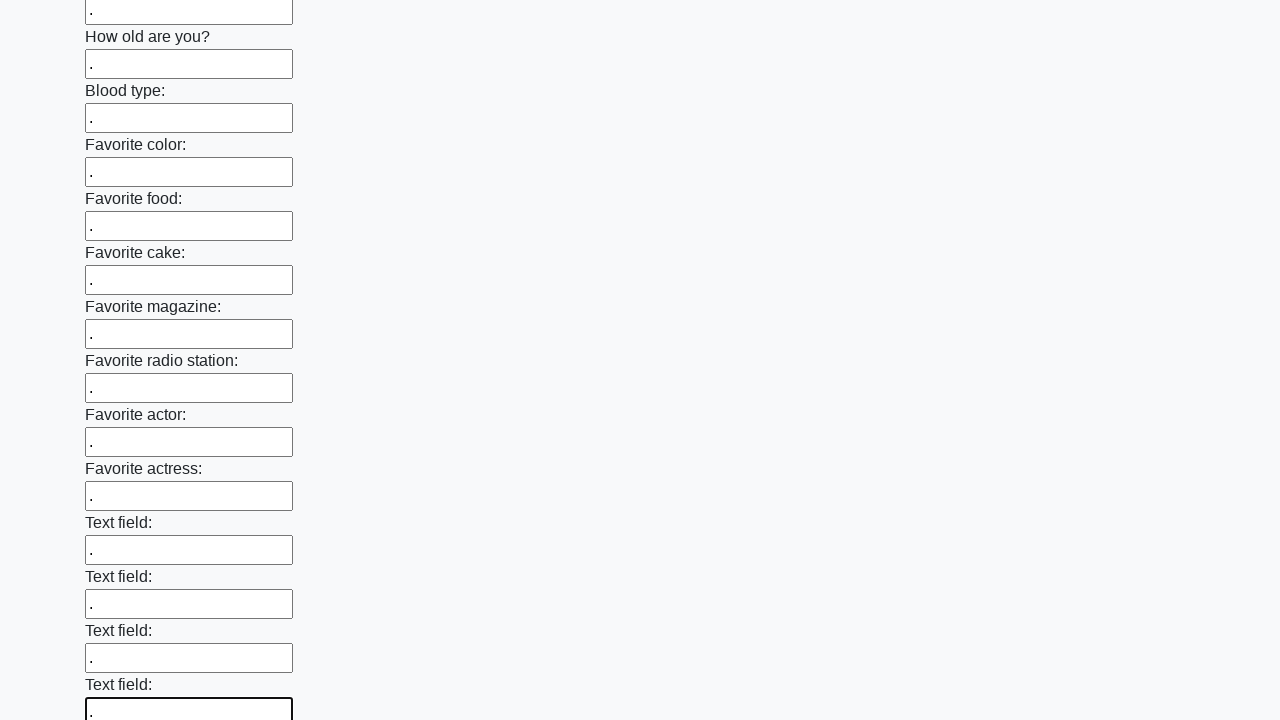

Filled input field with a dot character on input >> nth=30
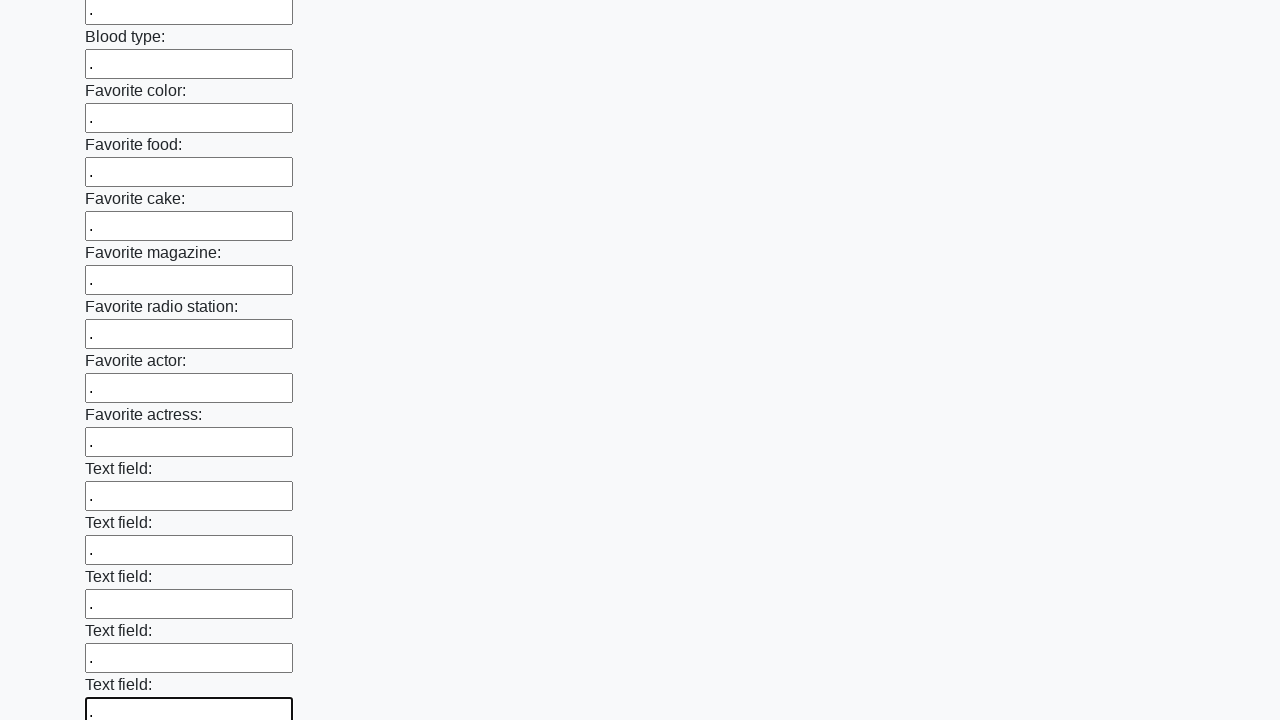

Filled input field with a dot character on input >> nth=31
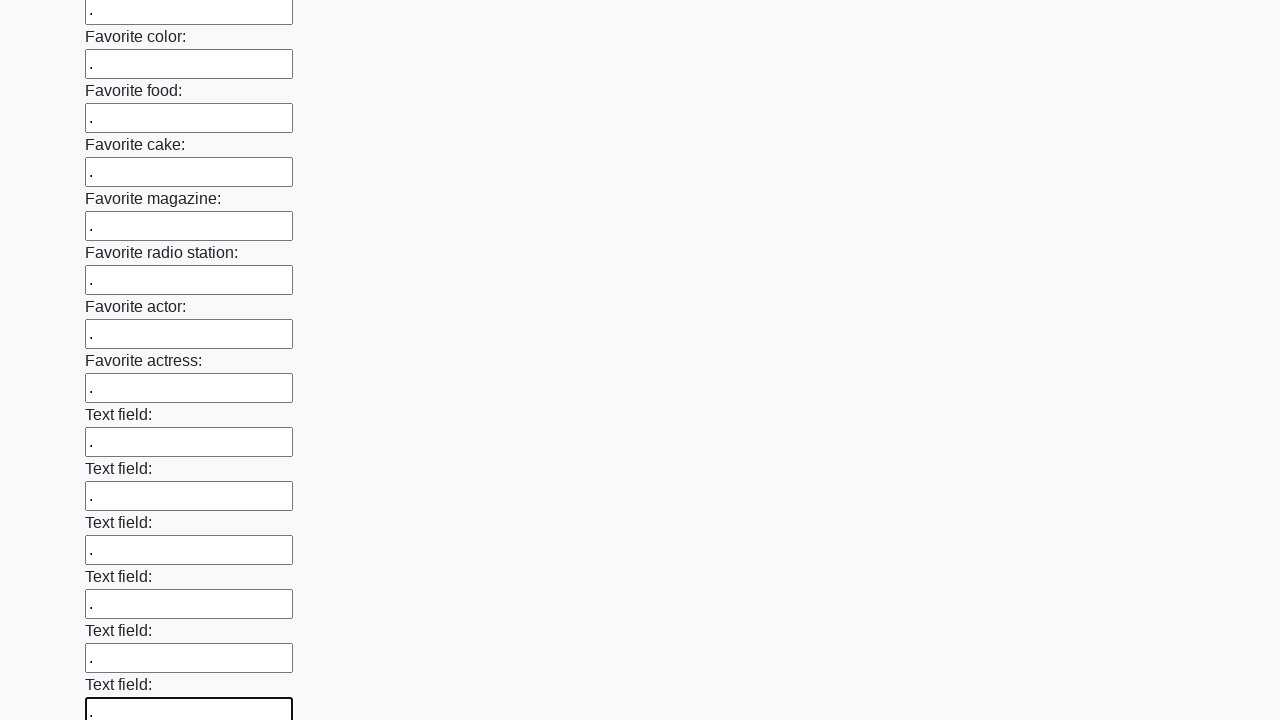

Filled input field with a dot character on input >> nth=32
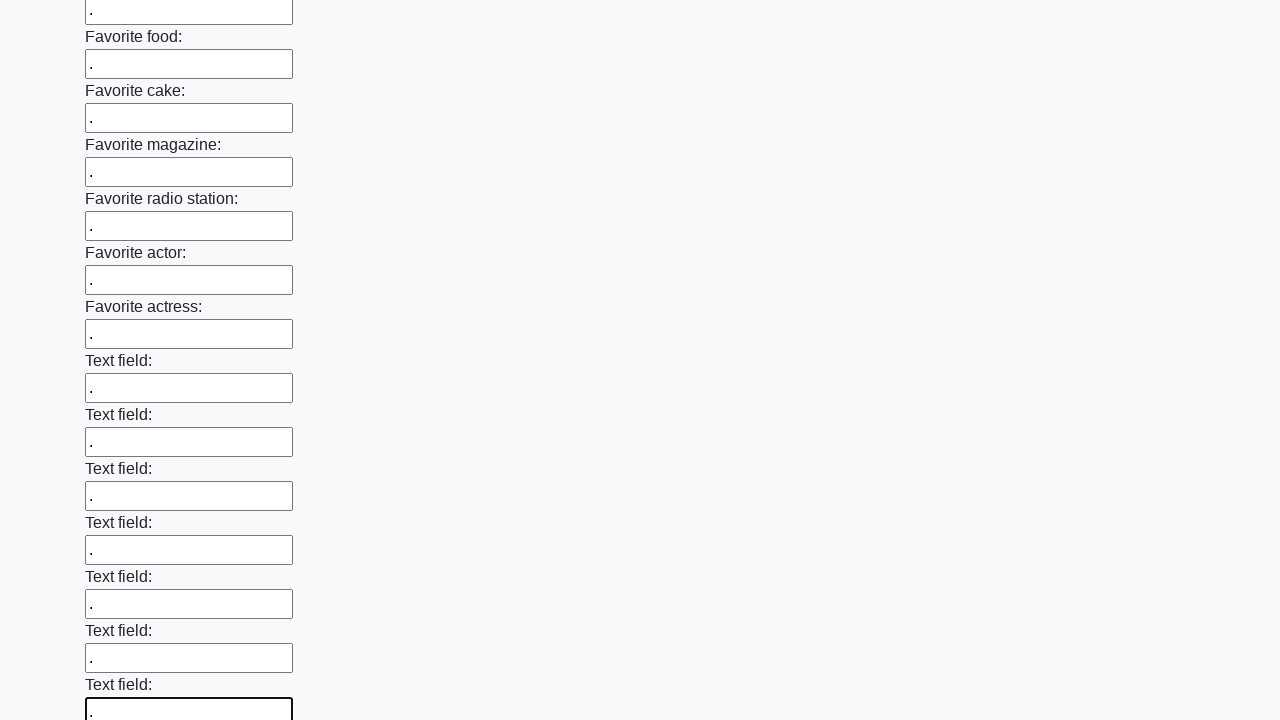

Filled input field with a dot character on input >> nth=33
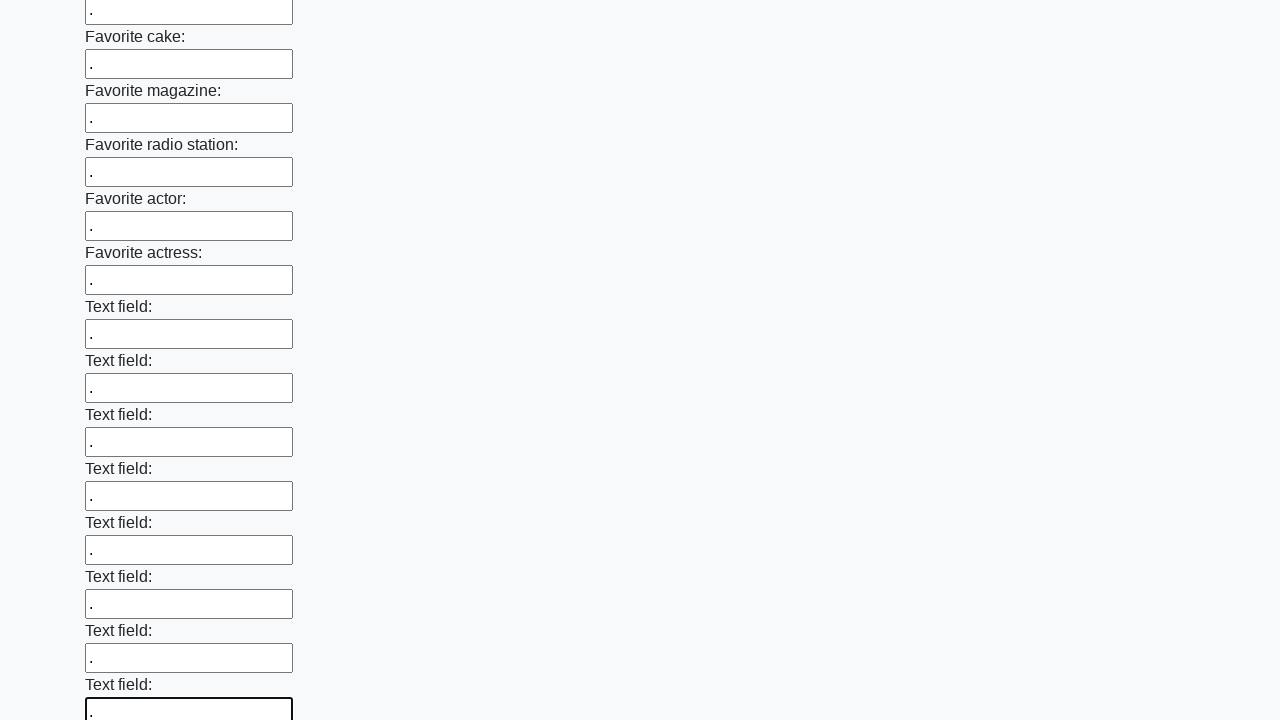

Filled input field with a dot character on input >> nth=34
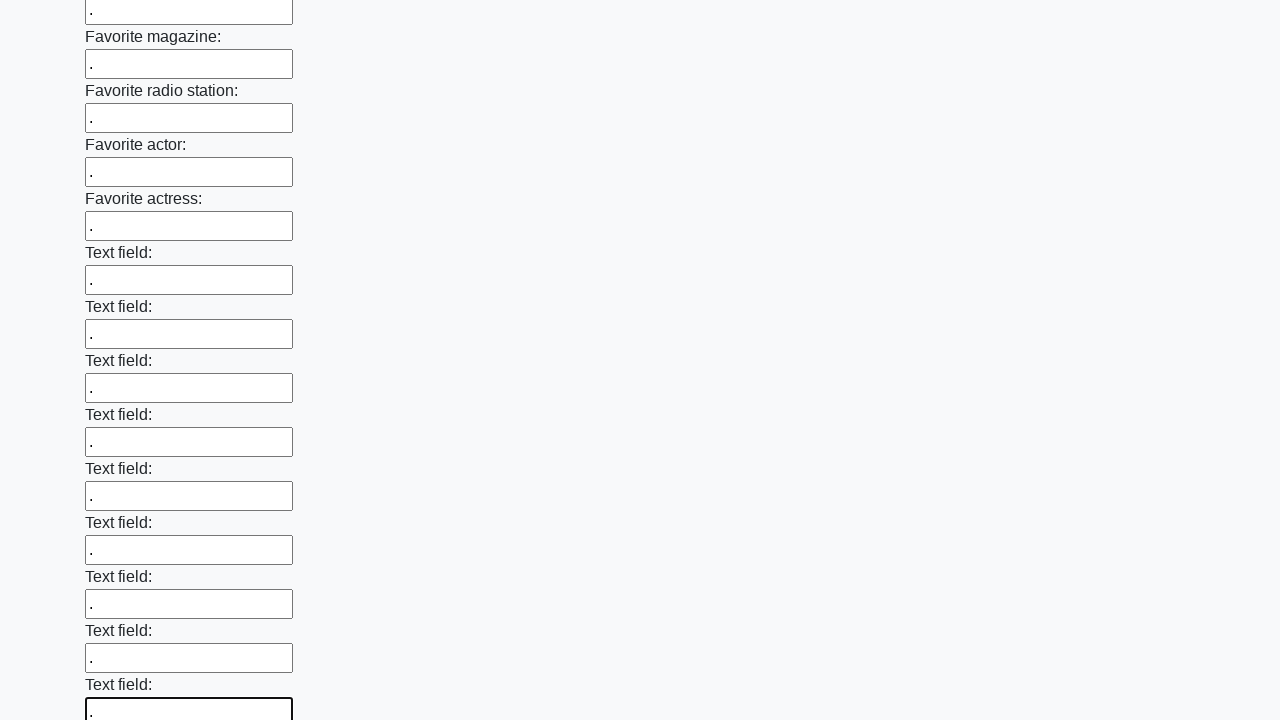

Filled input field with a dot character on input >> nth=35
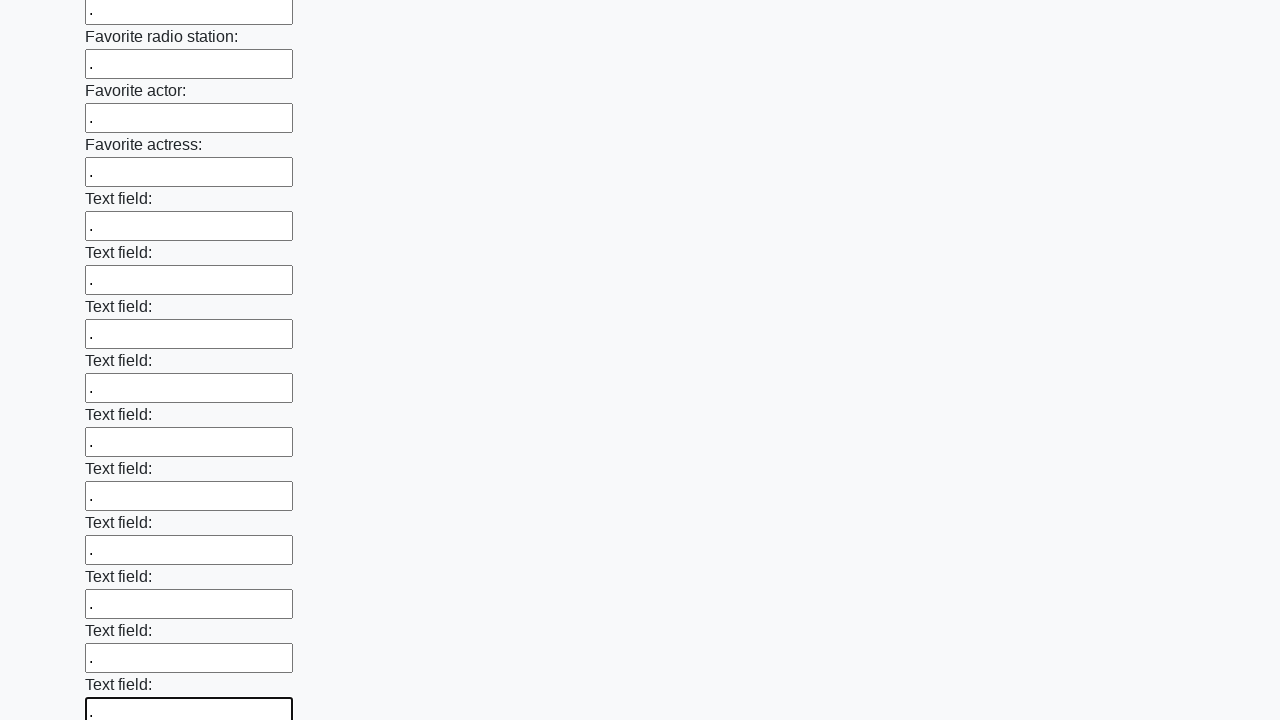

Filled input field with a dot character on input >> nth=36
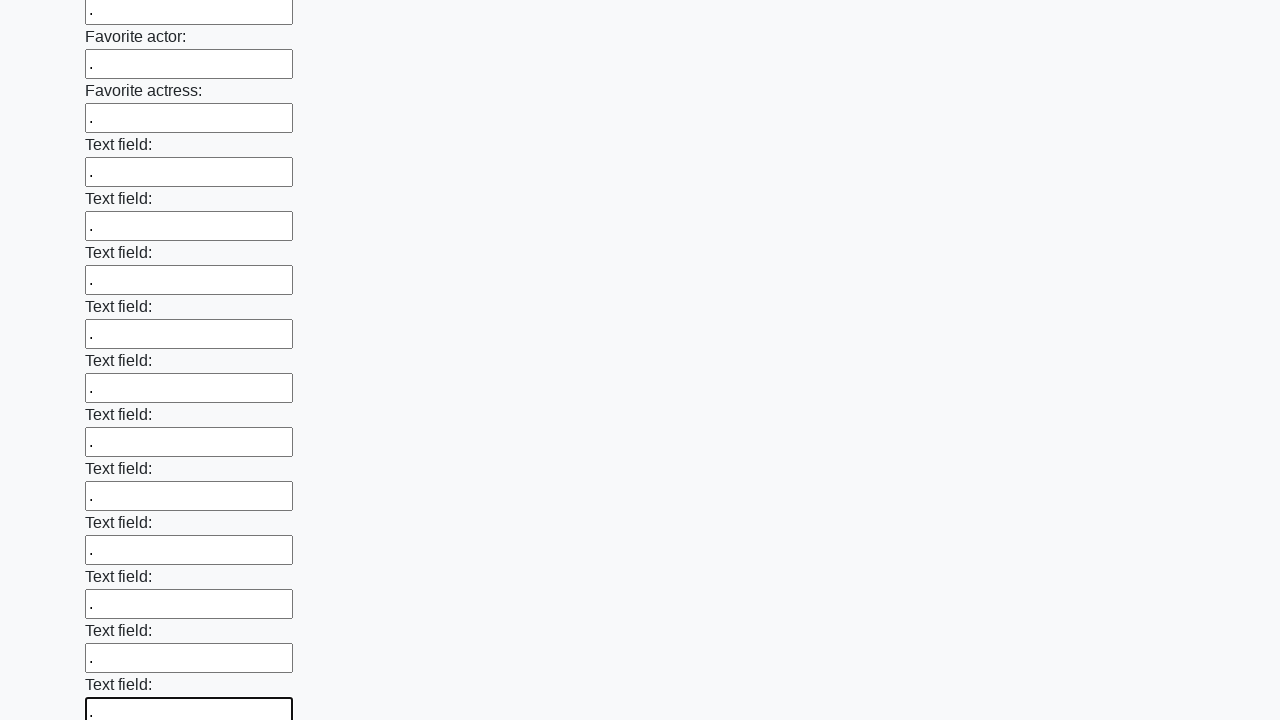

Filled input field with a dot character on input >> nth=37
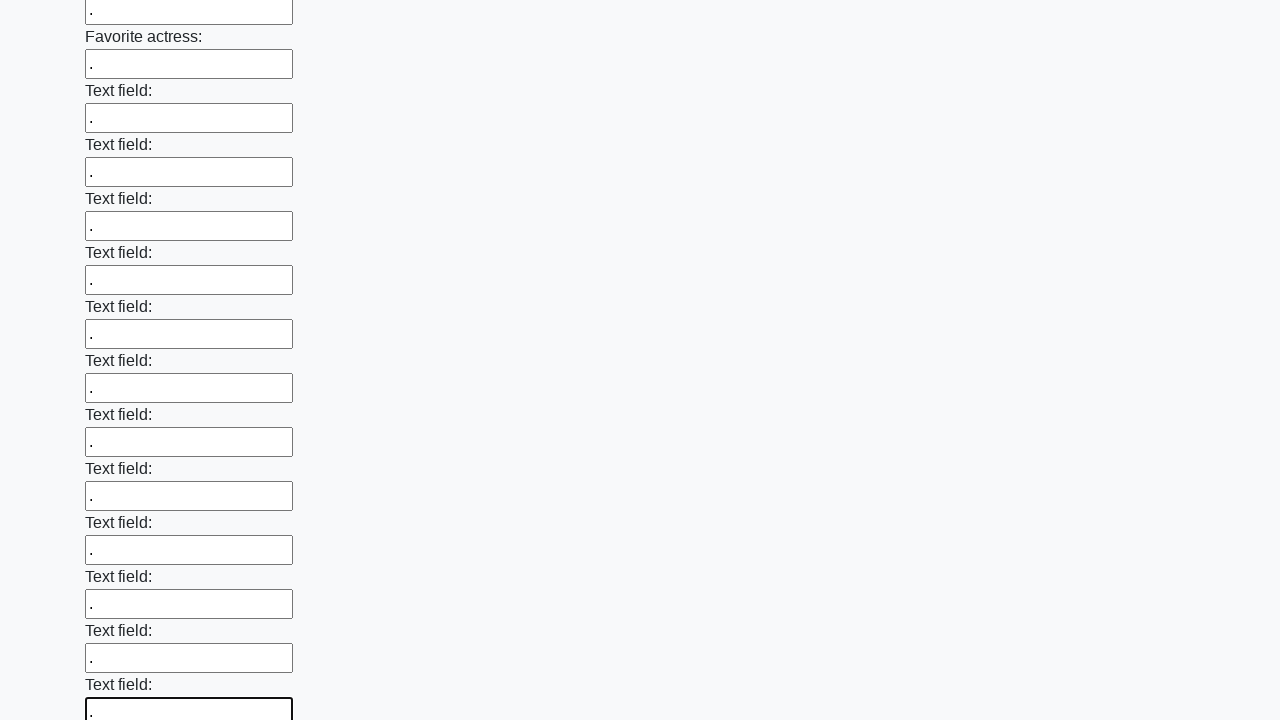

Filled input field with a dot character on input >> nth=38
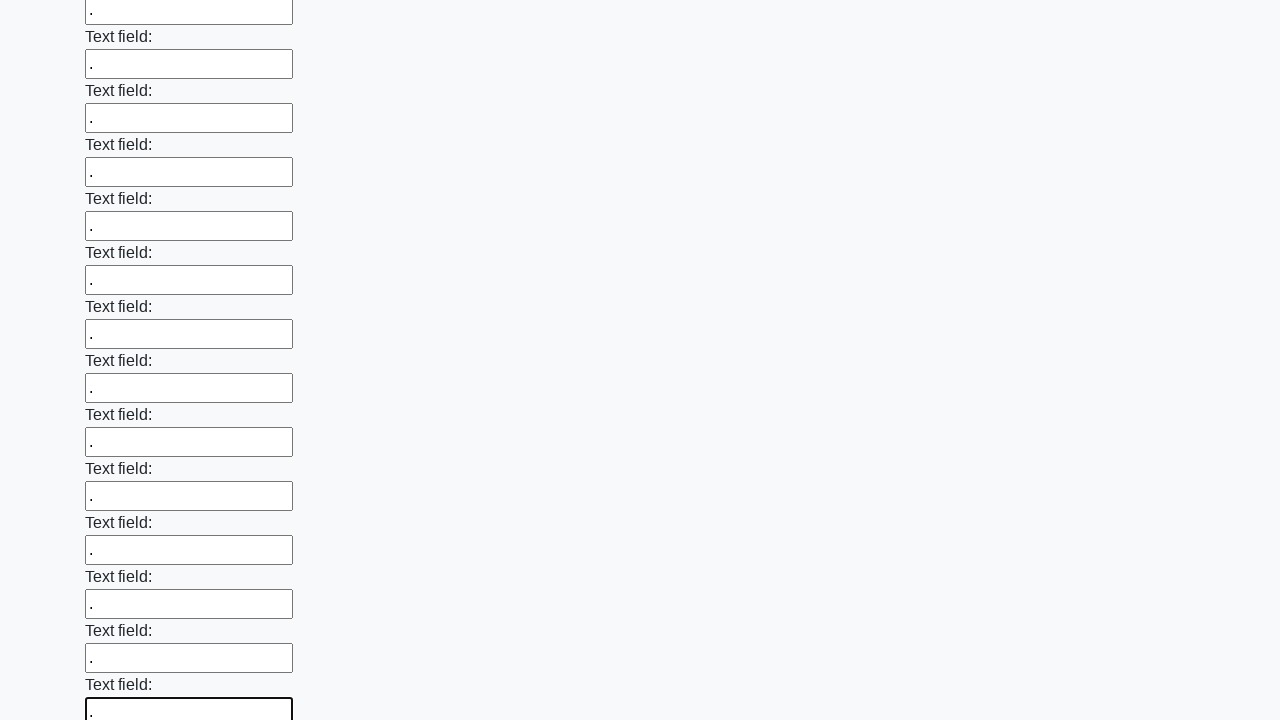

Filled input field with a dot character on input >> nth=39
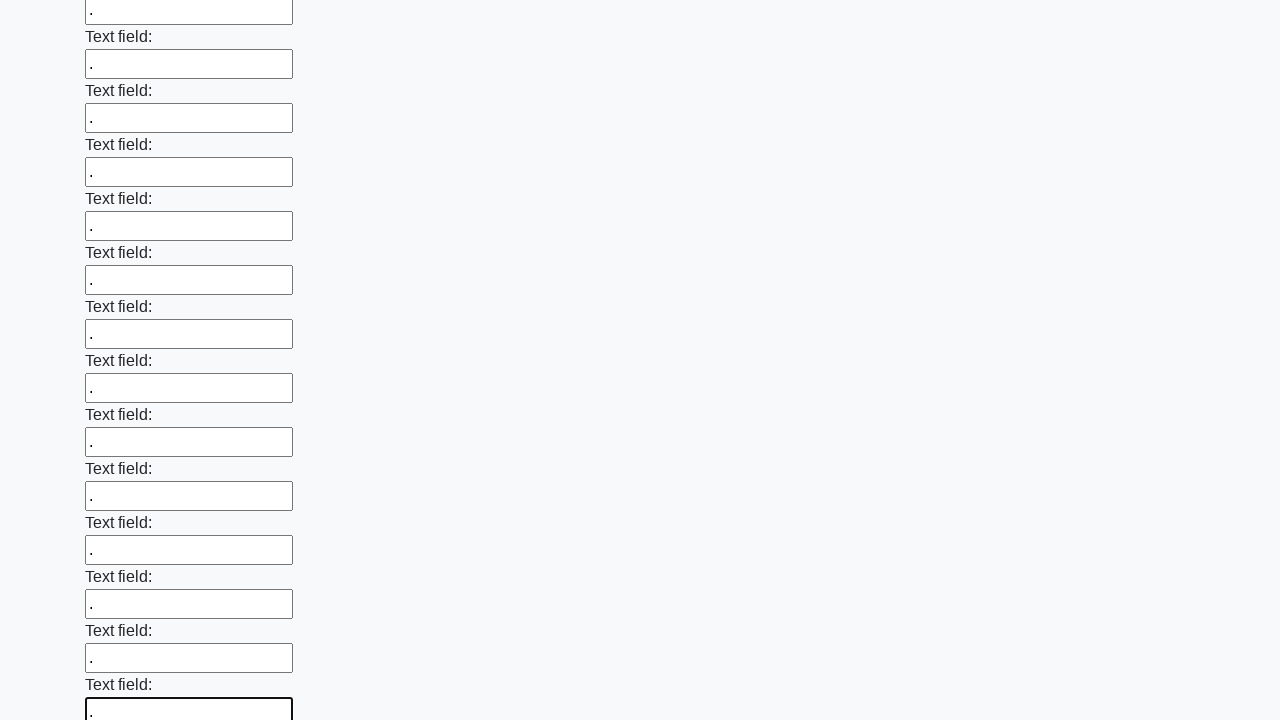

Filled input field with a dot character on input >> nth=40
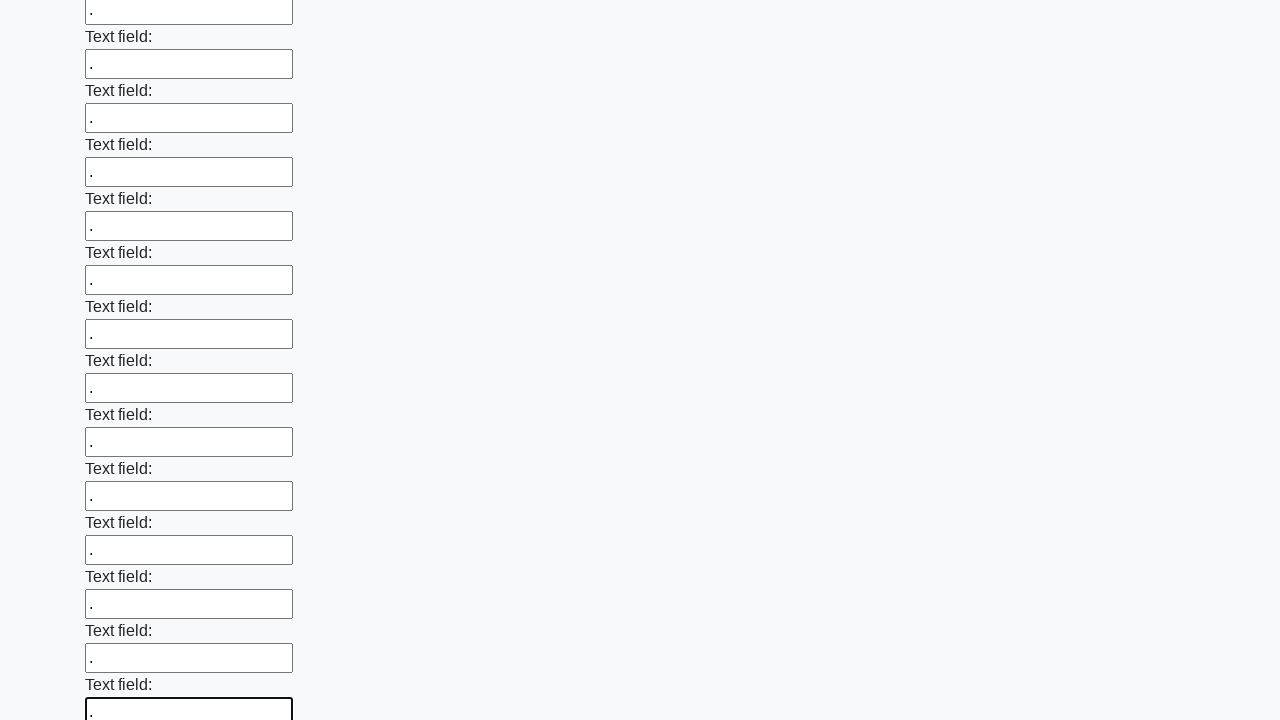

Filled input field with a dot character on input >> nth=41
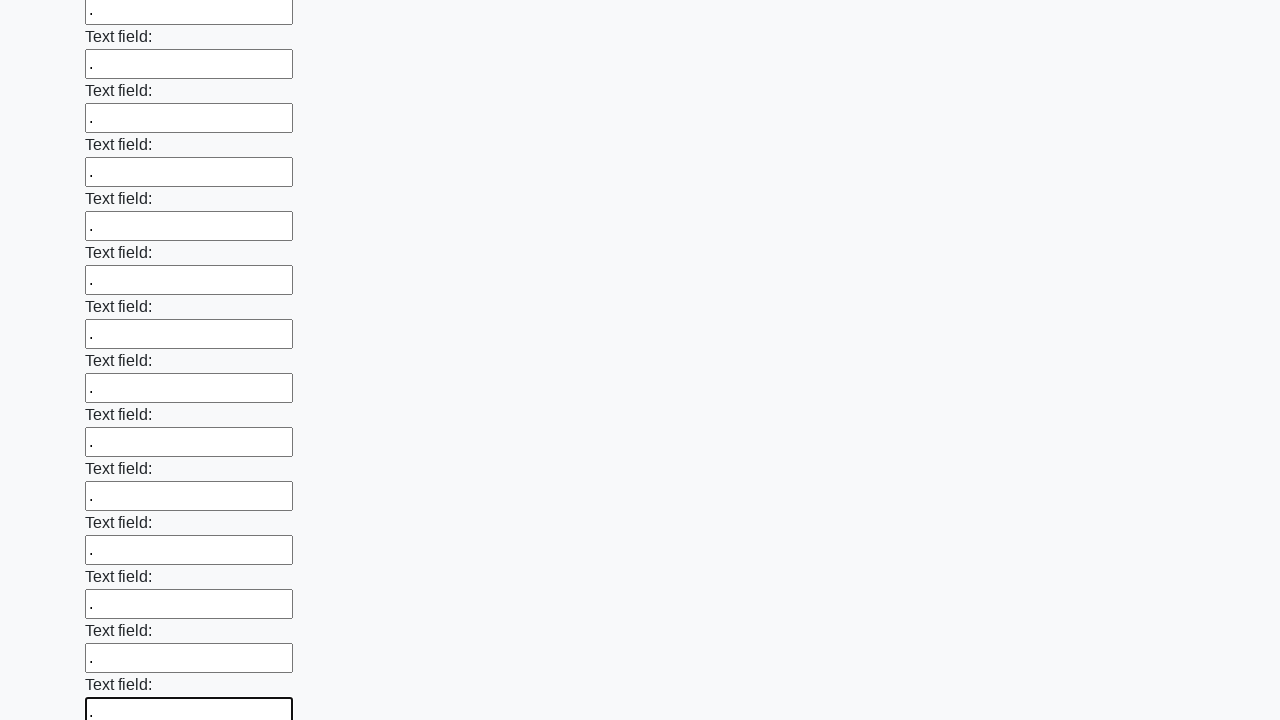

Filled input field with a dot character on input >> nth=42
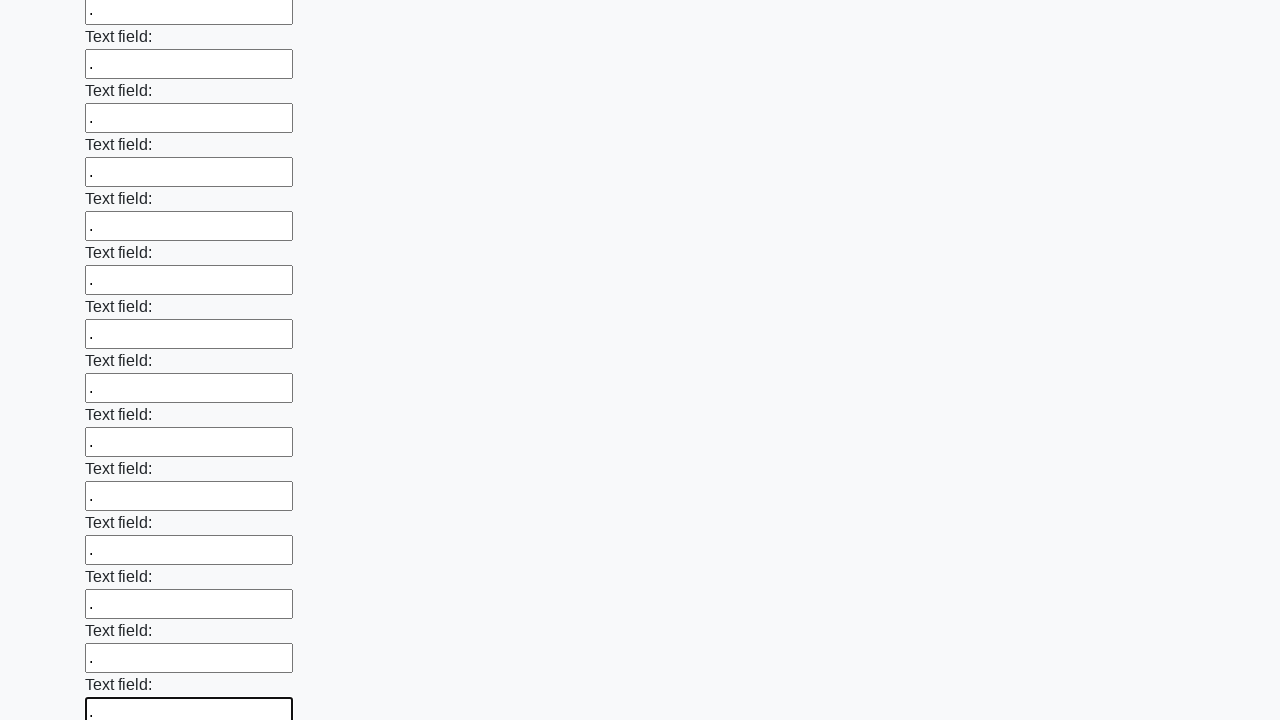

Filled input field with a dot character on input >> nth=43
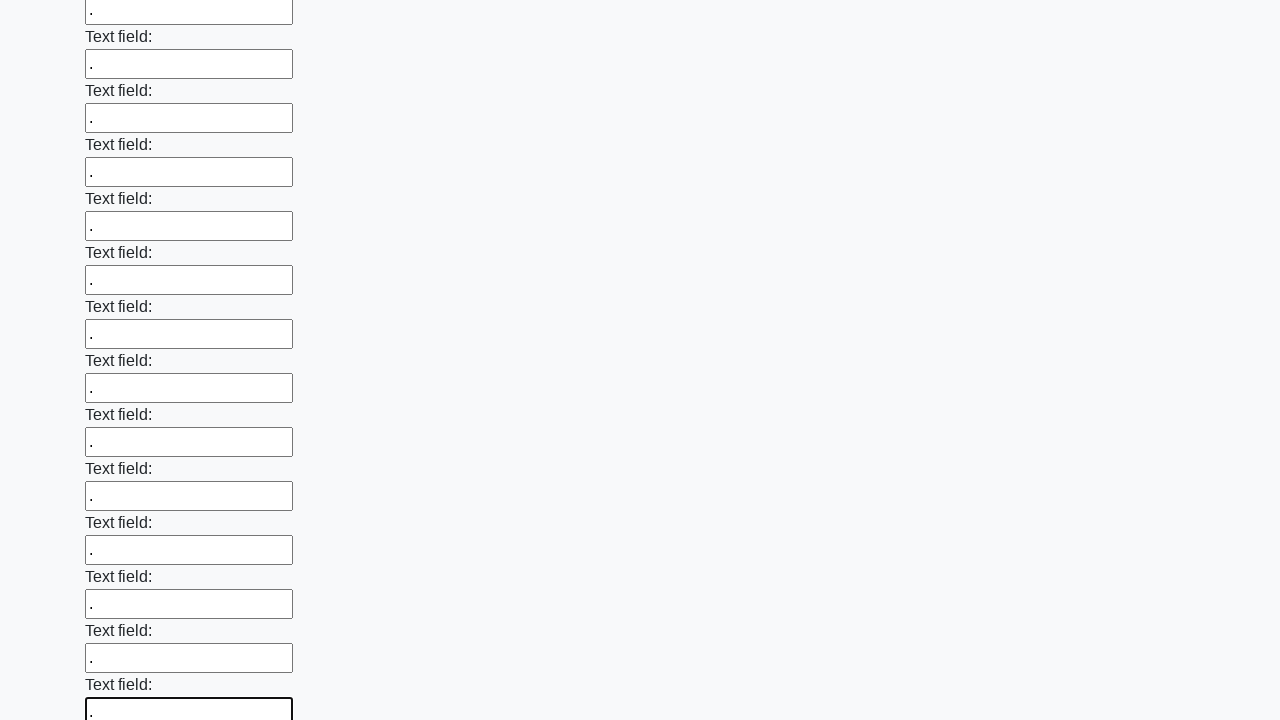

Filled input field with a dot character on input >> nth=44
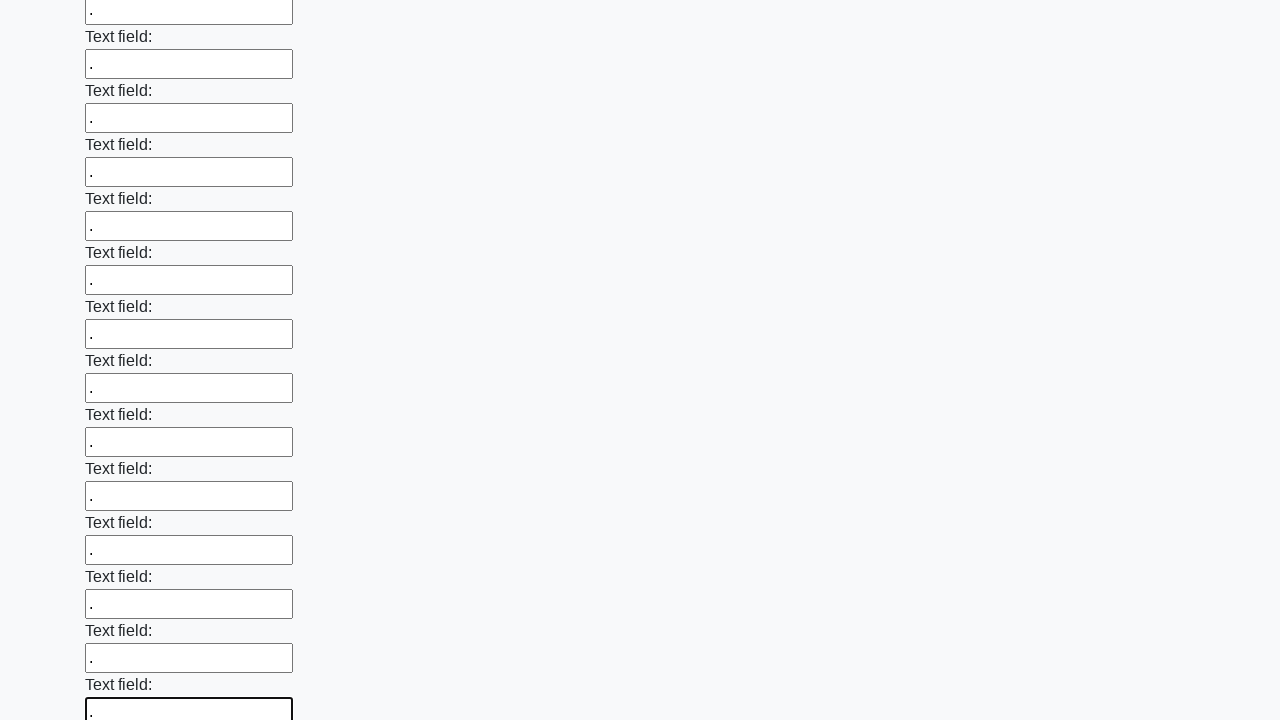

Filled input field with a dot character on input >> nth=45
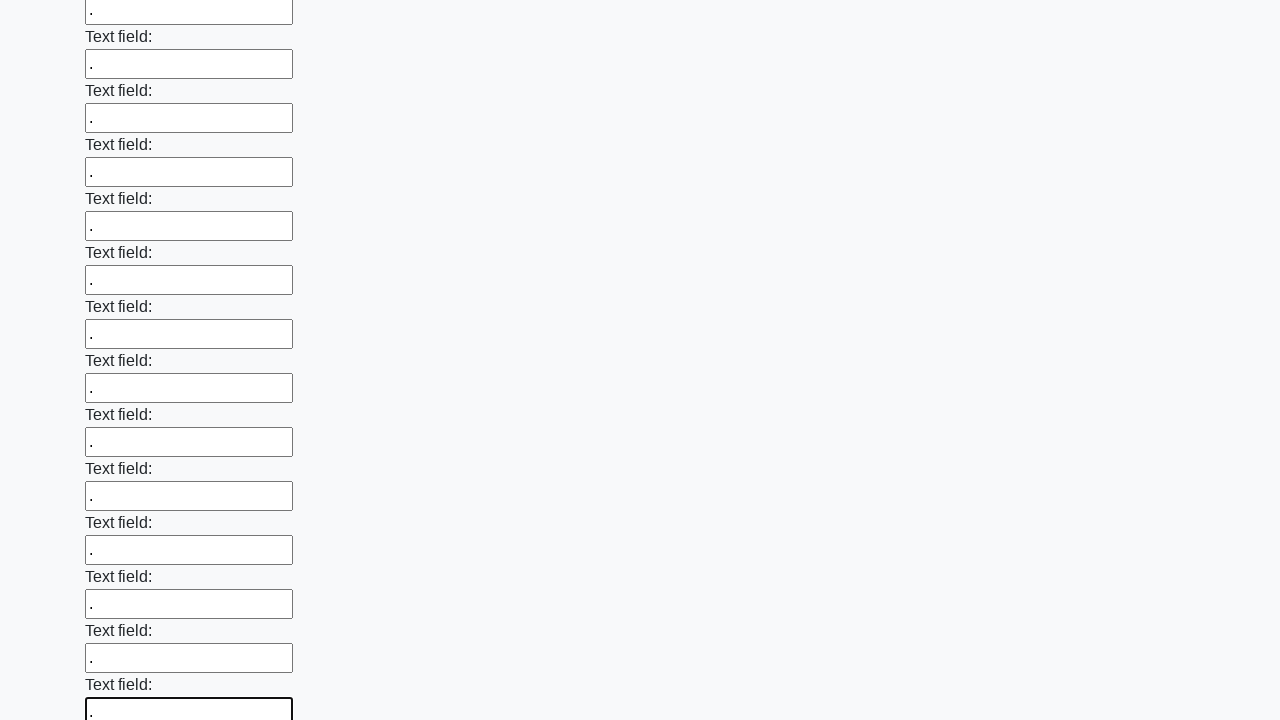

Filled input field with a dot character on input >> nth=46
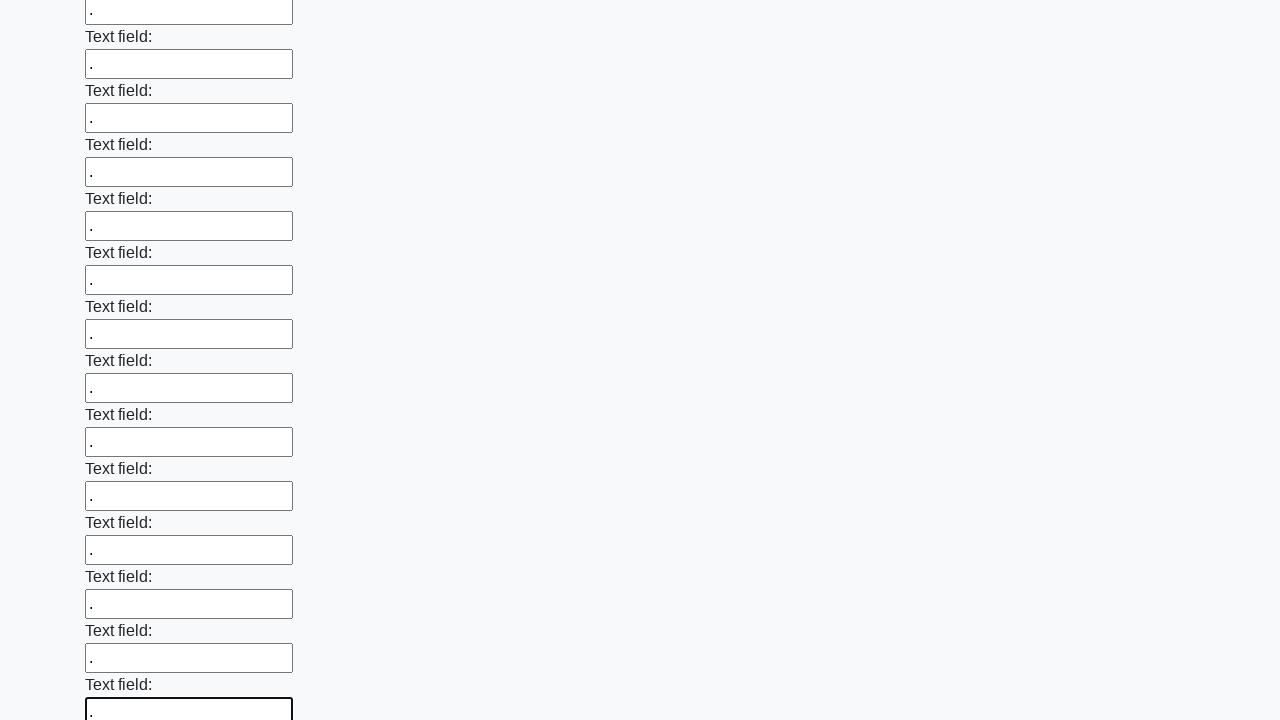

Filled input field with a dot character on input >> nth=47
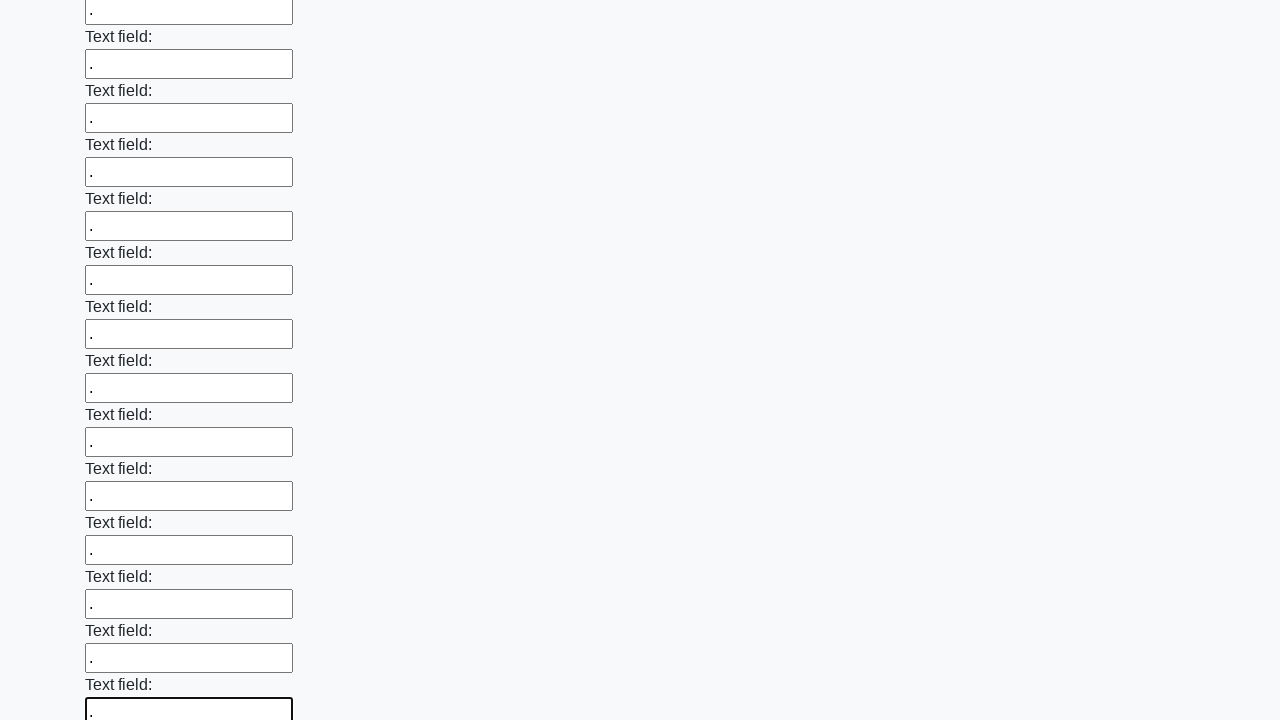

Filled input field with a dot character on input >> nth=48
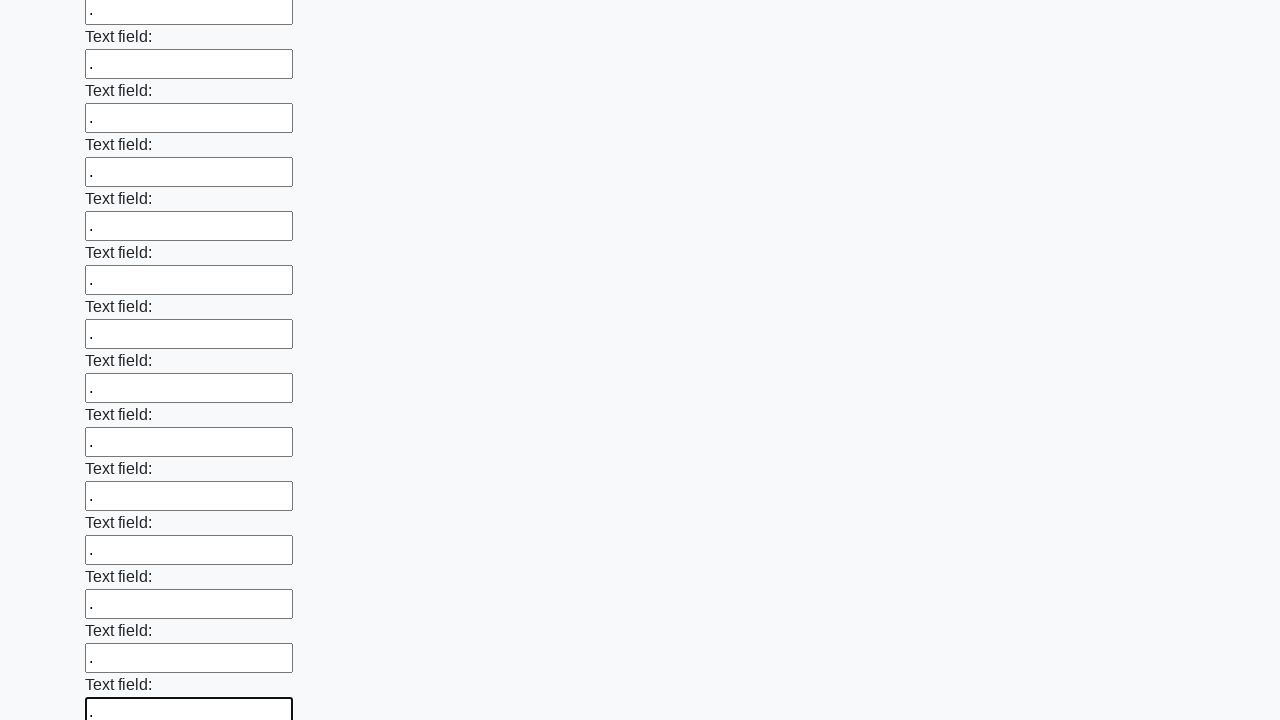

Filled input field with a dot character on input >> nth=49
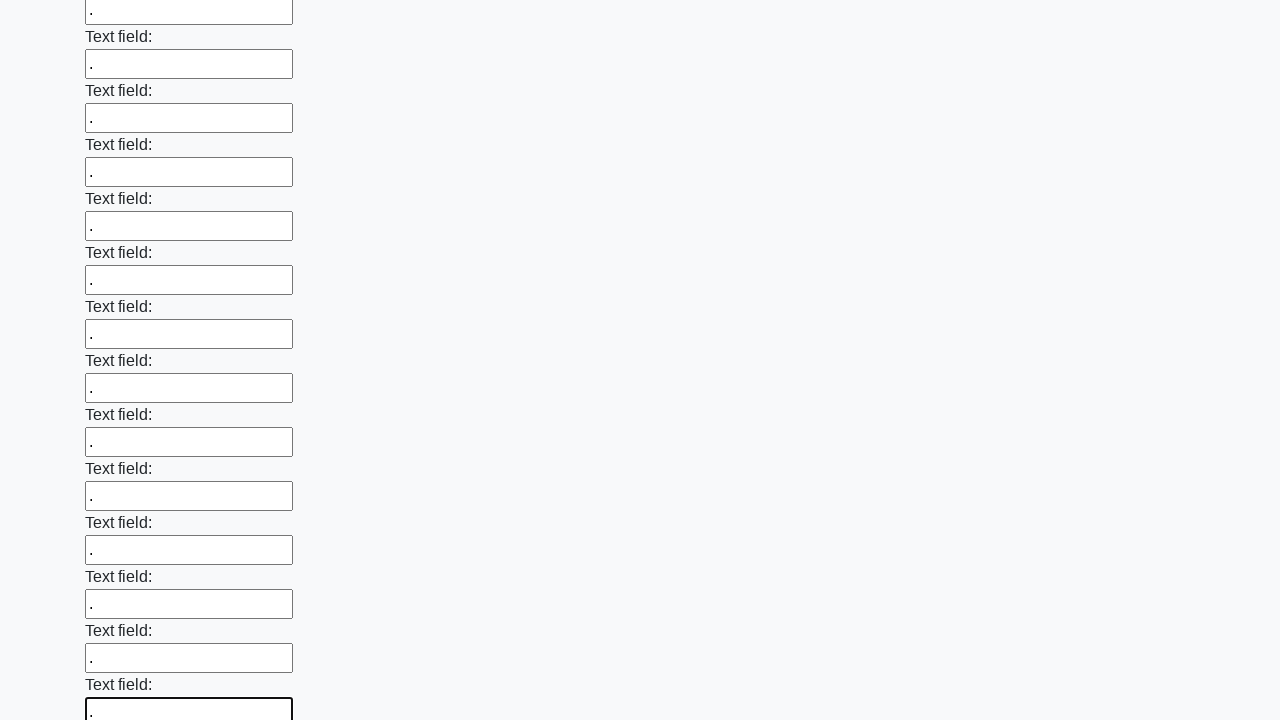

Filled input field with a dot character on input >> nth=50
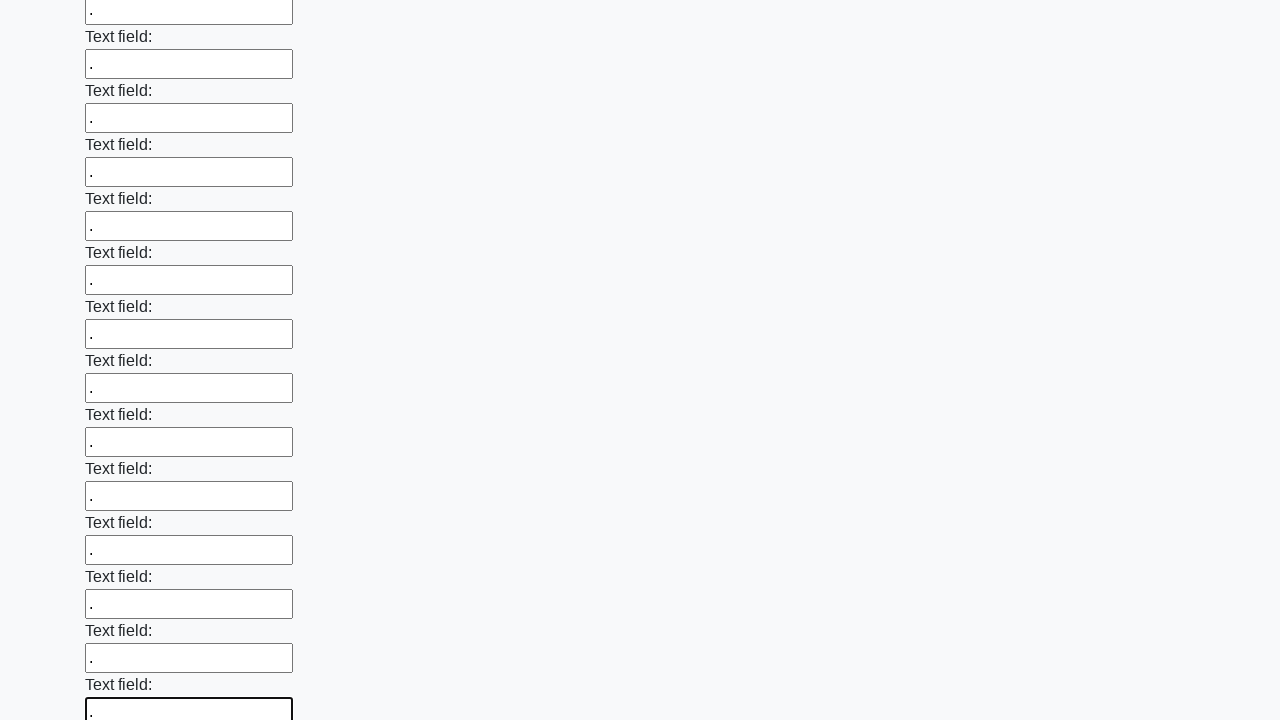

Filled input field with a dot character on input >> nth=51
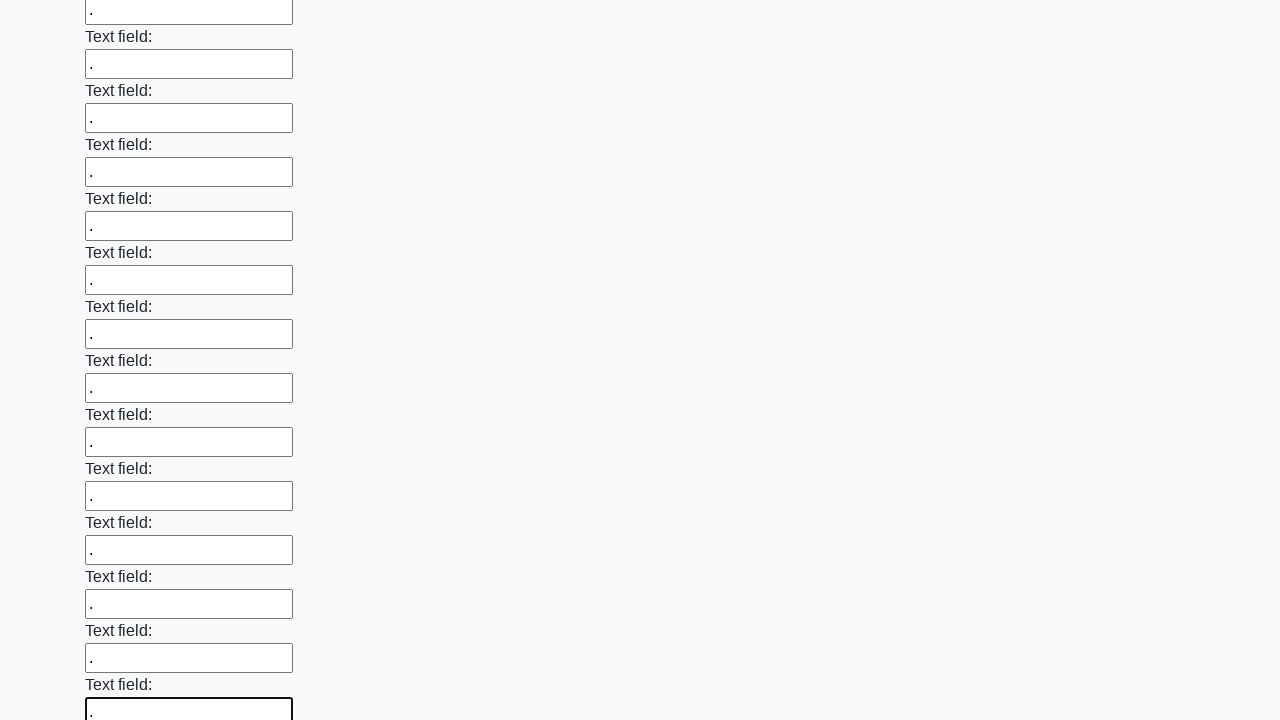

Filled input field with a dot character on input >> nth=52
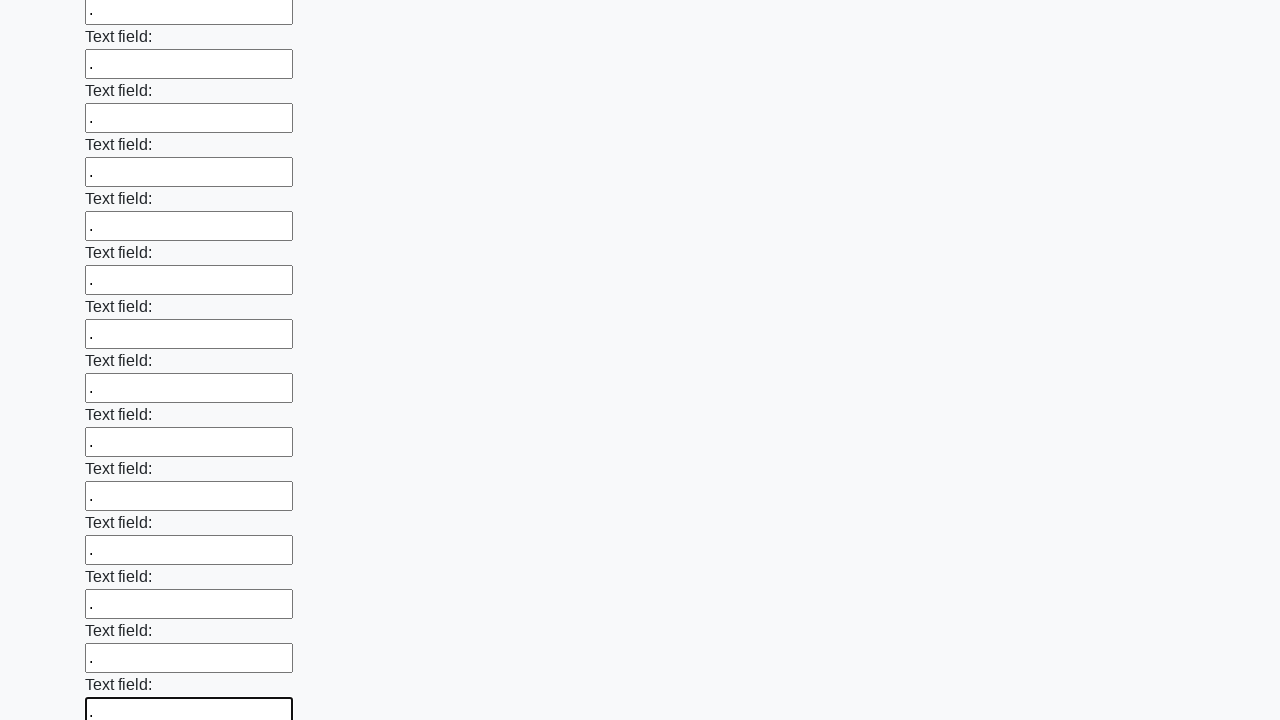

Filled input field with a dot character on input >> nth=53
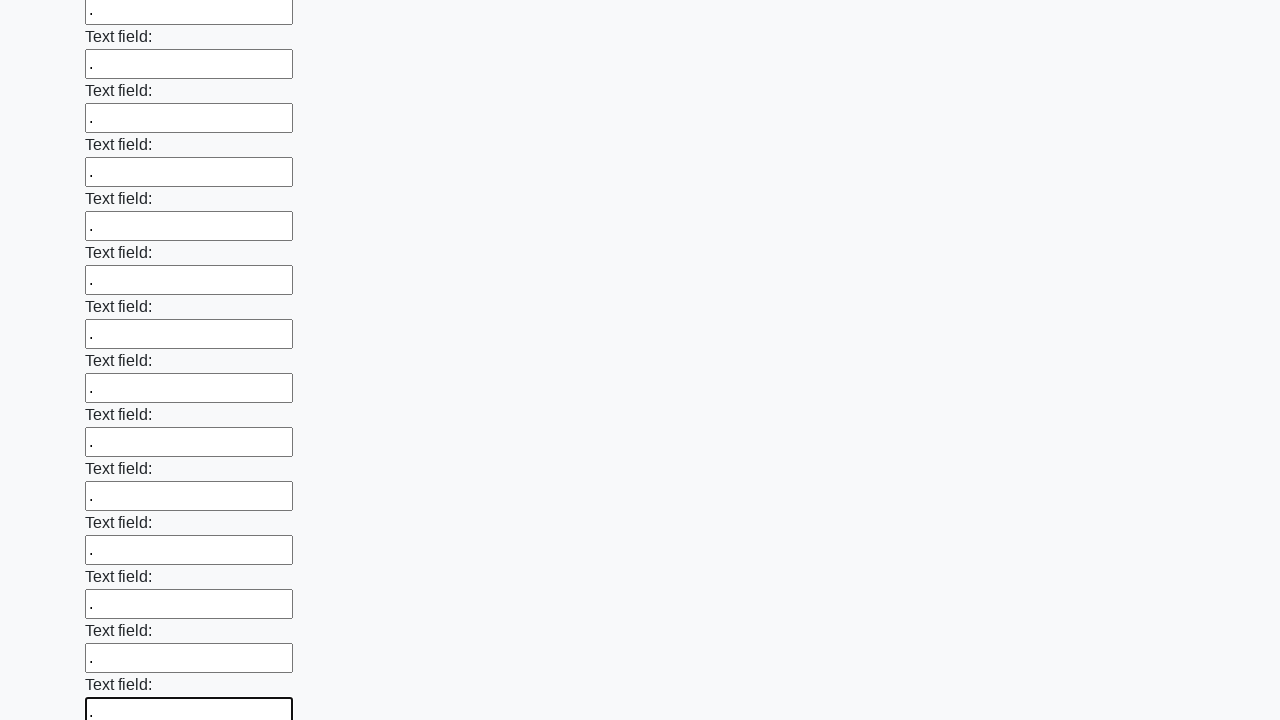

Filled input field with a dot character on input >> nth=54
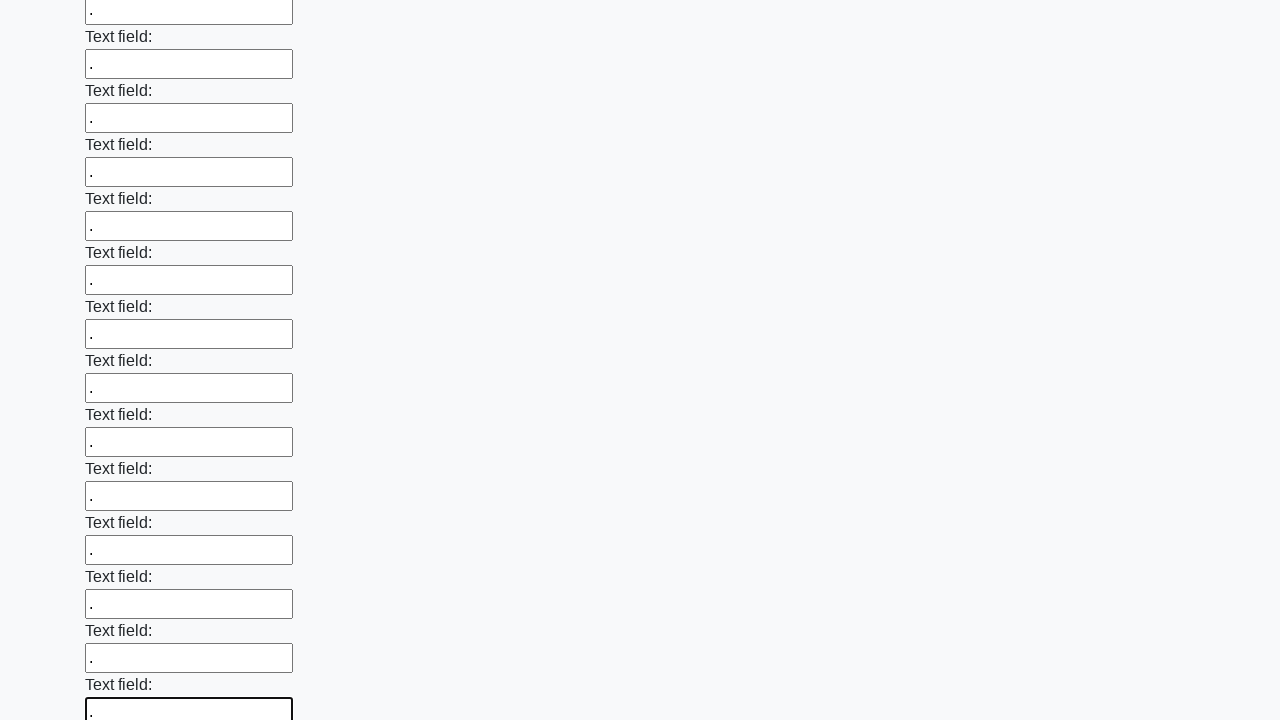

Filled input field with a dot character on input >> nth=55
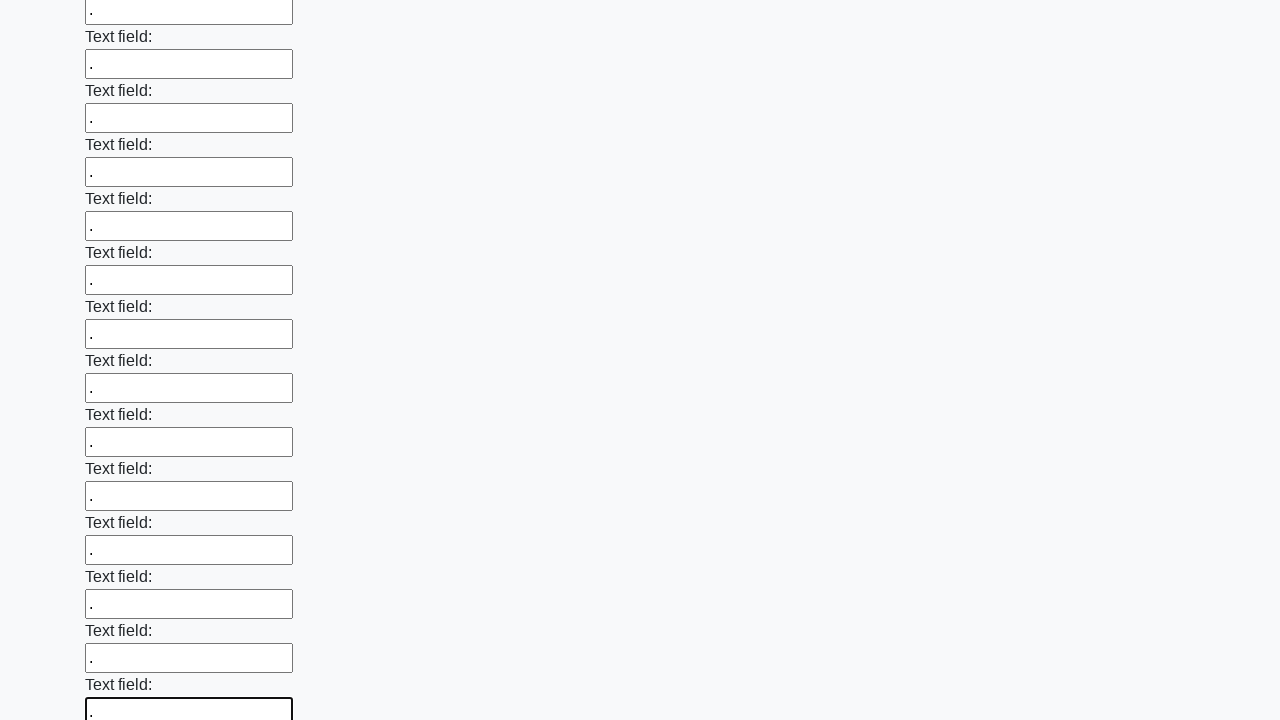

Filled input field with a dot character on input >> nth=56
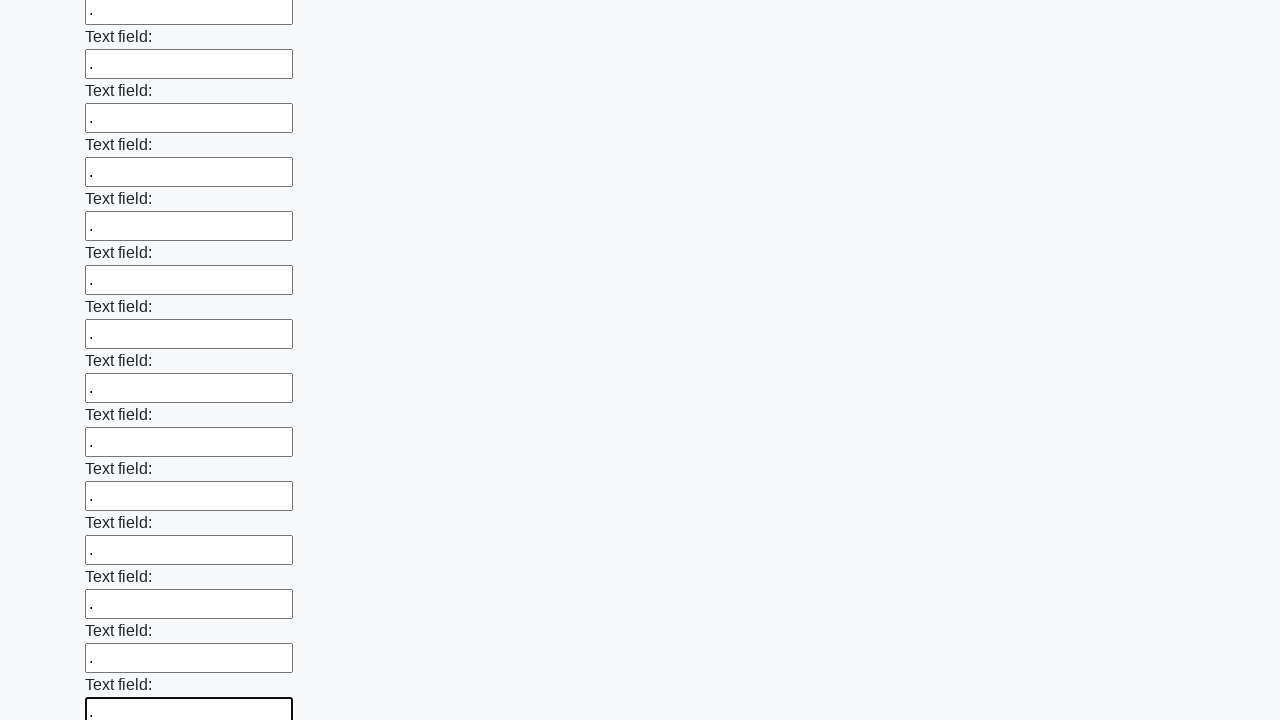

Filled input field with a dot character on input >> nth=57
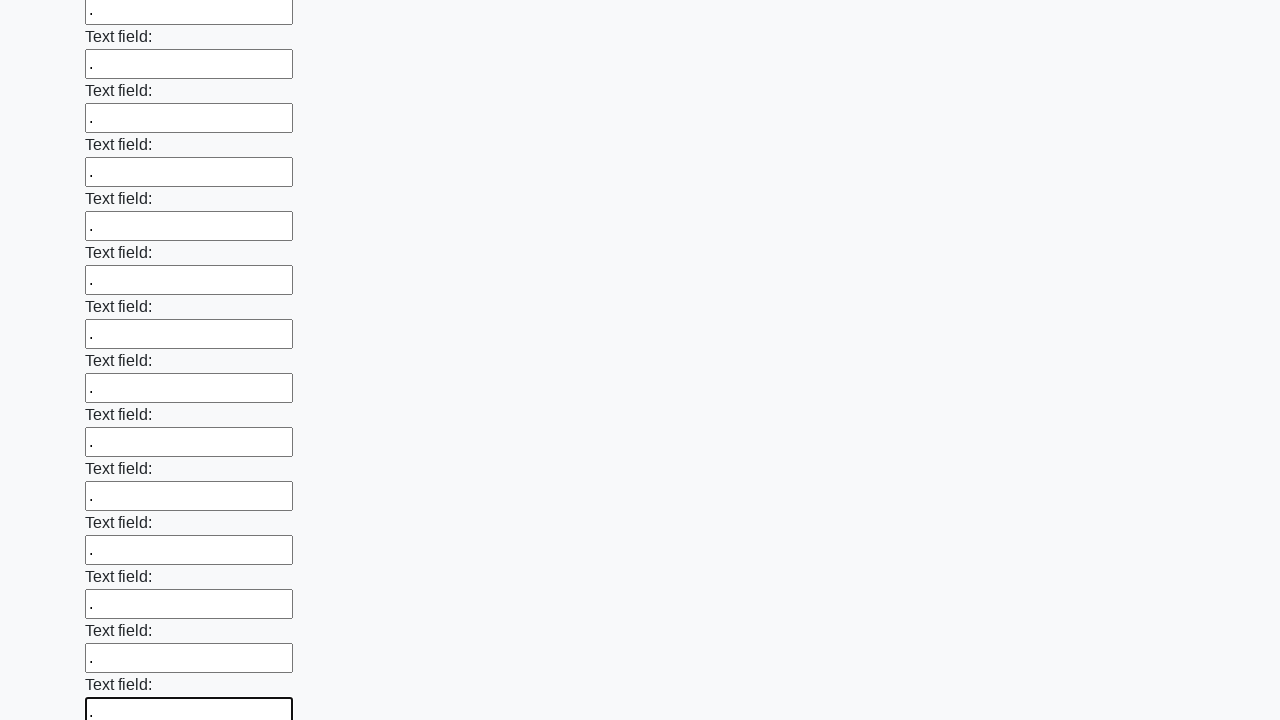

Filled input field with a dot character on input >> nth=58
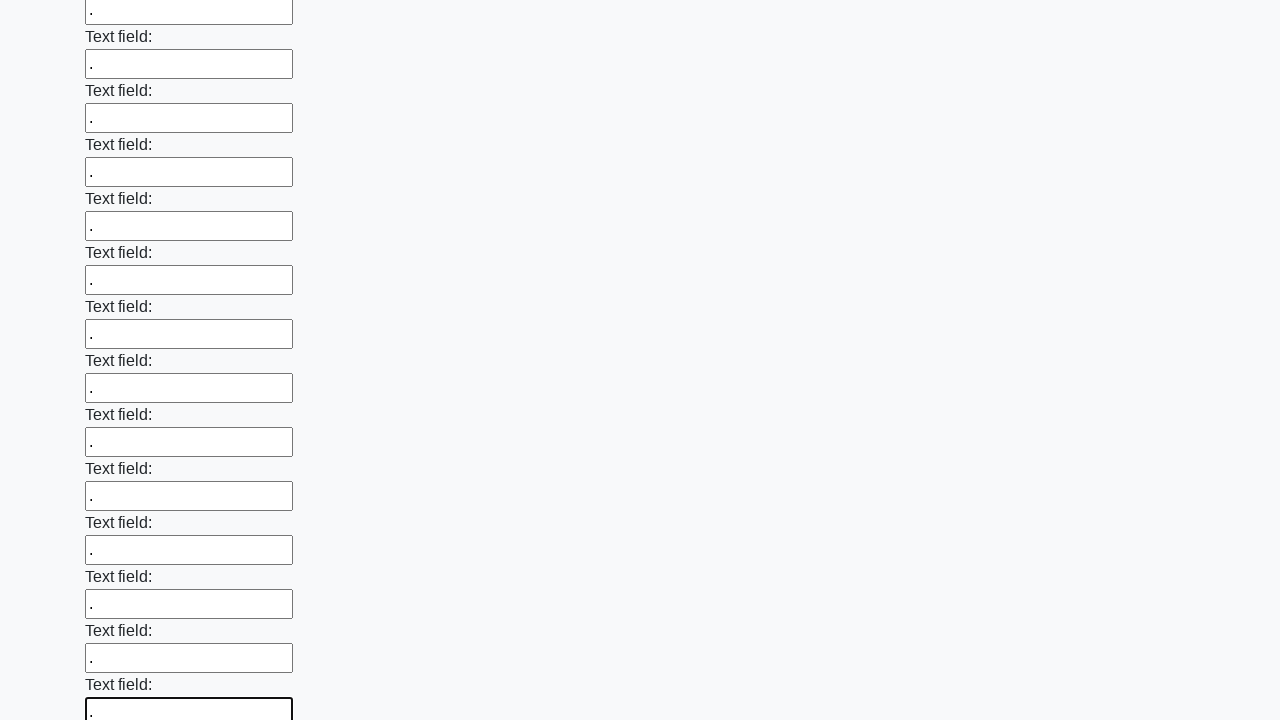

Filled input field with a dot character on input >> nth=59
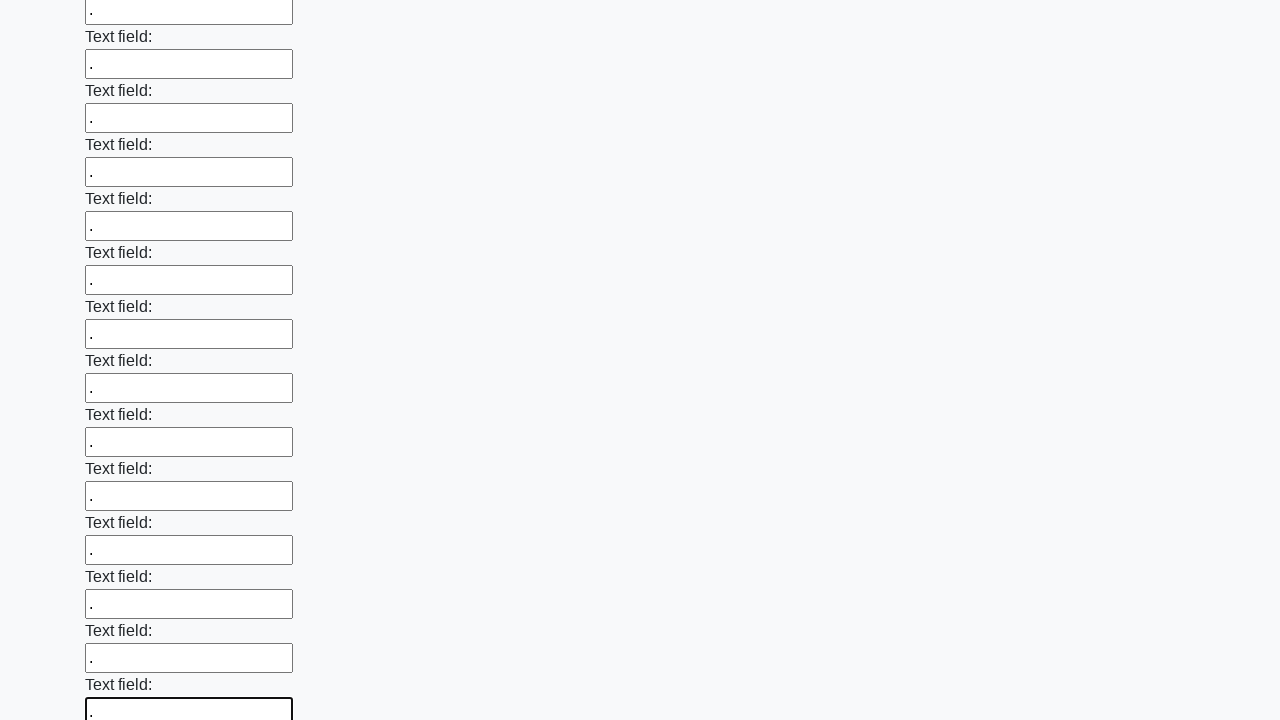

Filled input field with a dot character on input >> nth=60
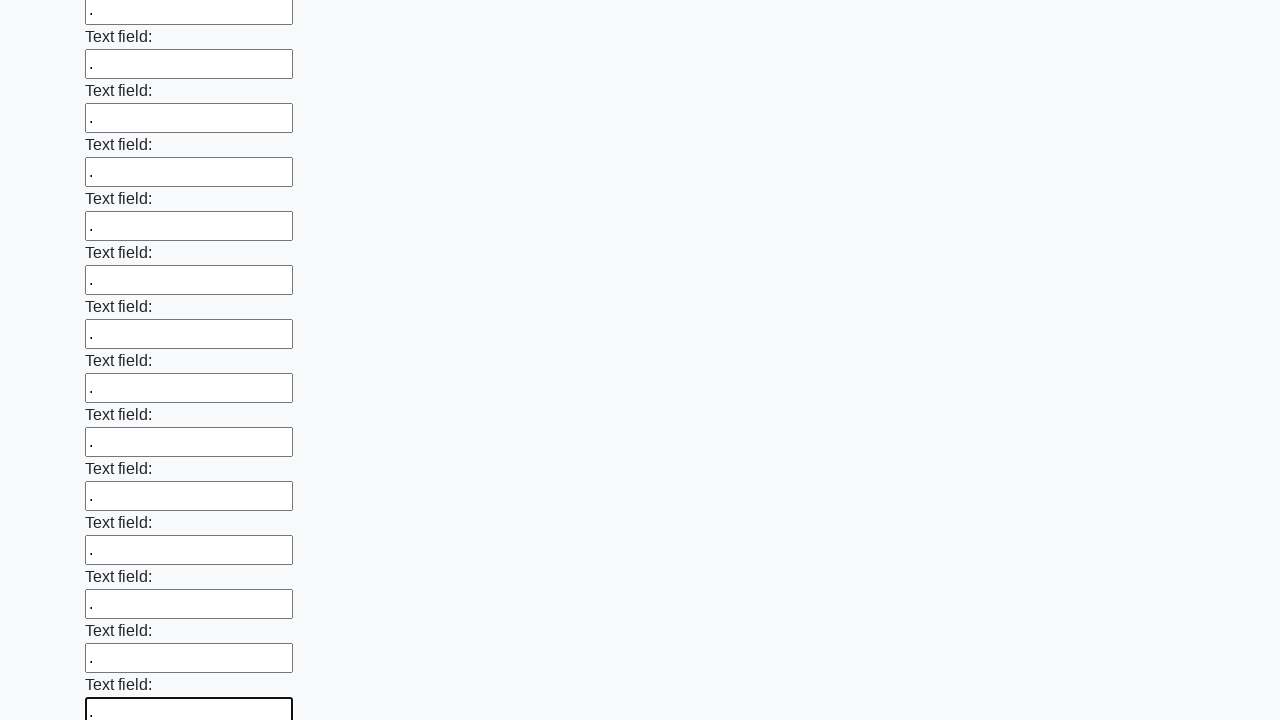

Filled input field with a dot character on input >> nth=61
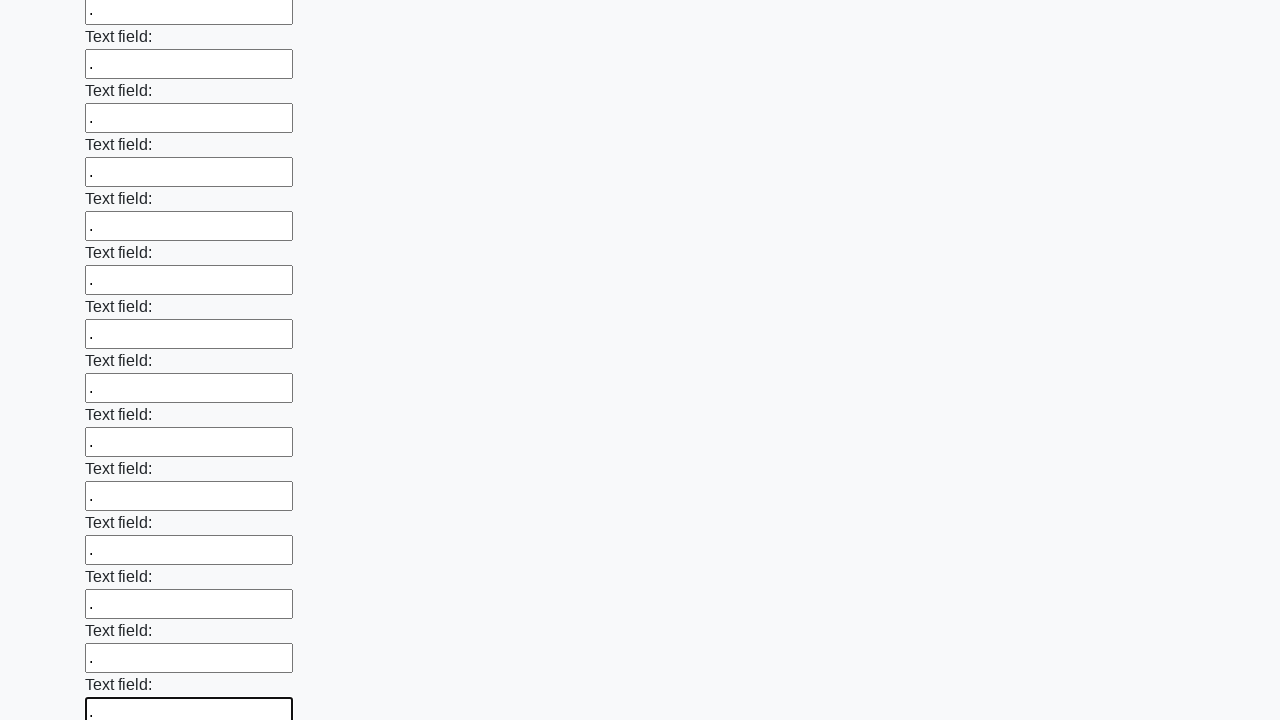

Filled input field with a dot character on input >> nth=62
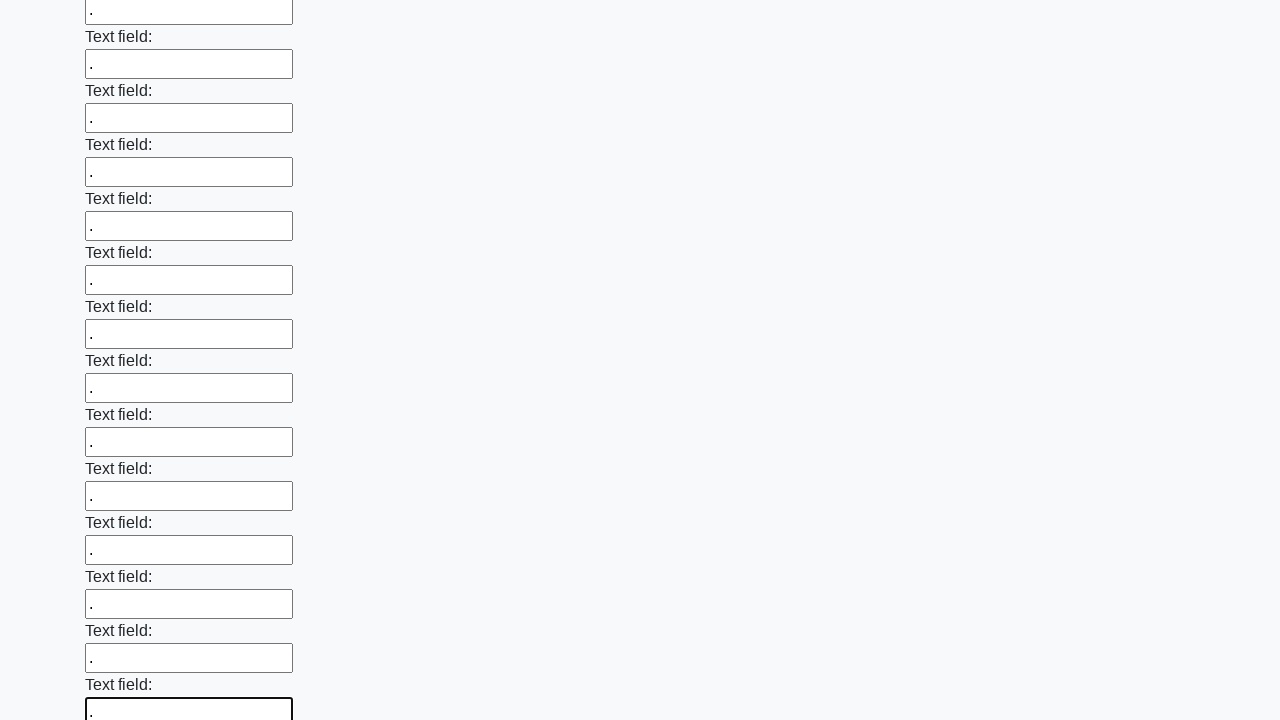

Filled input field with a dot character on input >> nth=63
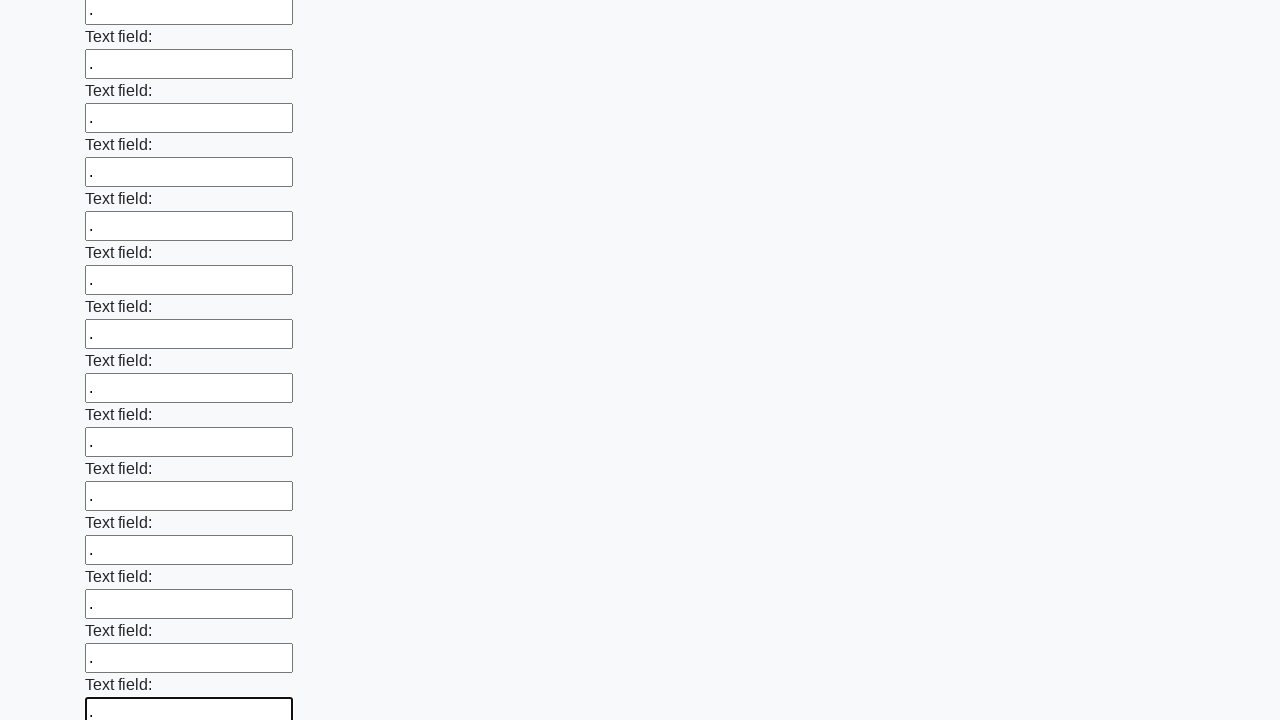

Filled input field with a dot character on input >> nth=64
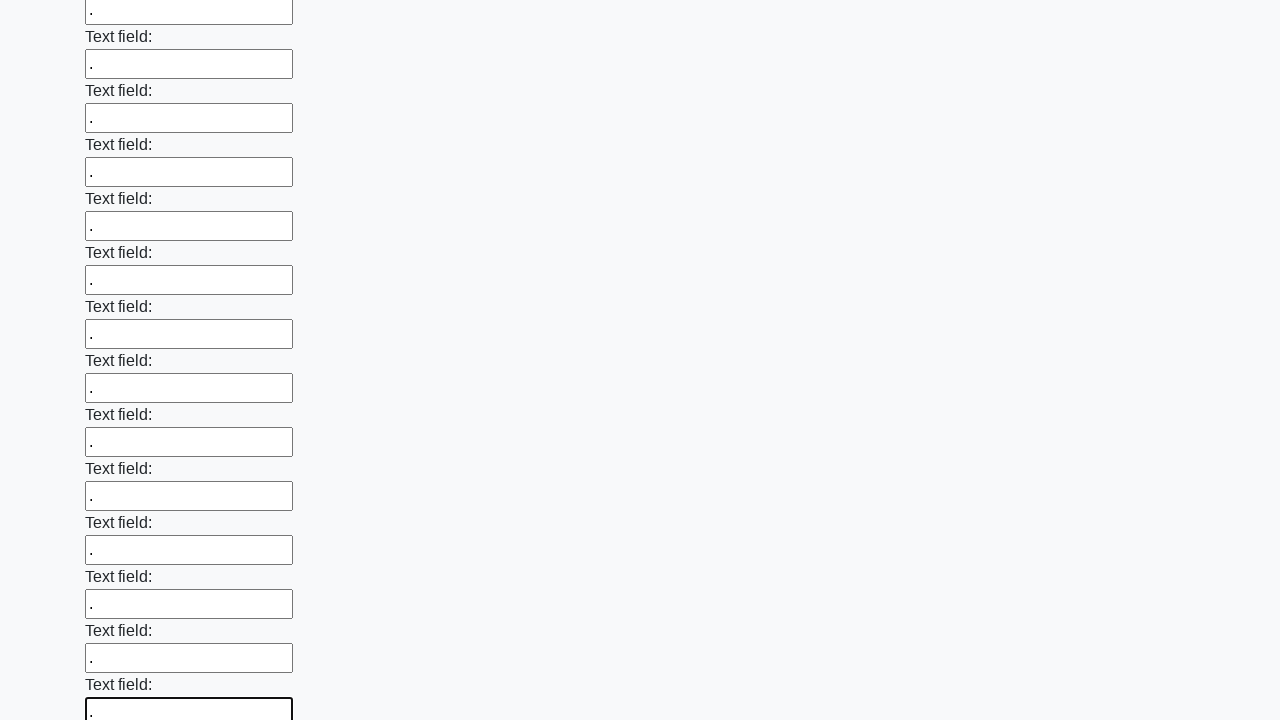

Filled input field with a dot character on input >> nth=65
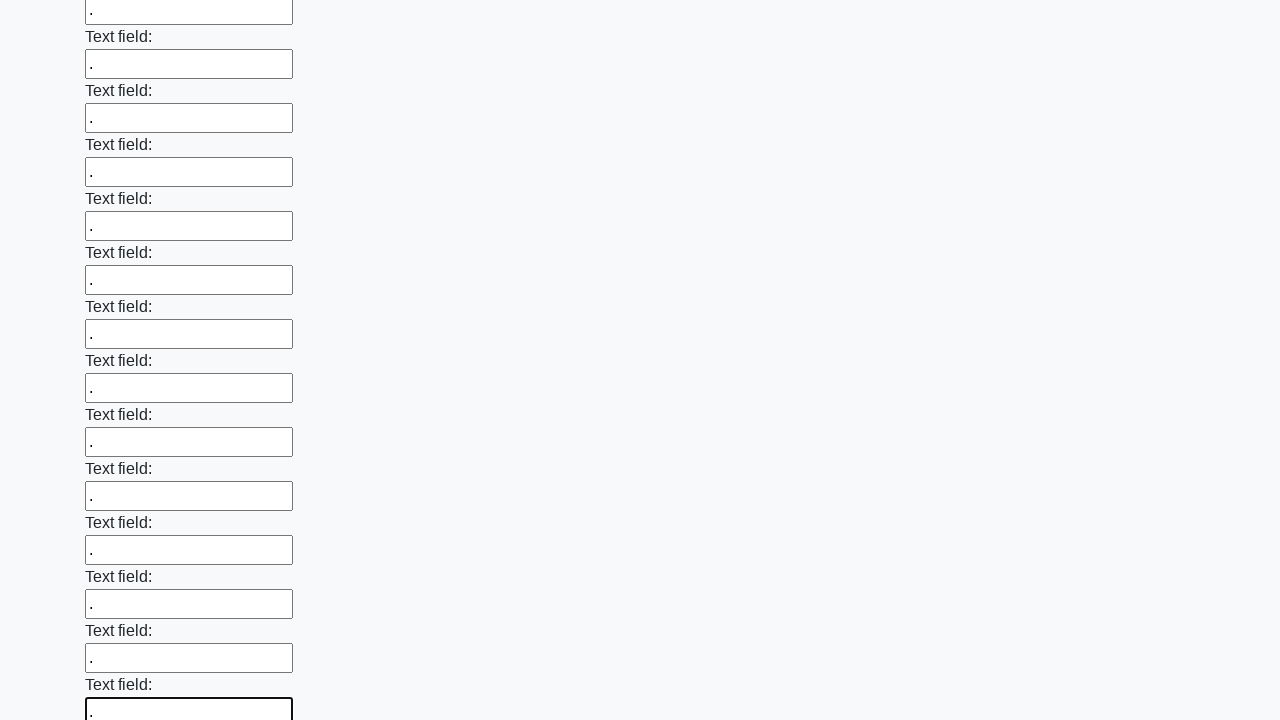

Filled input field with a dot character on input >> nth=66
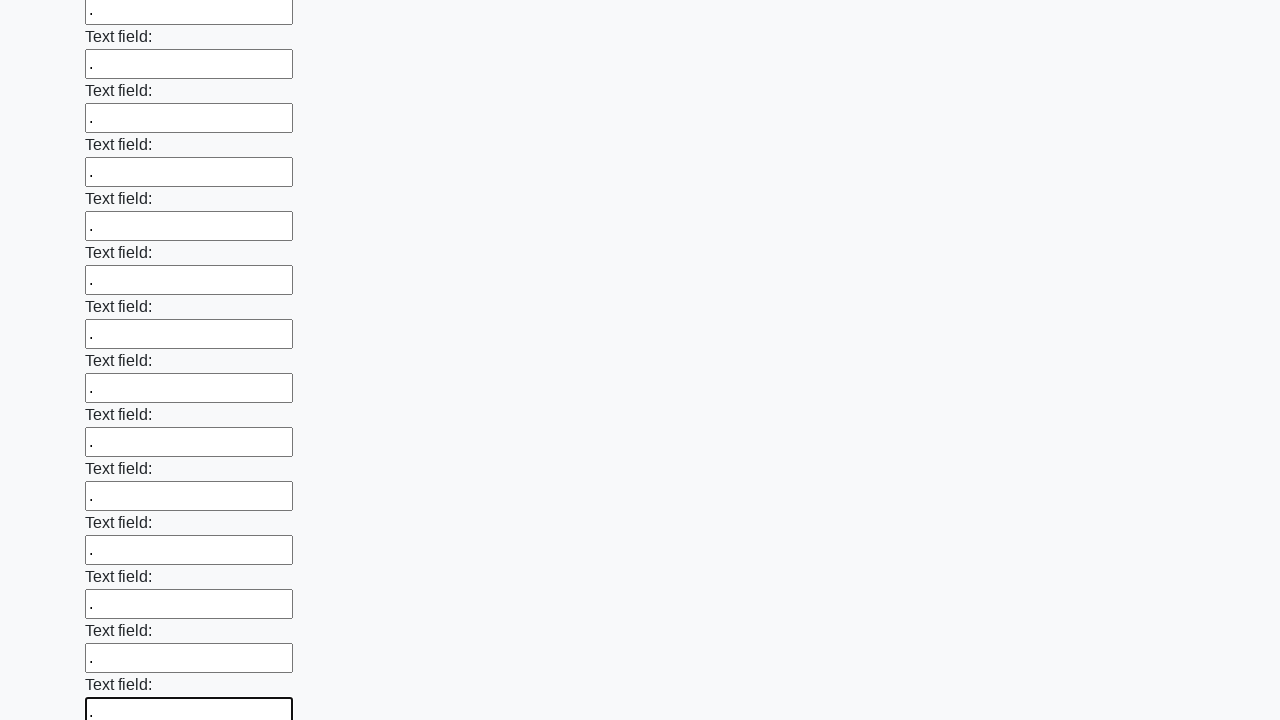

Filled input field with a dot character on input >> nth=67
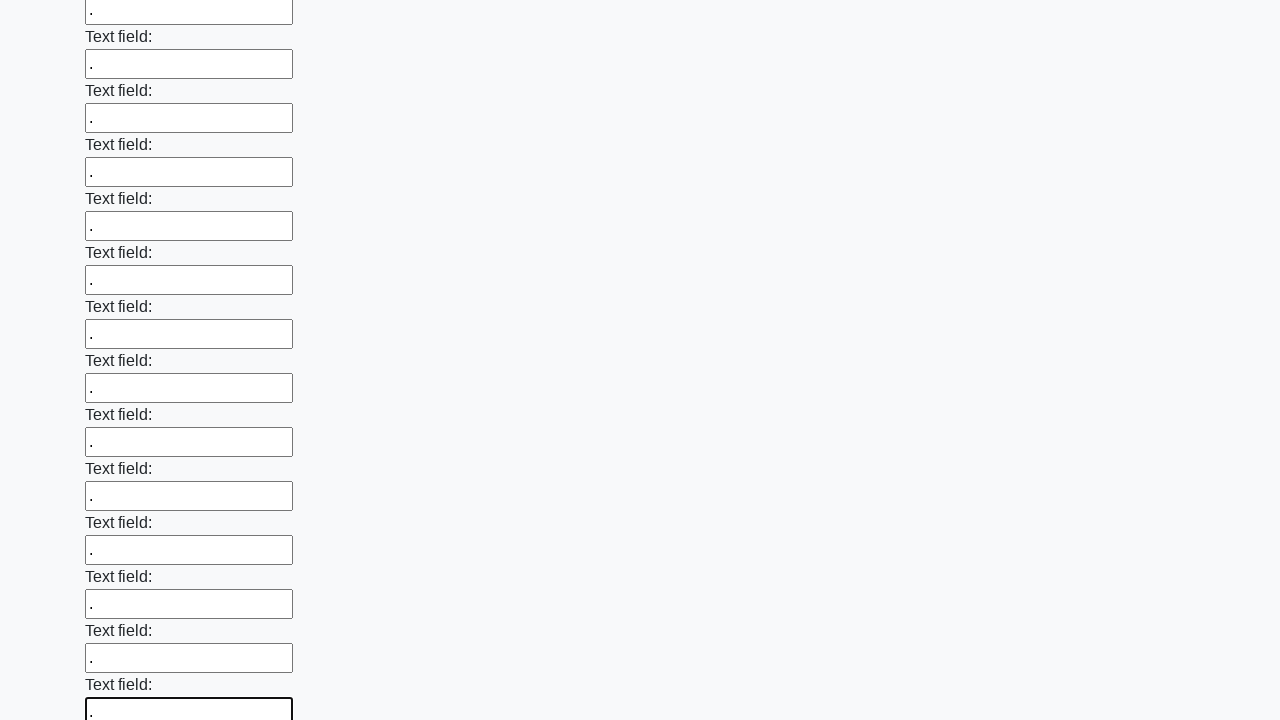

Filled input field with a dot character on input >> nth=68
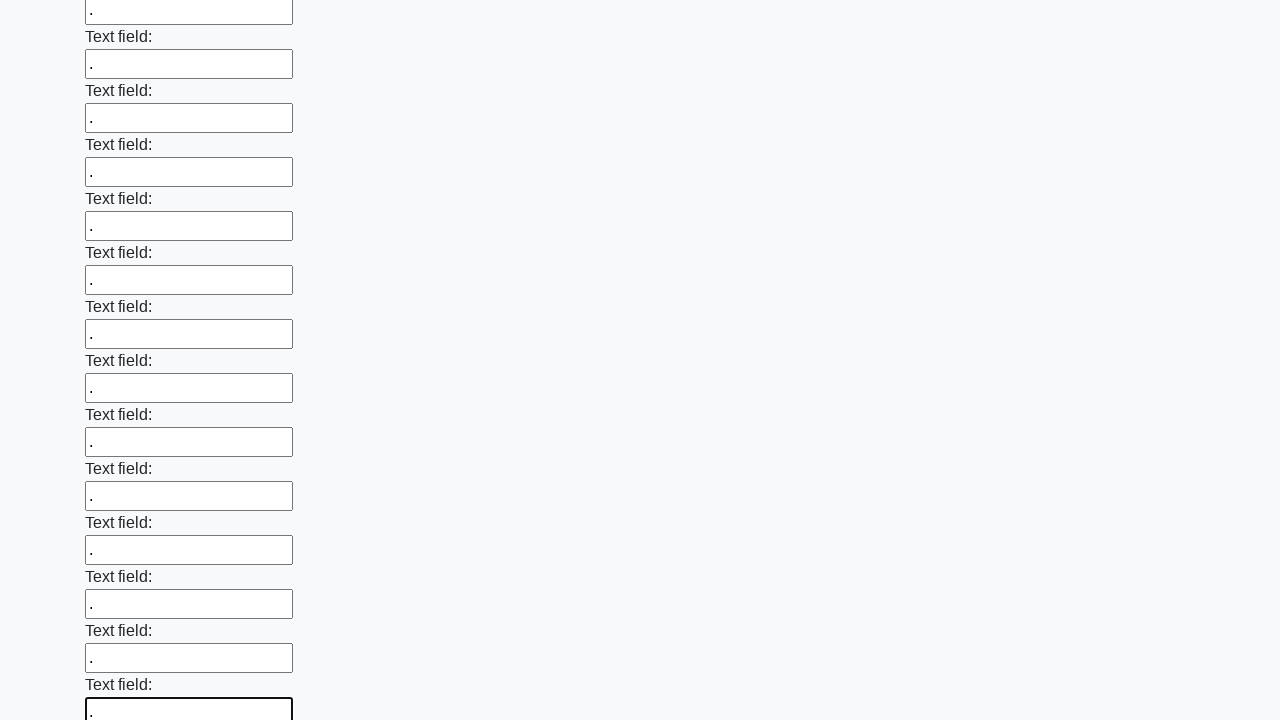

Filled input field with a dot character on input >> nth=69
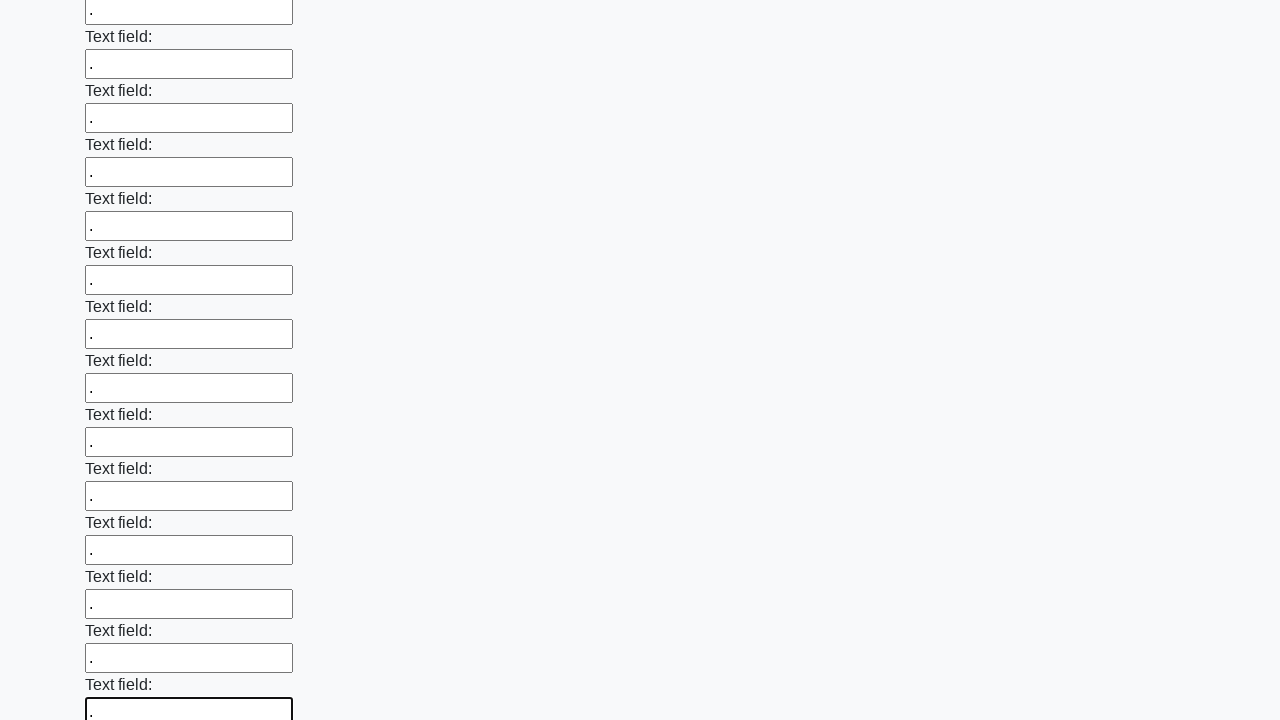

Filled input field with a dot character on input >> nth=70
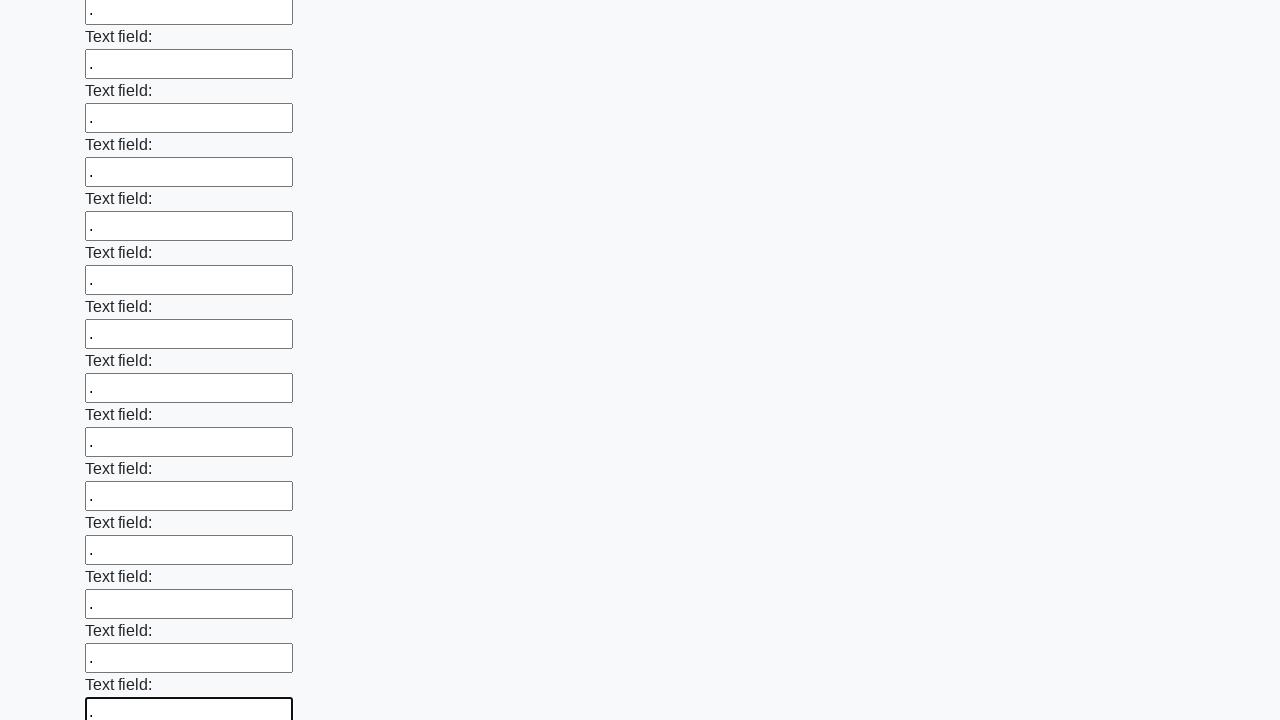

Filled input field with a dot character on input >> nth=71
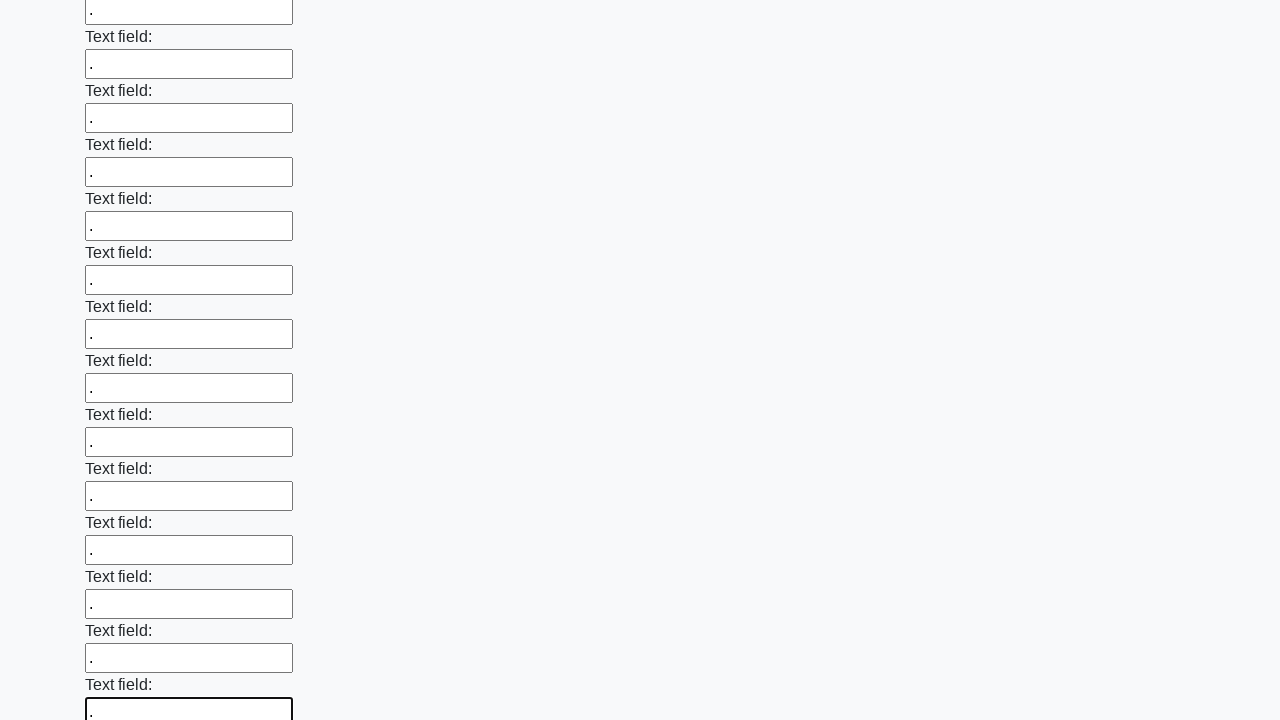

Filled input field with a dot character on input >> nth=72
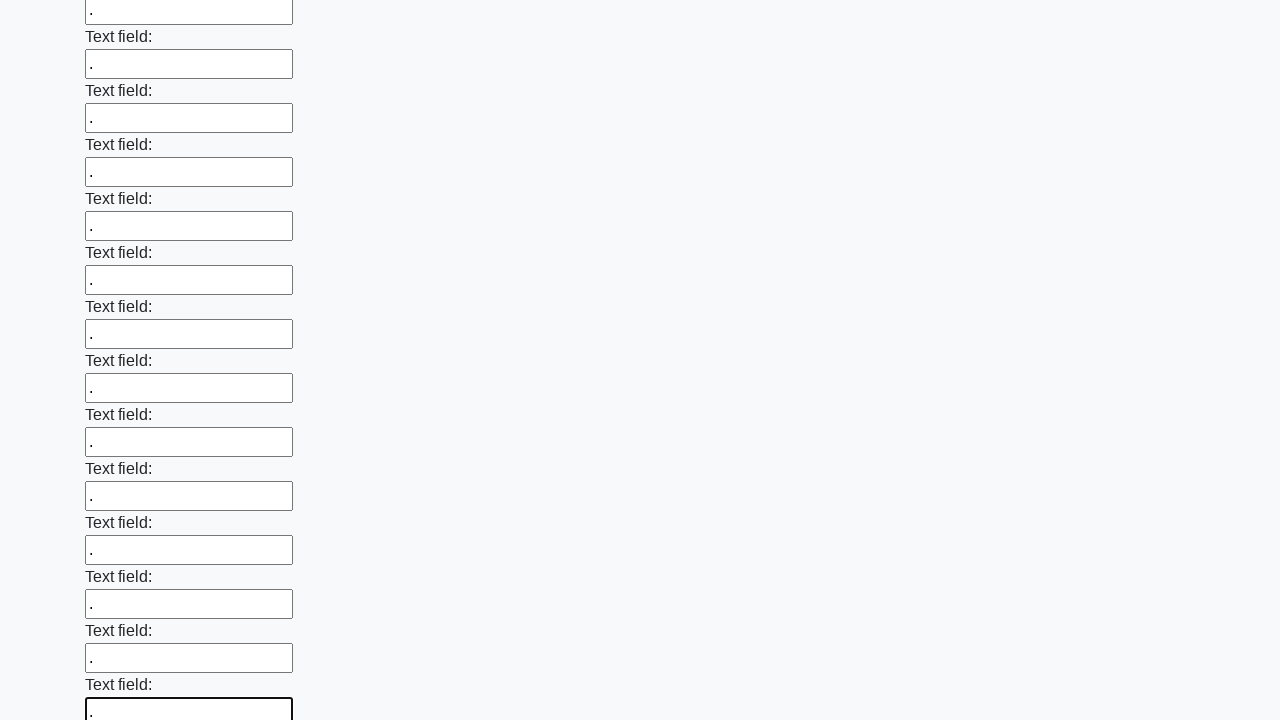

Filled input field with a dot character on input >> nth=73
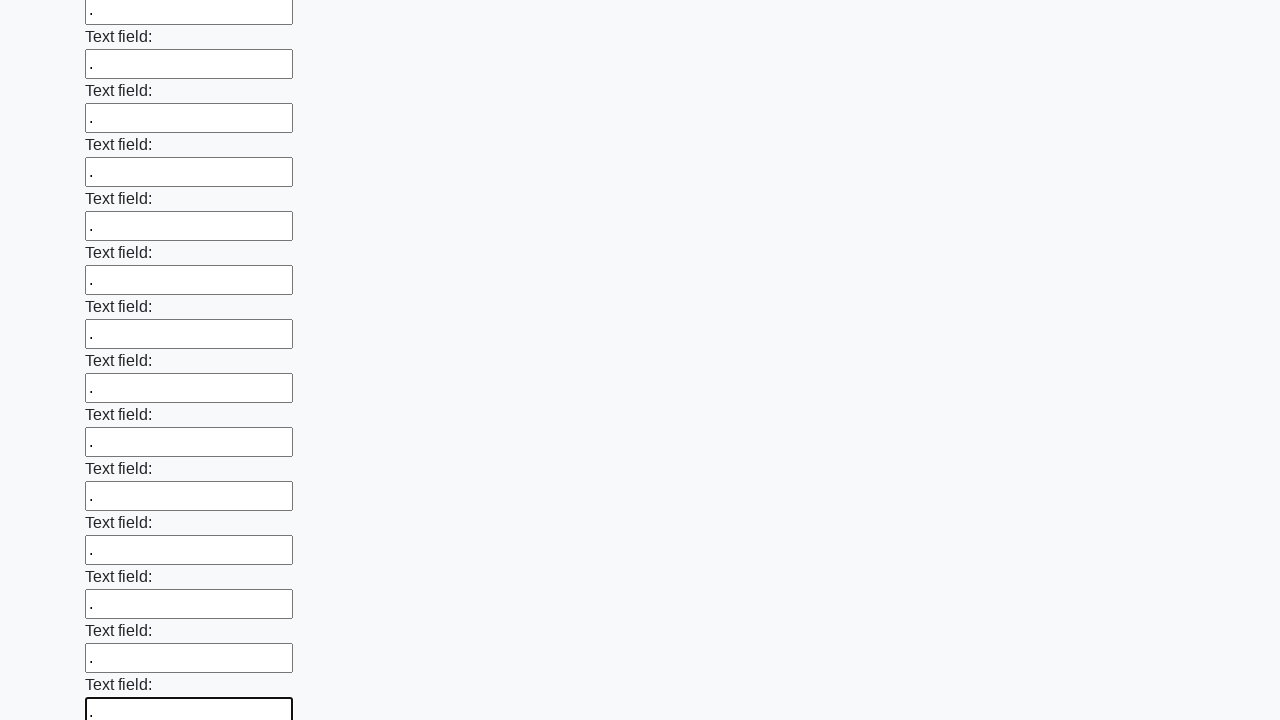

Filled input field with a dot character on input >> nth=74
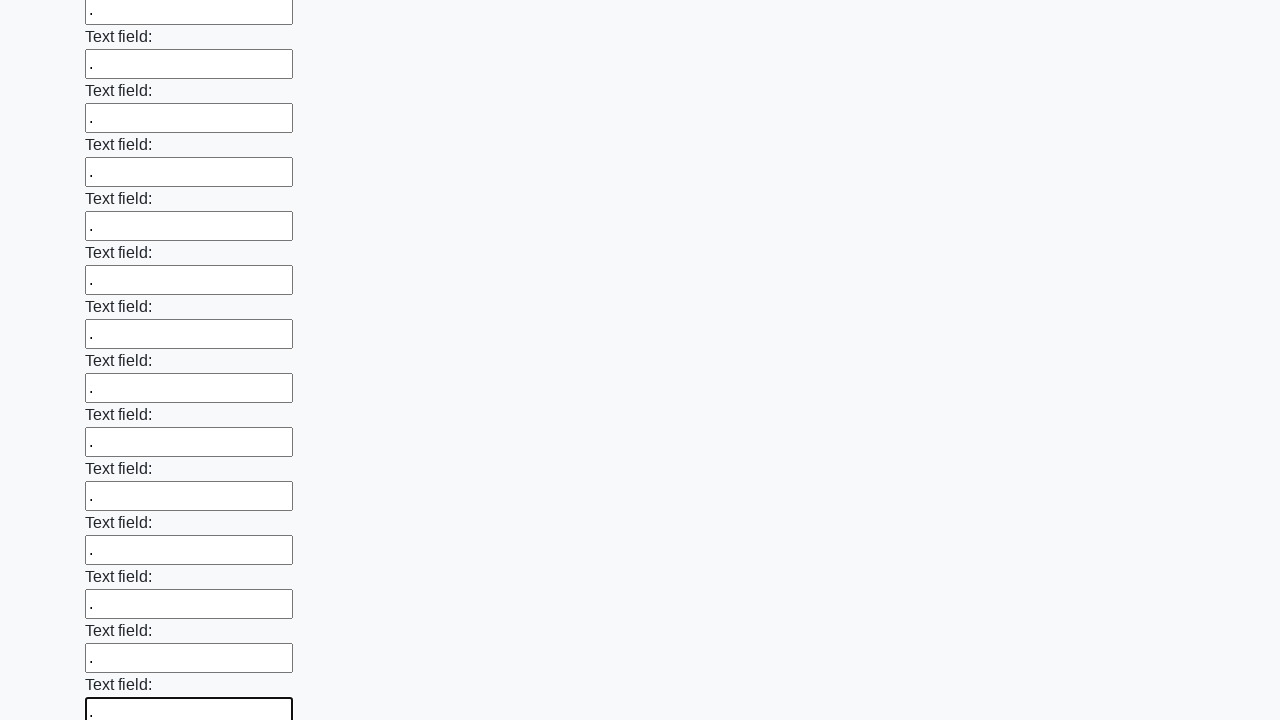

Filled input field with a dot character on input >> nth=75
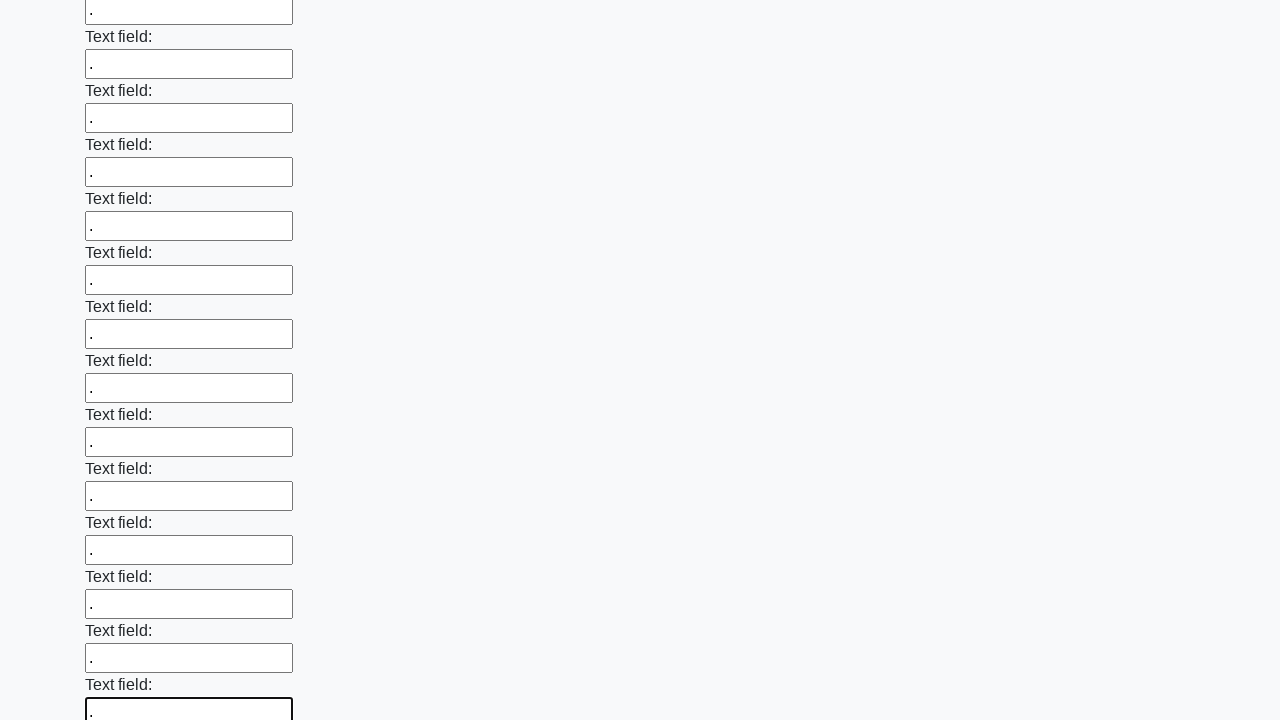

Filled input field with a dot character on input >> nth=76
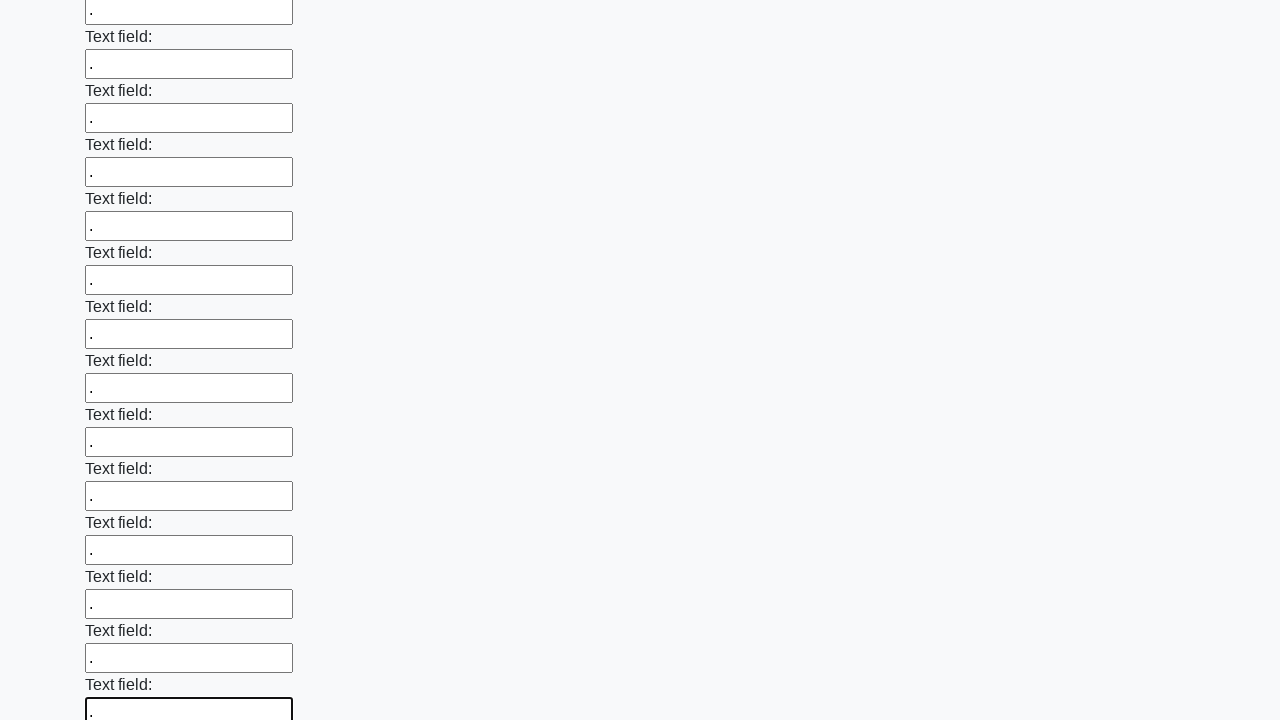

Filled input field with a dot character on input >> nth=77
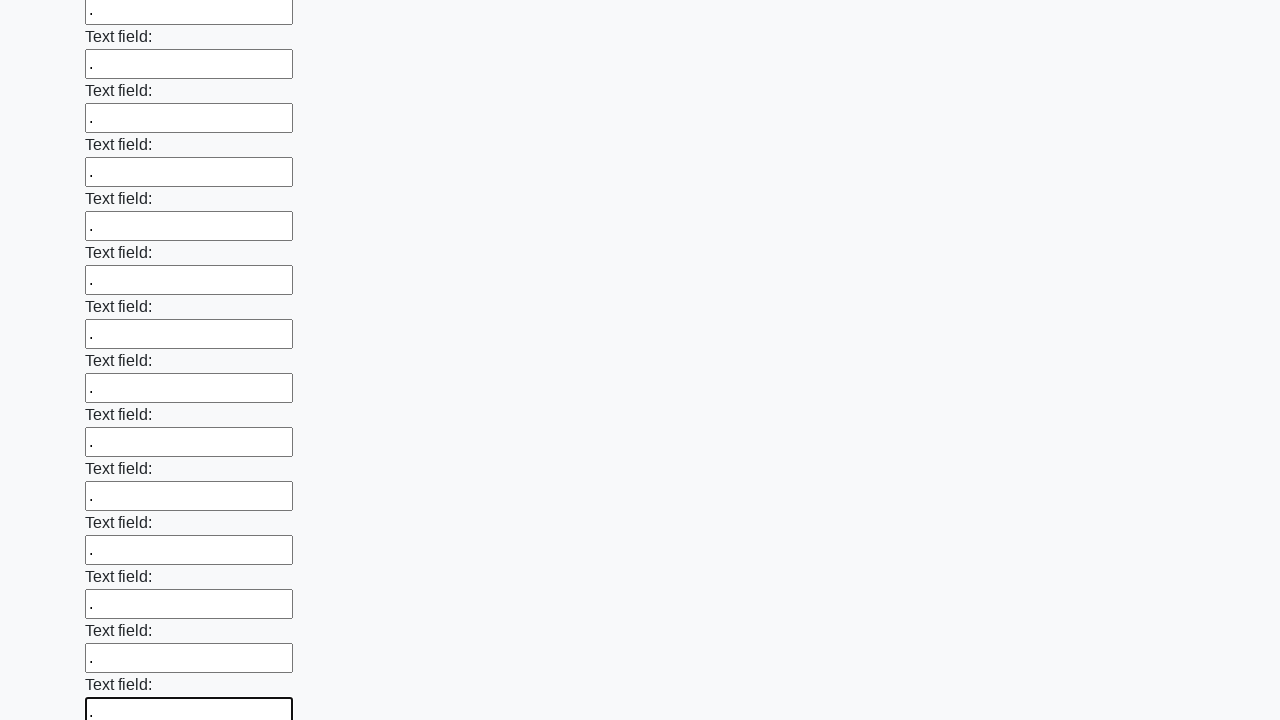

Filled input field with a dot character on input >> nth=78
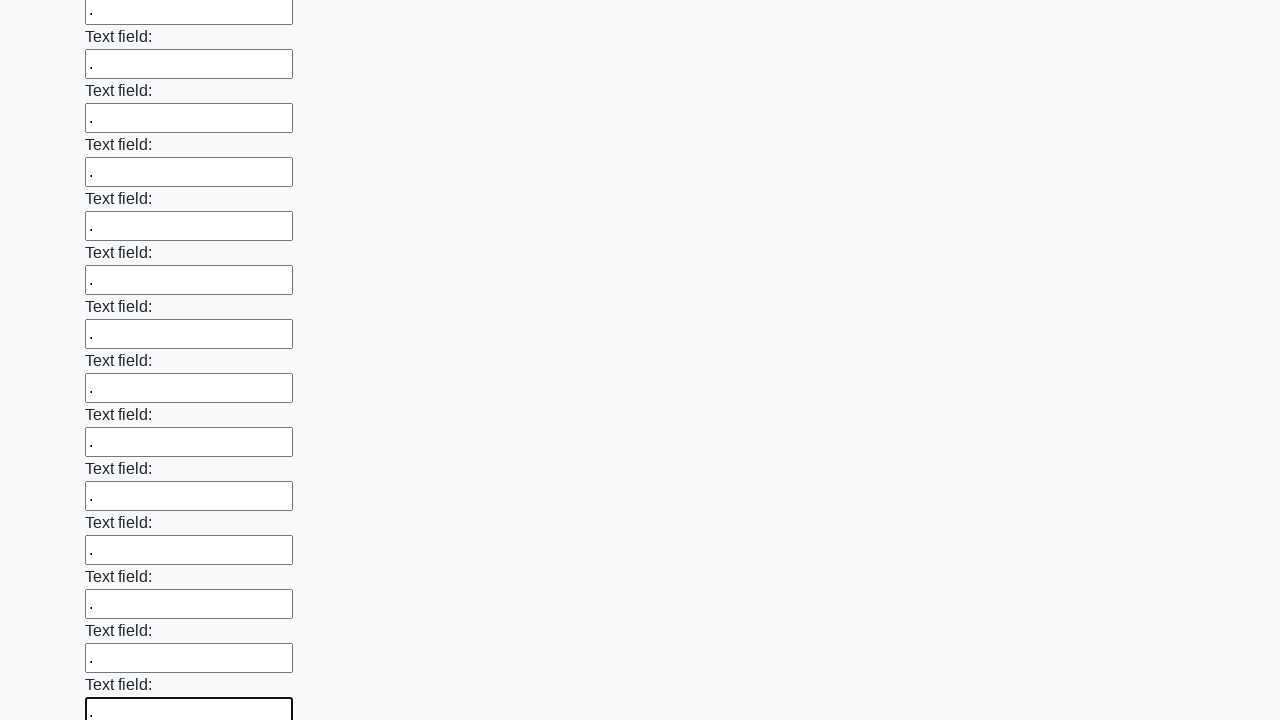

Filled input field with a dot character on input >> nth=79
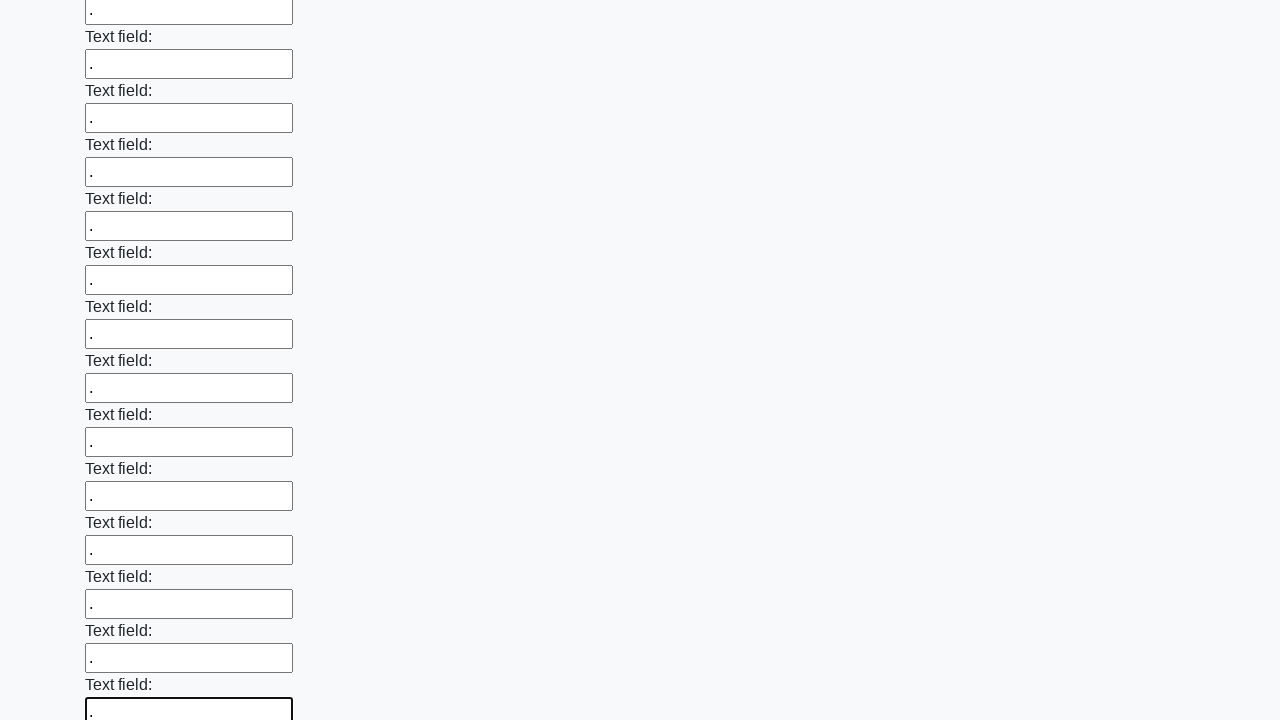

Filled input field with a dot character on input >> nth=80
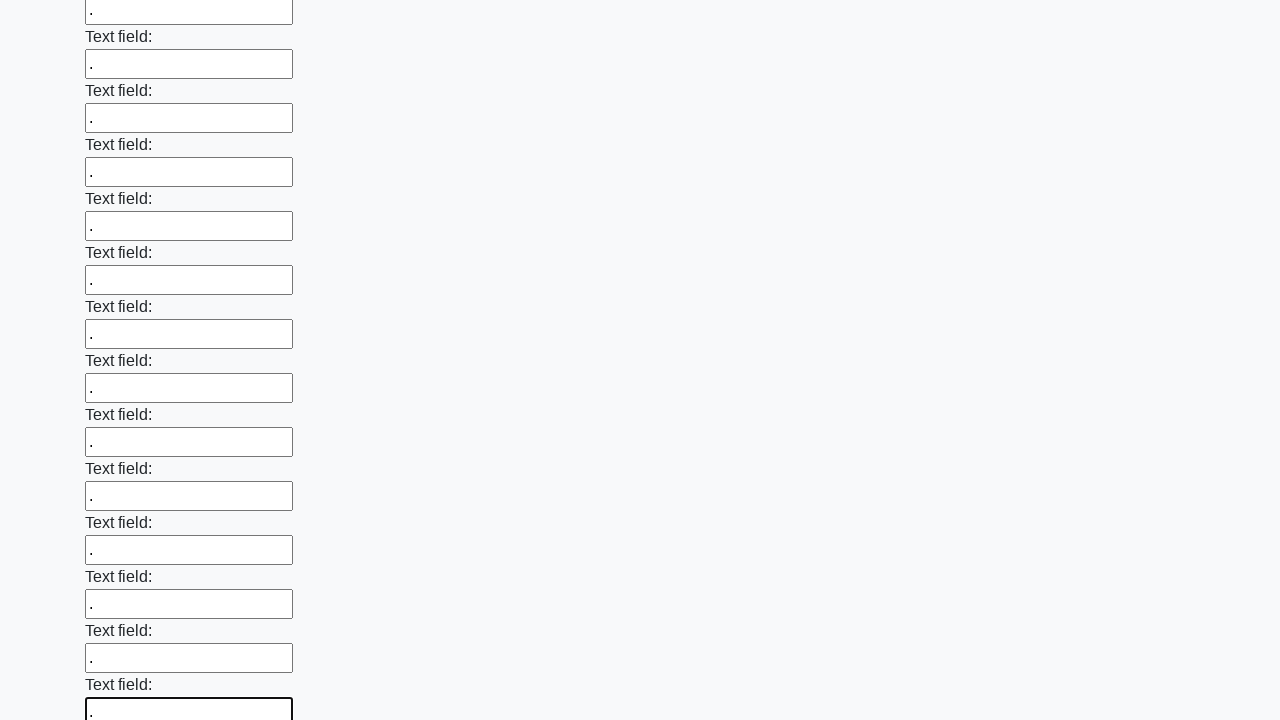

Filled input field with a dot character on input >> nth=81
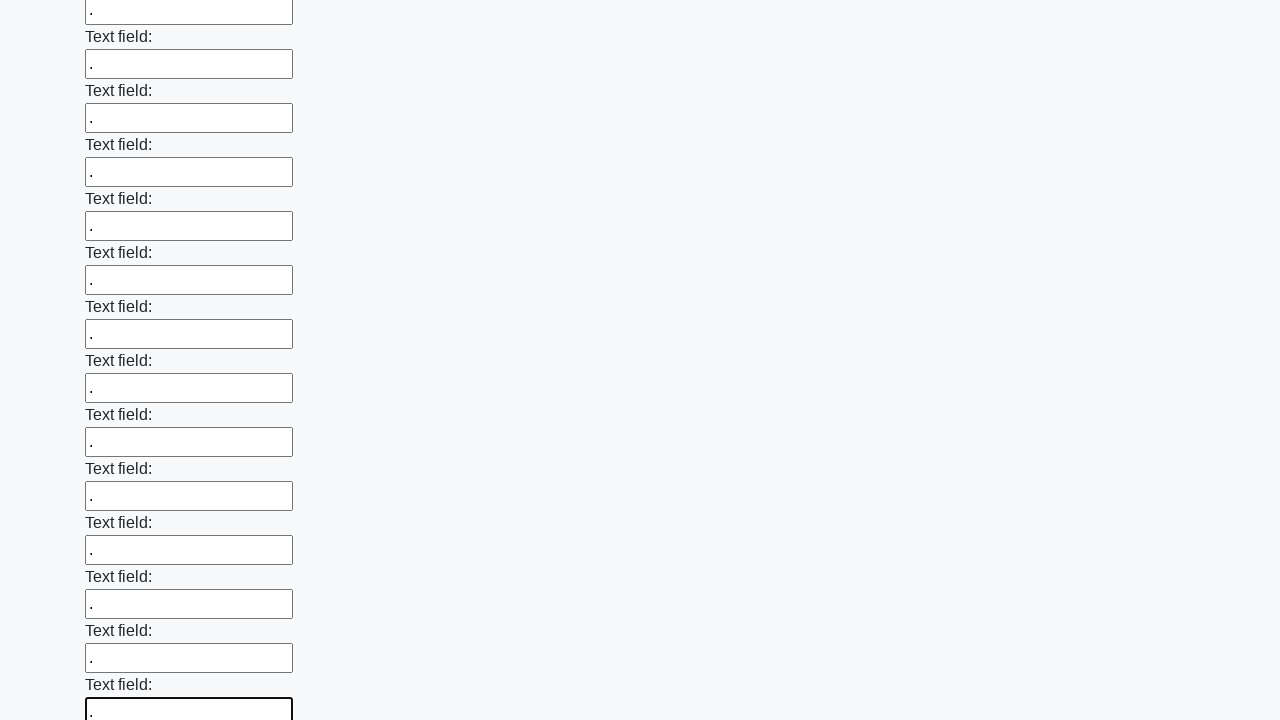

Filled input field with a dot character on input >> nth=82
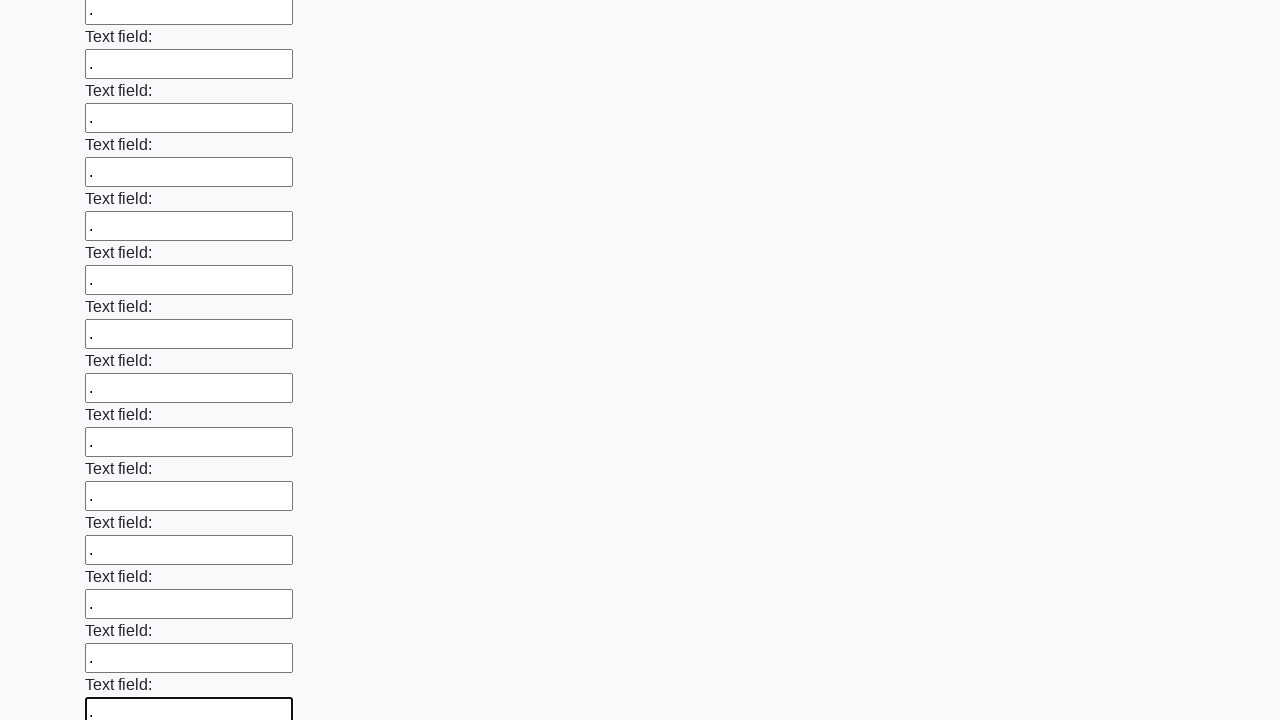

Filled input field with a dot character on input >> nth=83
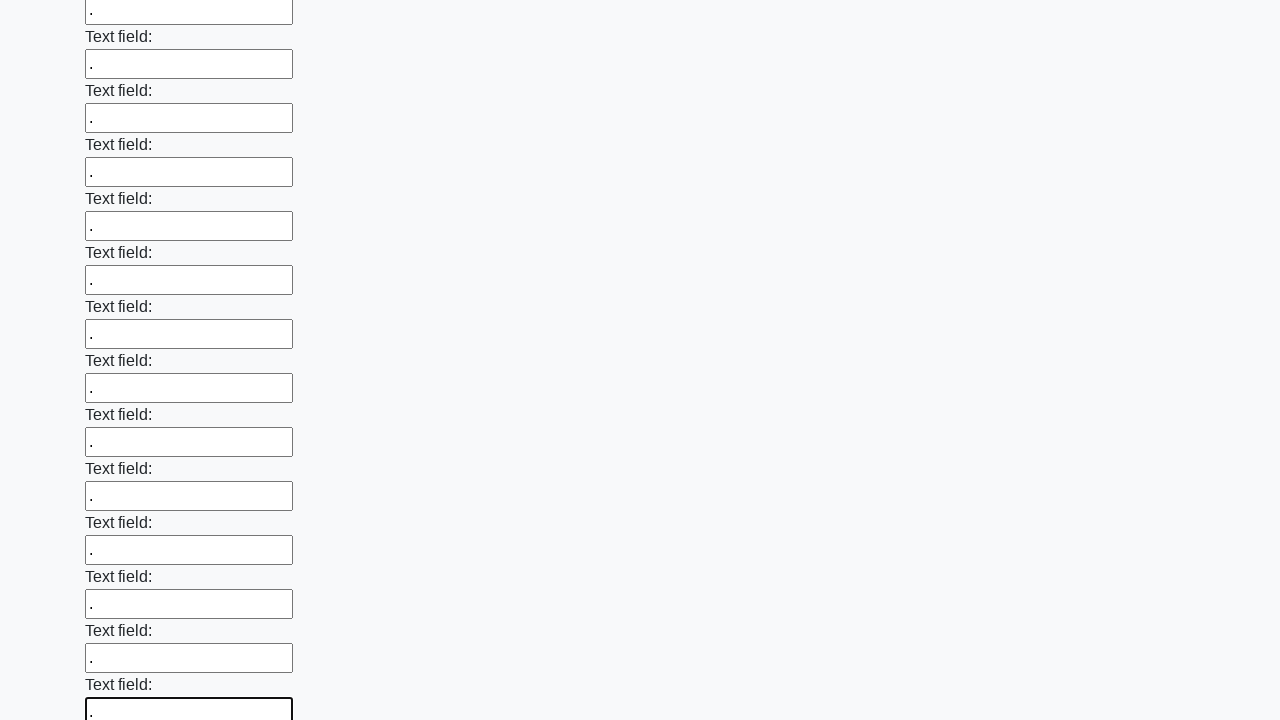

Filled input field with a dot character on input >> nth=84
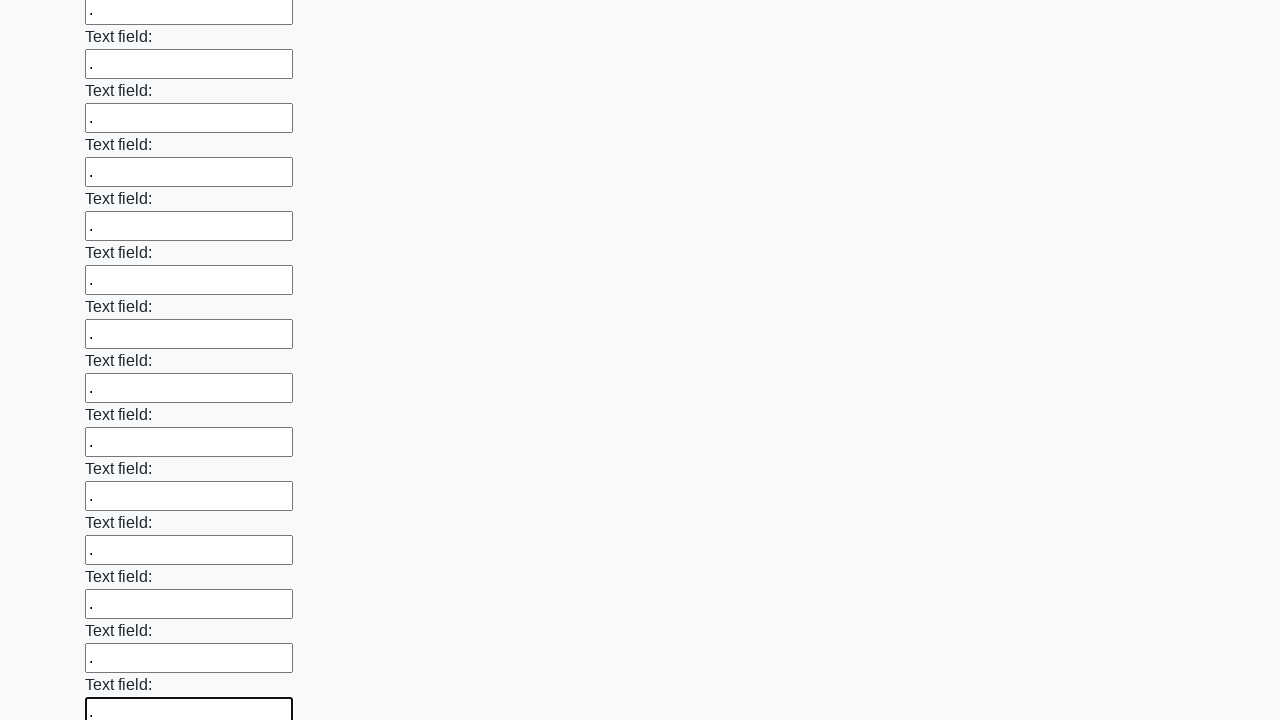

Filled input field with a dot character on input >> nth=85
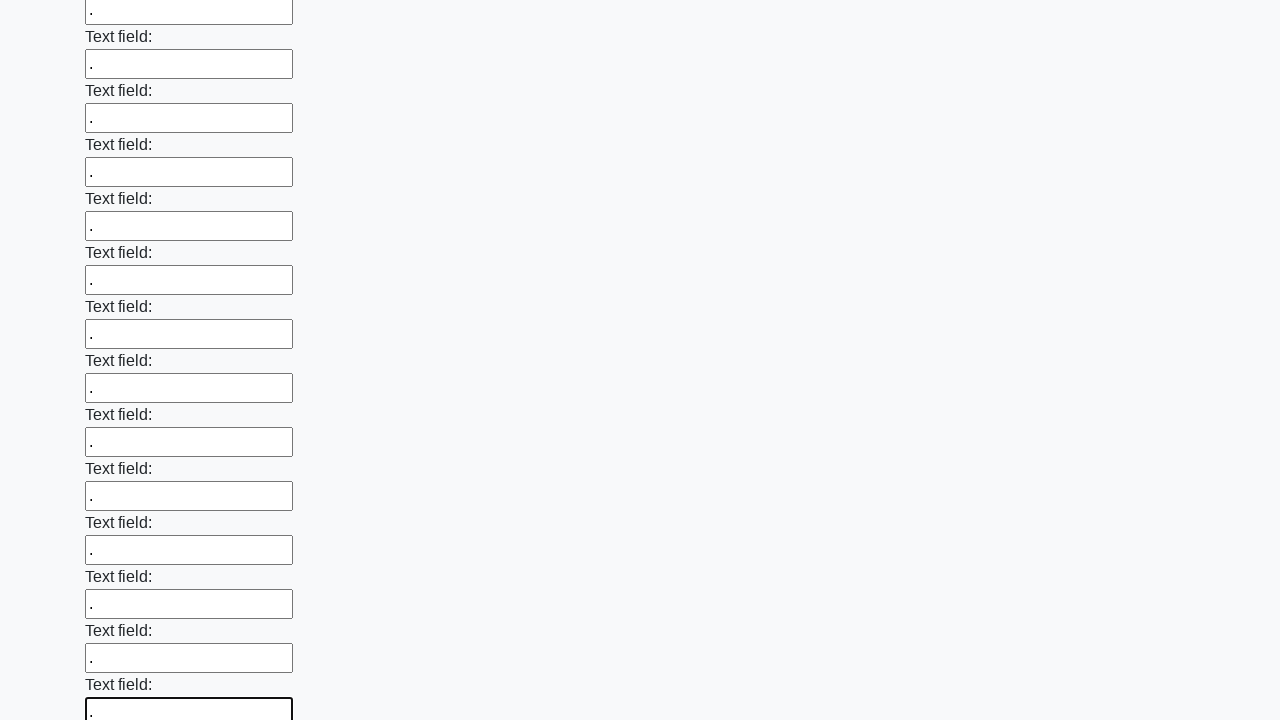

Filled input field with a dot character on input >> nth=86
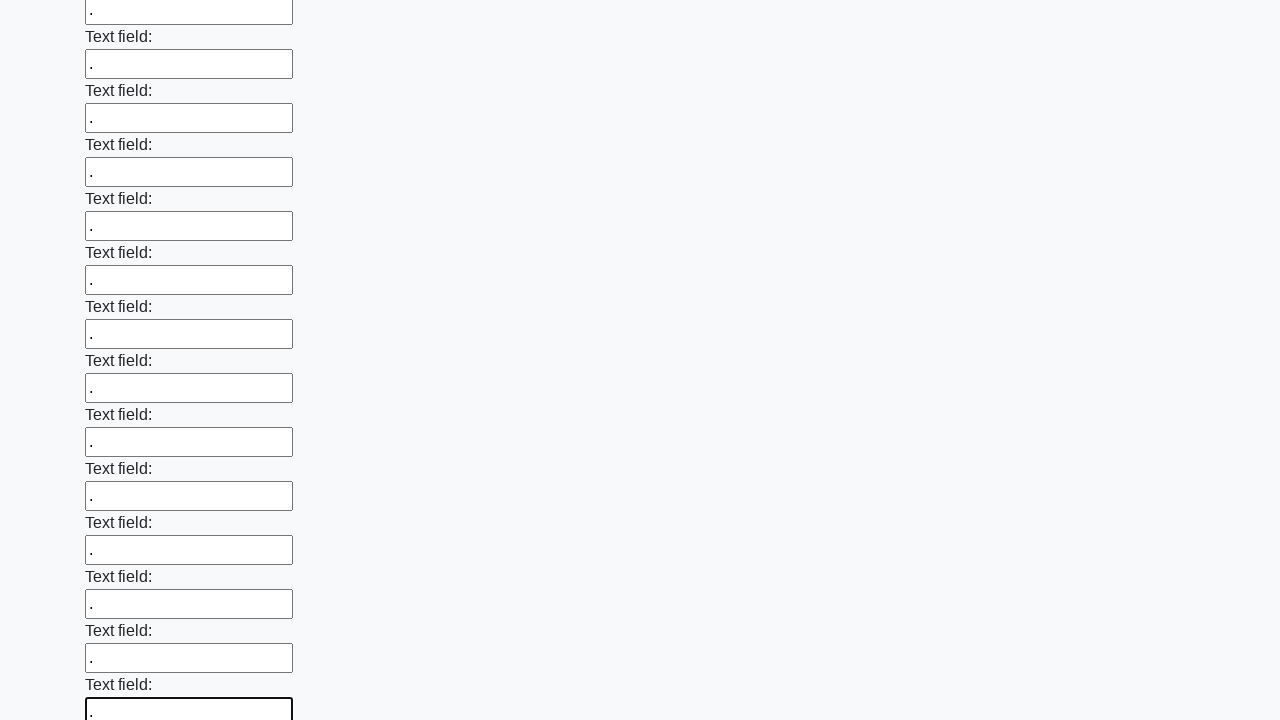

Filled input field with a dot character on input >> nth=87
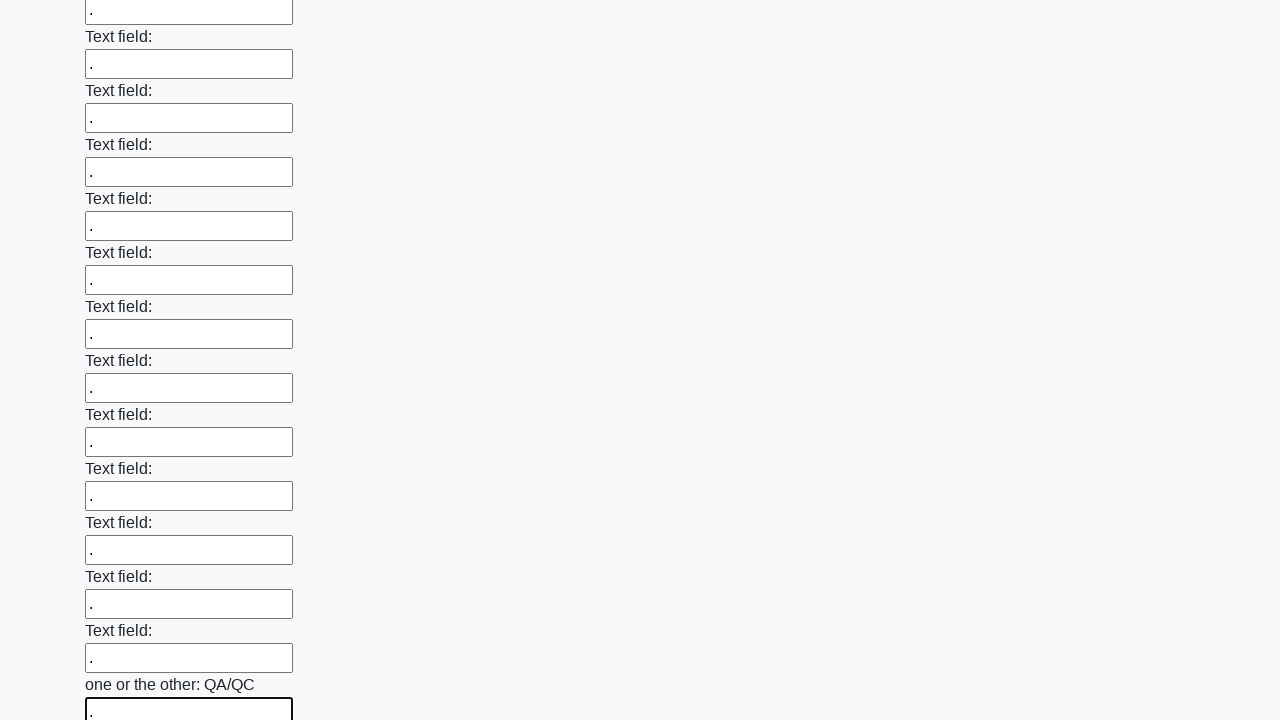

Filled input field with a dot character on input >> nth=88
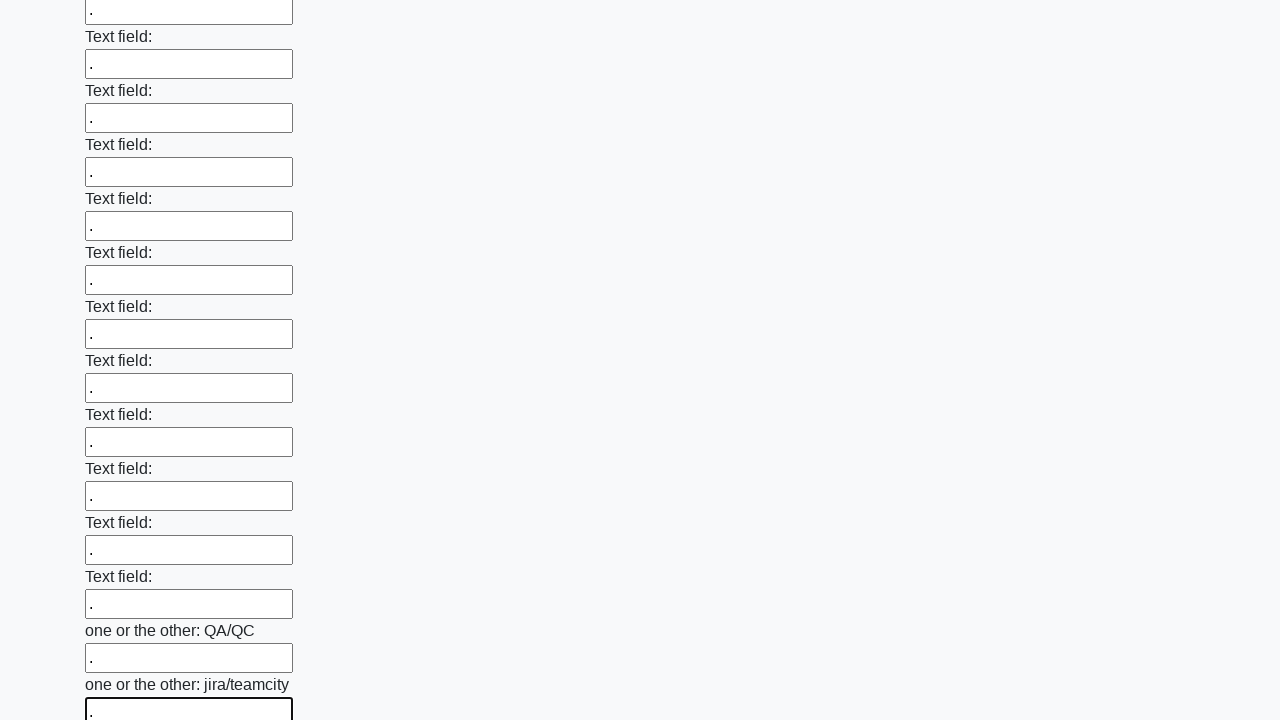

Filled input field with a dot character on input >> nth=89
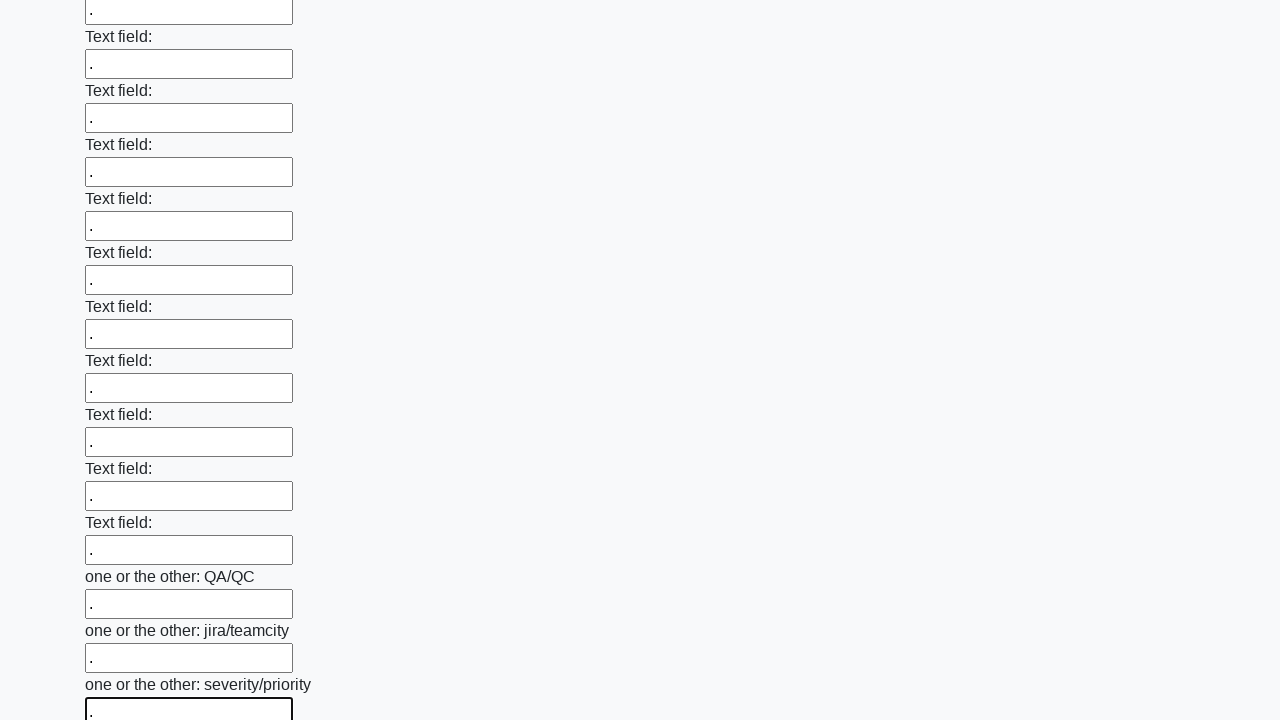

Filled input field with a dot character on input >> nth=90
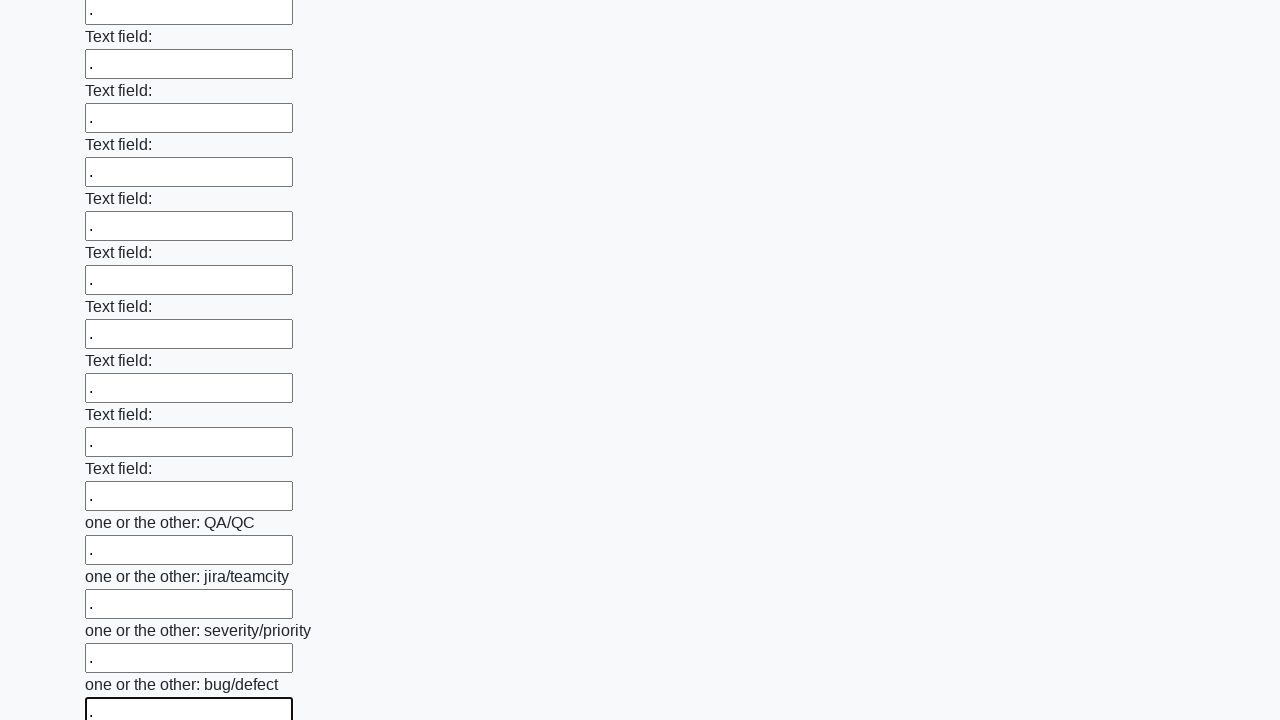

Filled input field with a dot character on input >> nth=91
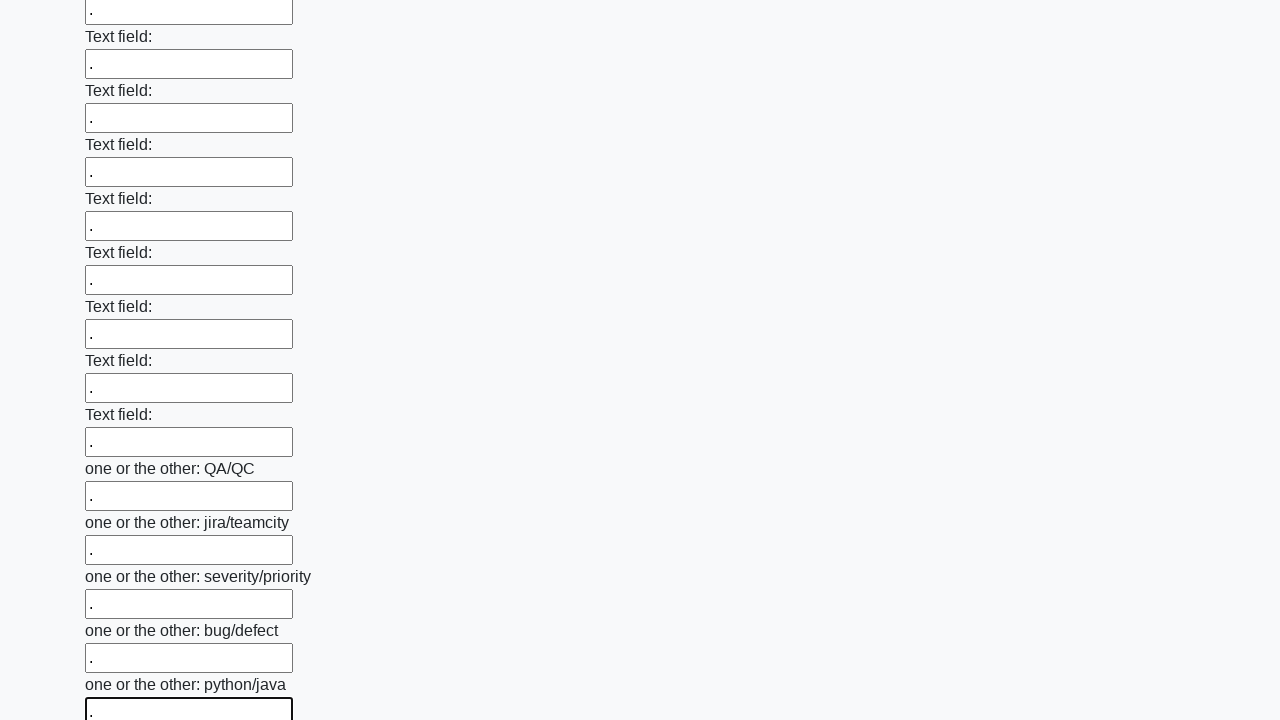

Filled input field with a dot character on input >> nth=92
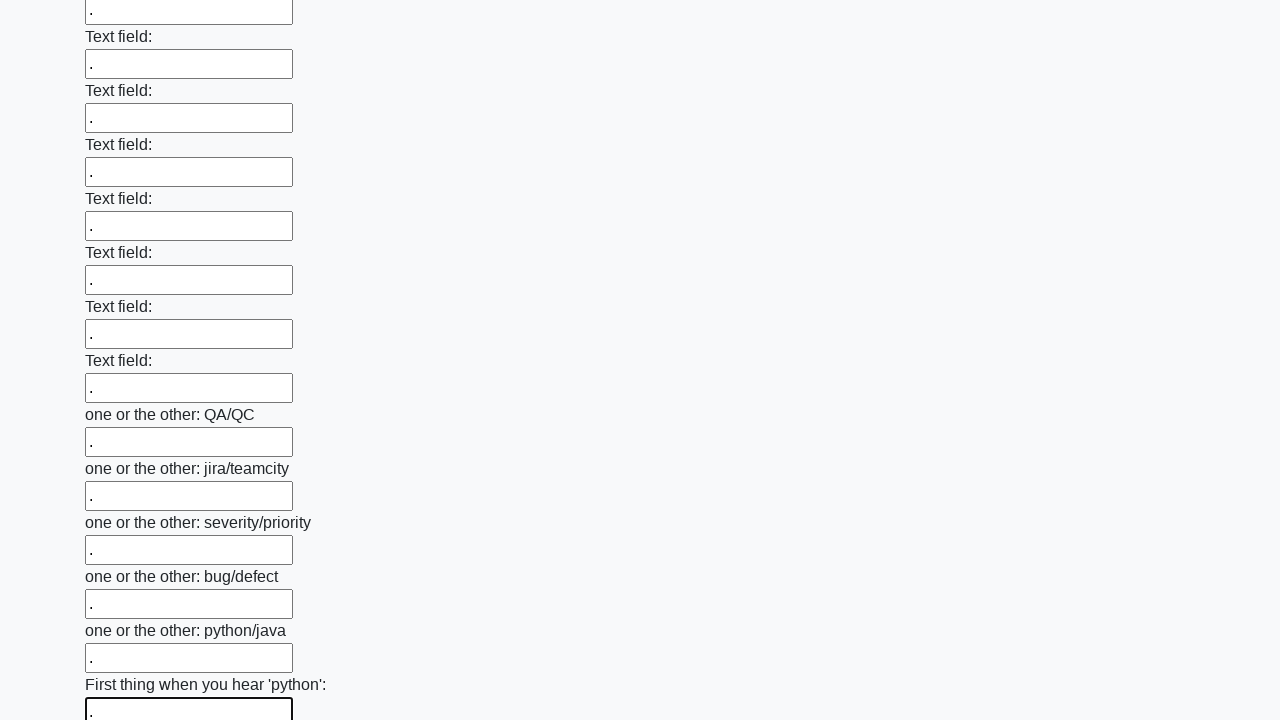

Filled input field with a dot character on input >> nth=93
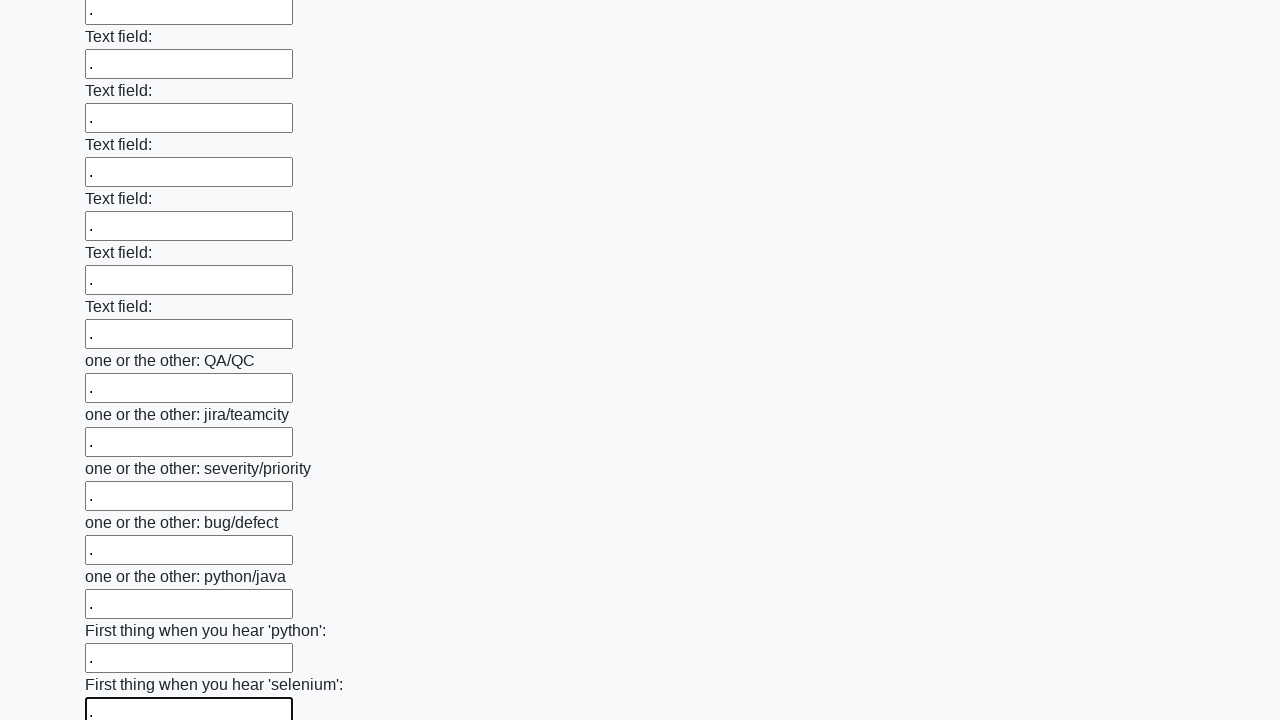

Filled input field with a dot character on input >> nth=94
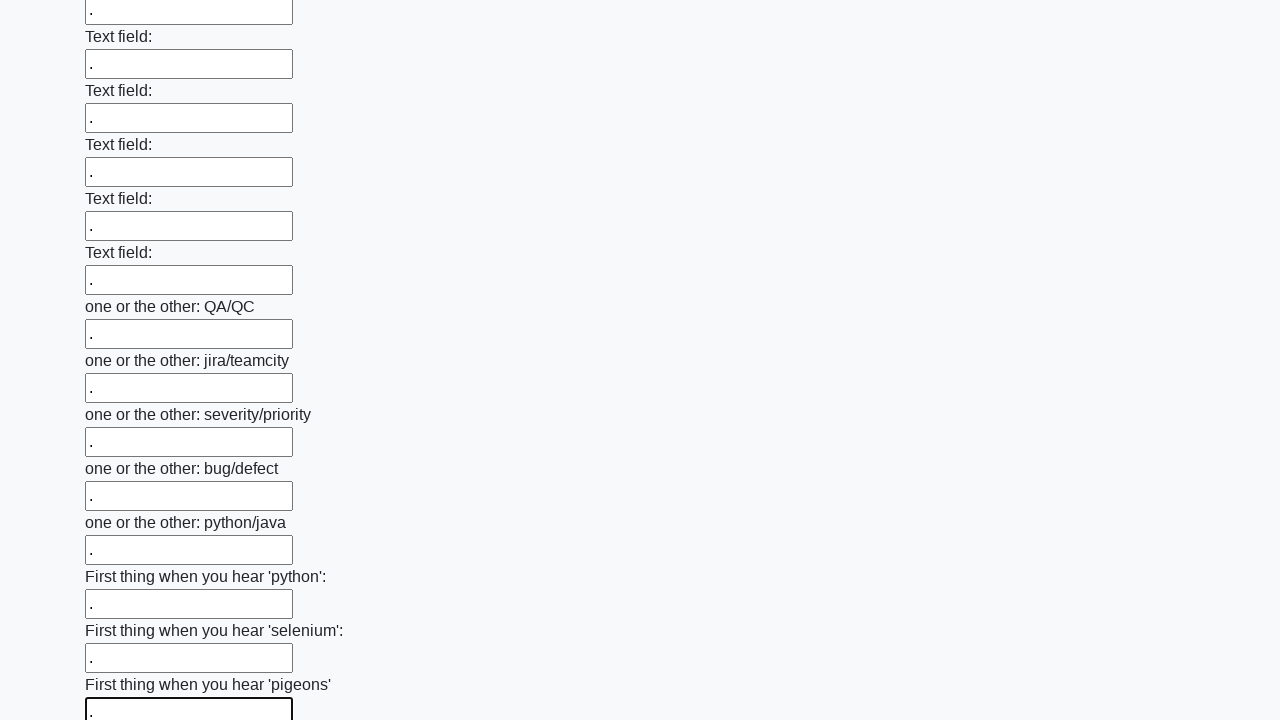

Filled input field with a dot character on input >> nth=95
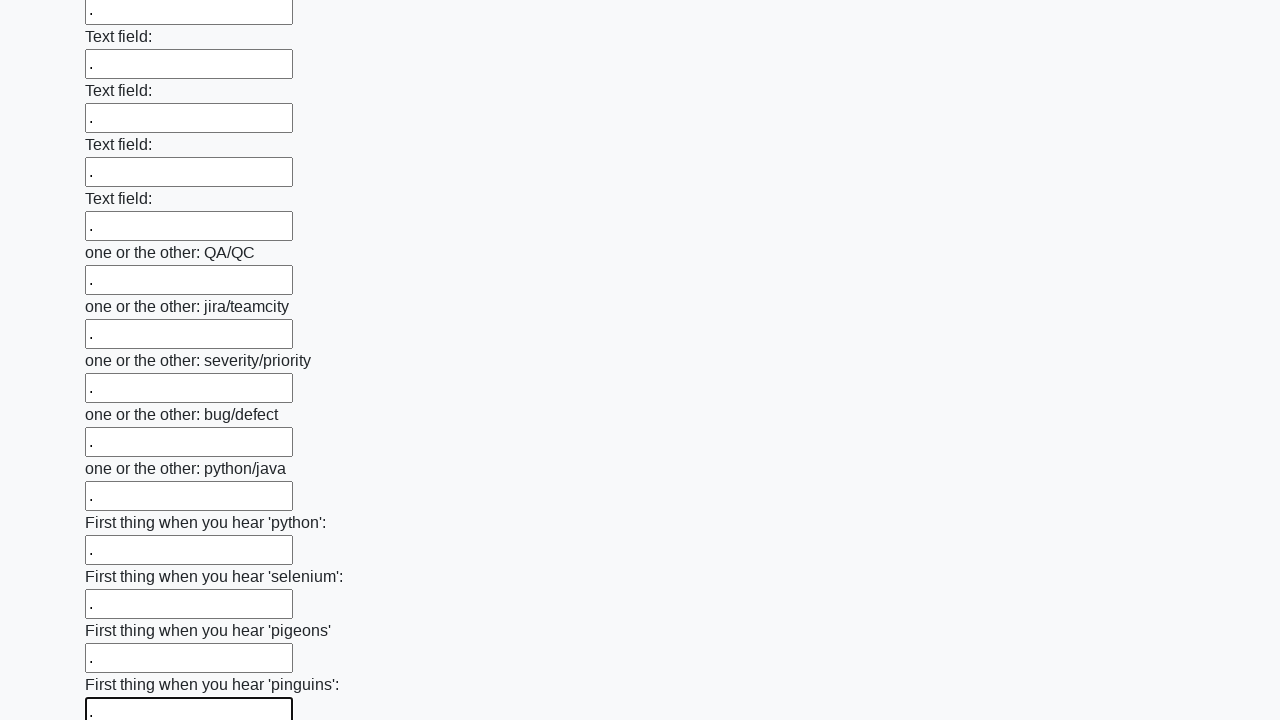

Filled input field with a dot character on input >> nth=96
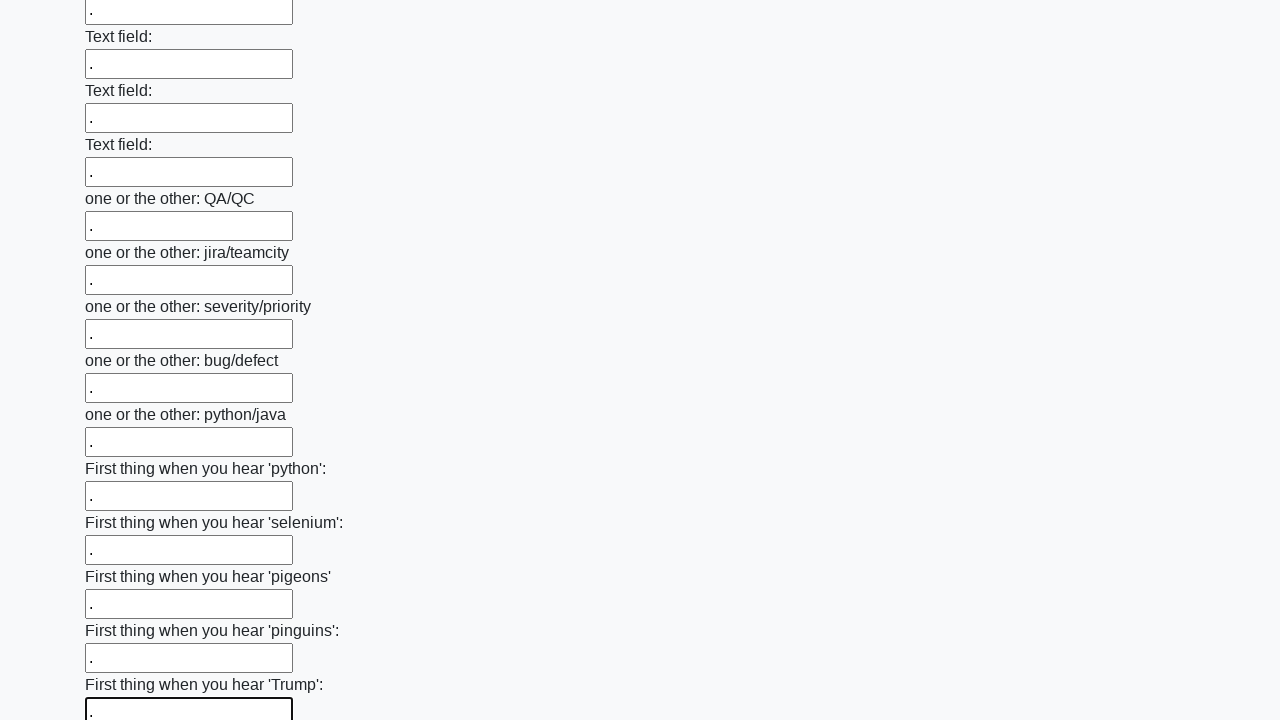

Filled input field with a dot character on input >> nth=97
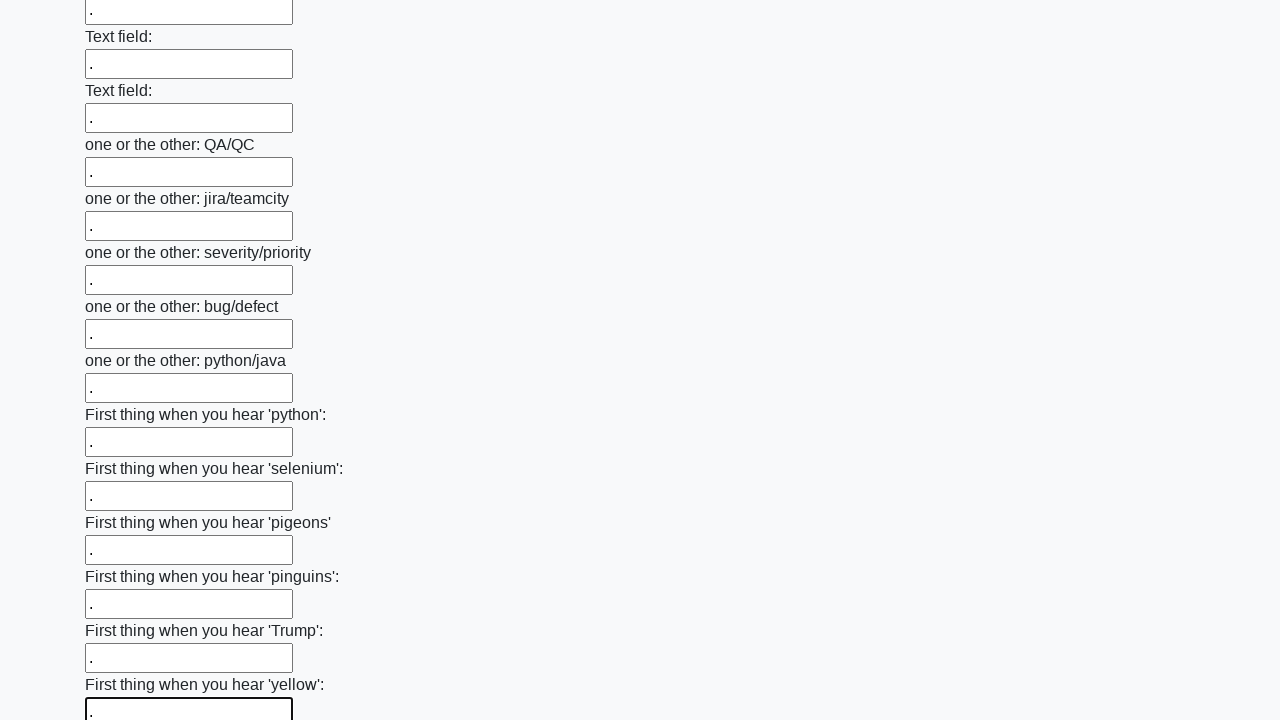

Filled input field with a dot character on input >> nth=98
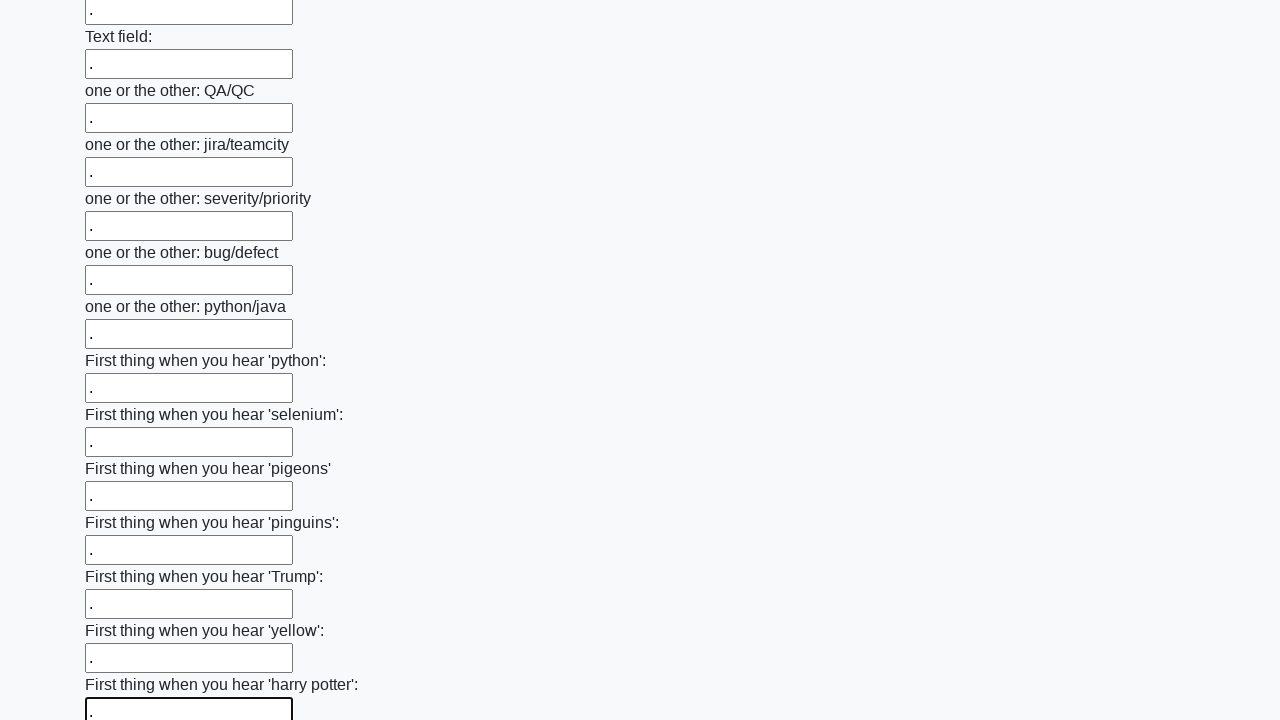

Filled input field with a dot character on input >> nth=99
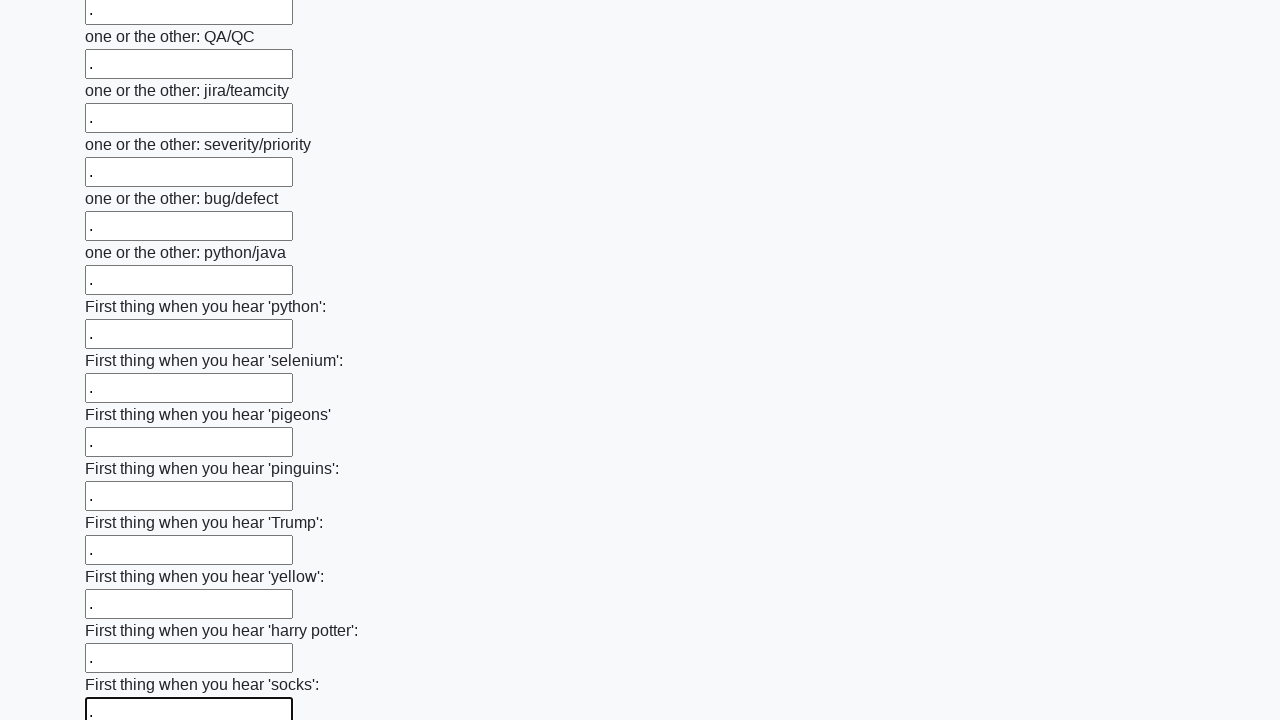

Clicked the submit button at (123, 611) on button.btn
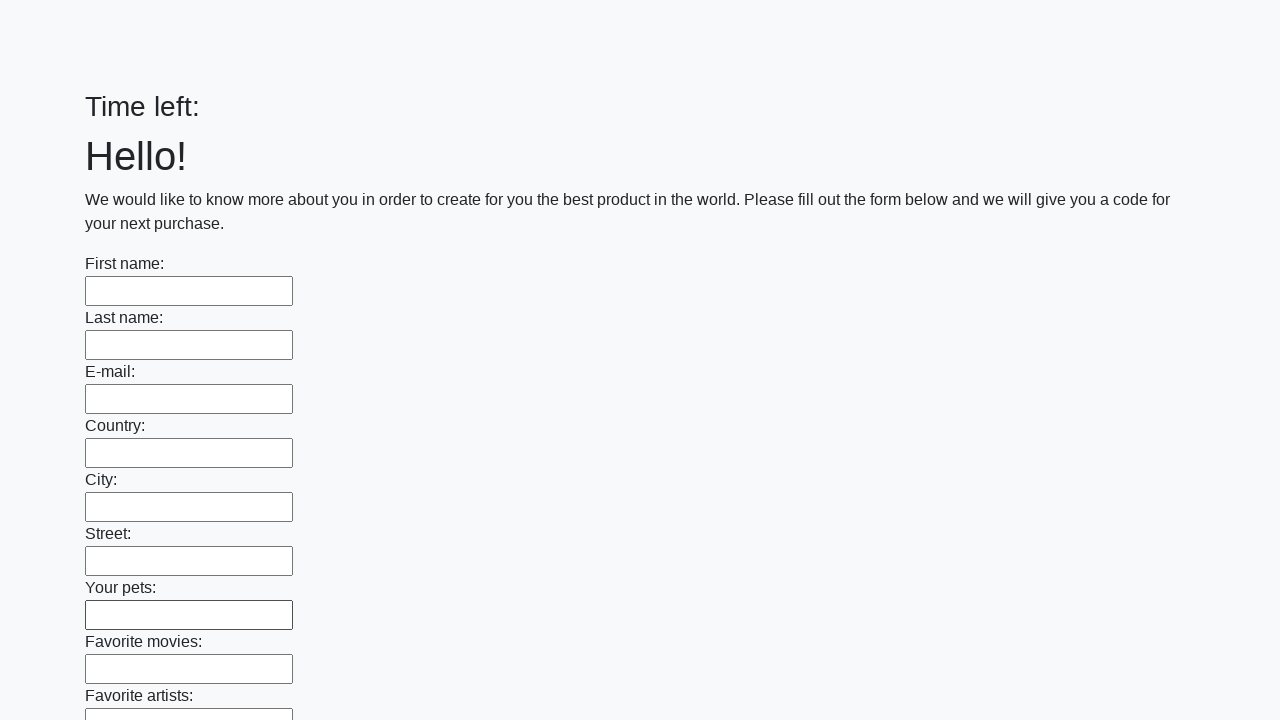

Waited for form submission to complete
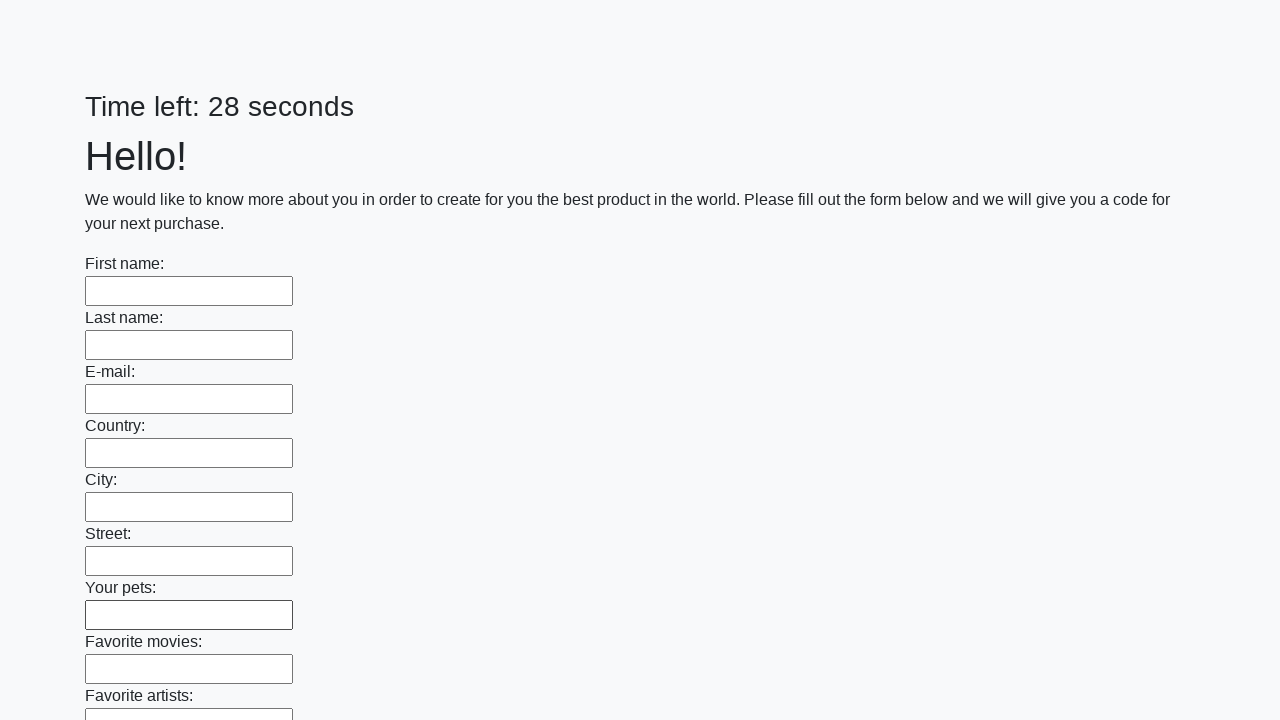

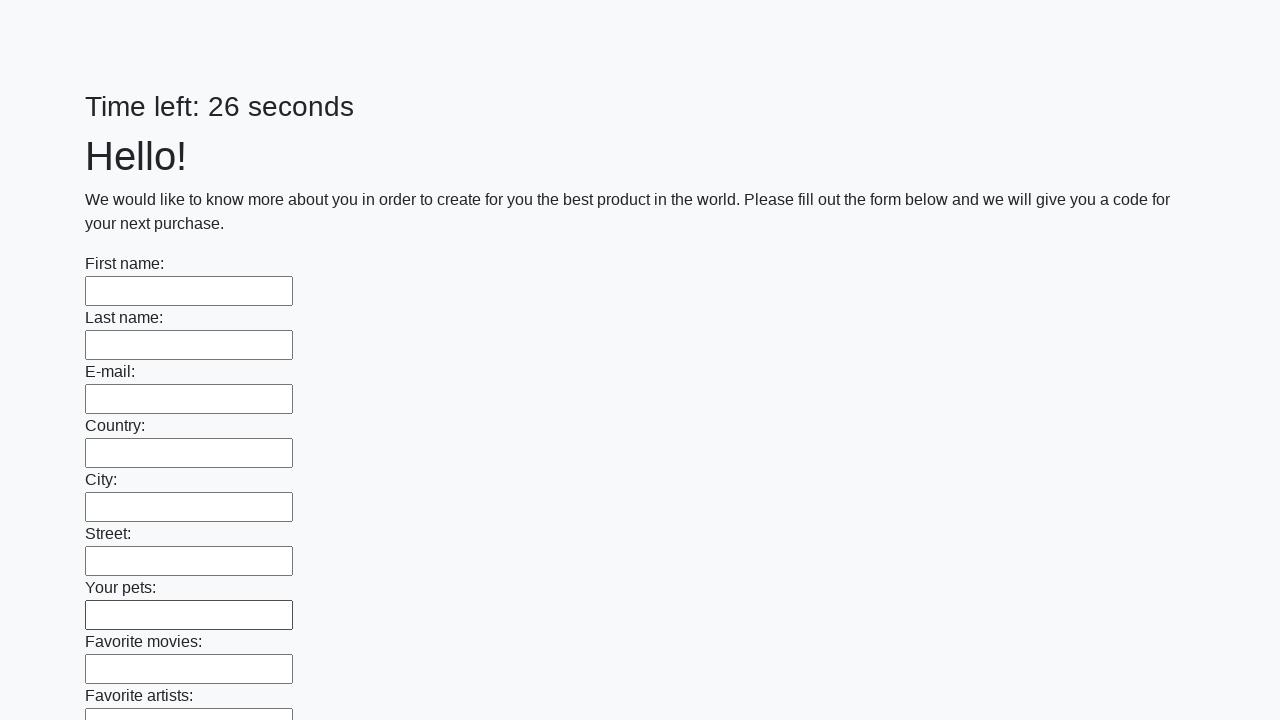